Tests adding 5 new rows to a table by clicking "Add New" button, filling in name, department, and phone fields, then clicking the Add button for each row

Starting URL: https://www.tutorialrepublic.com/snippets/bootstrap/table-with-add-and-delete-row-feature.php

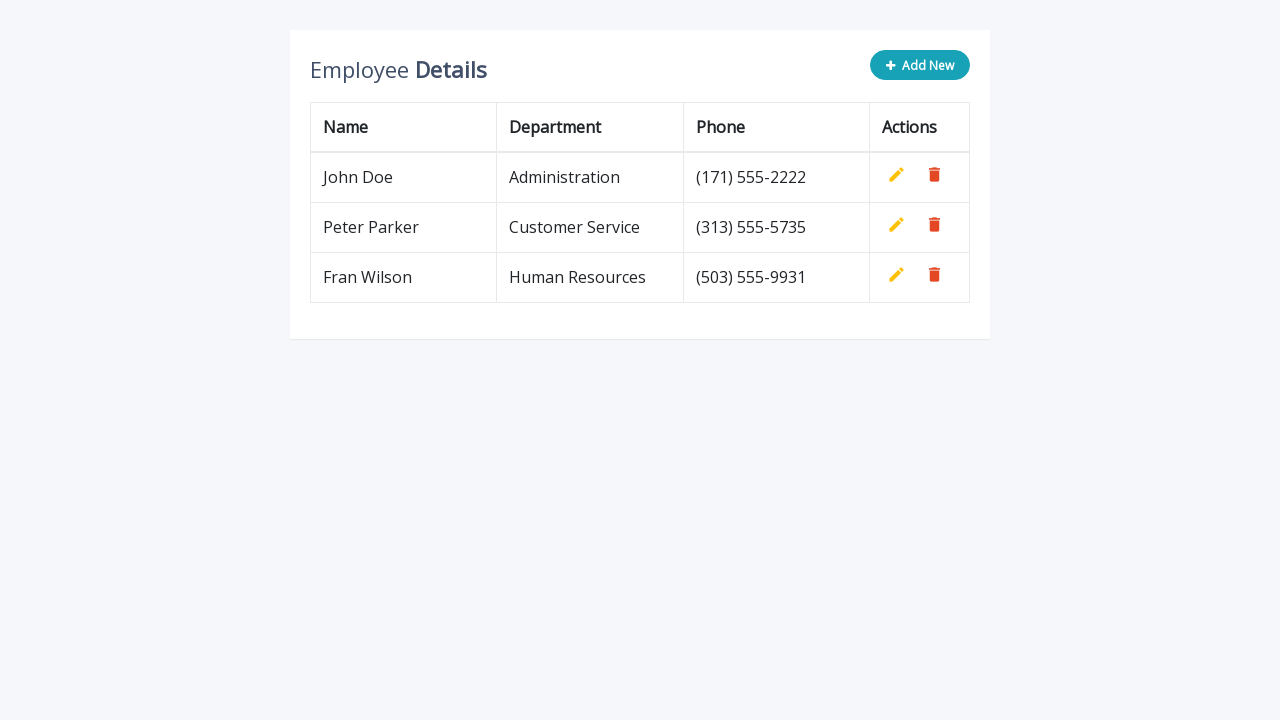

Set viewport size to 1920x1080
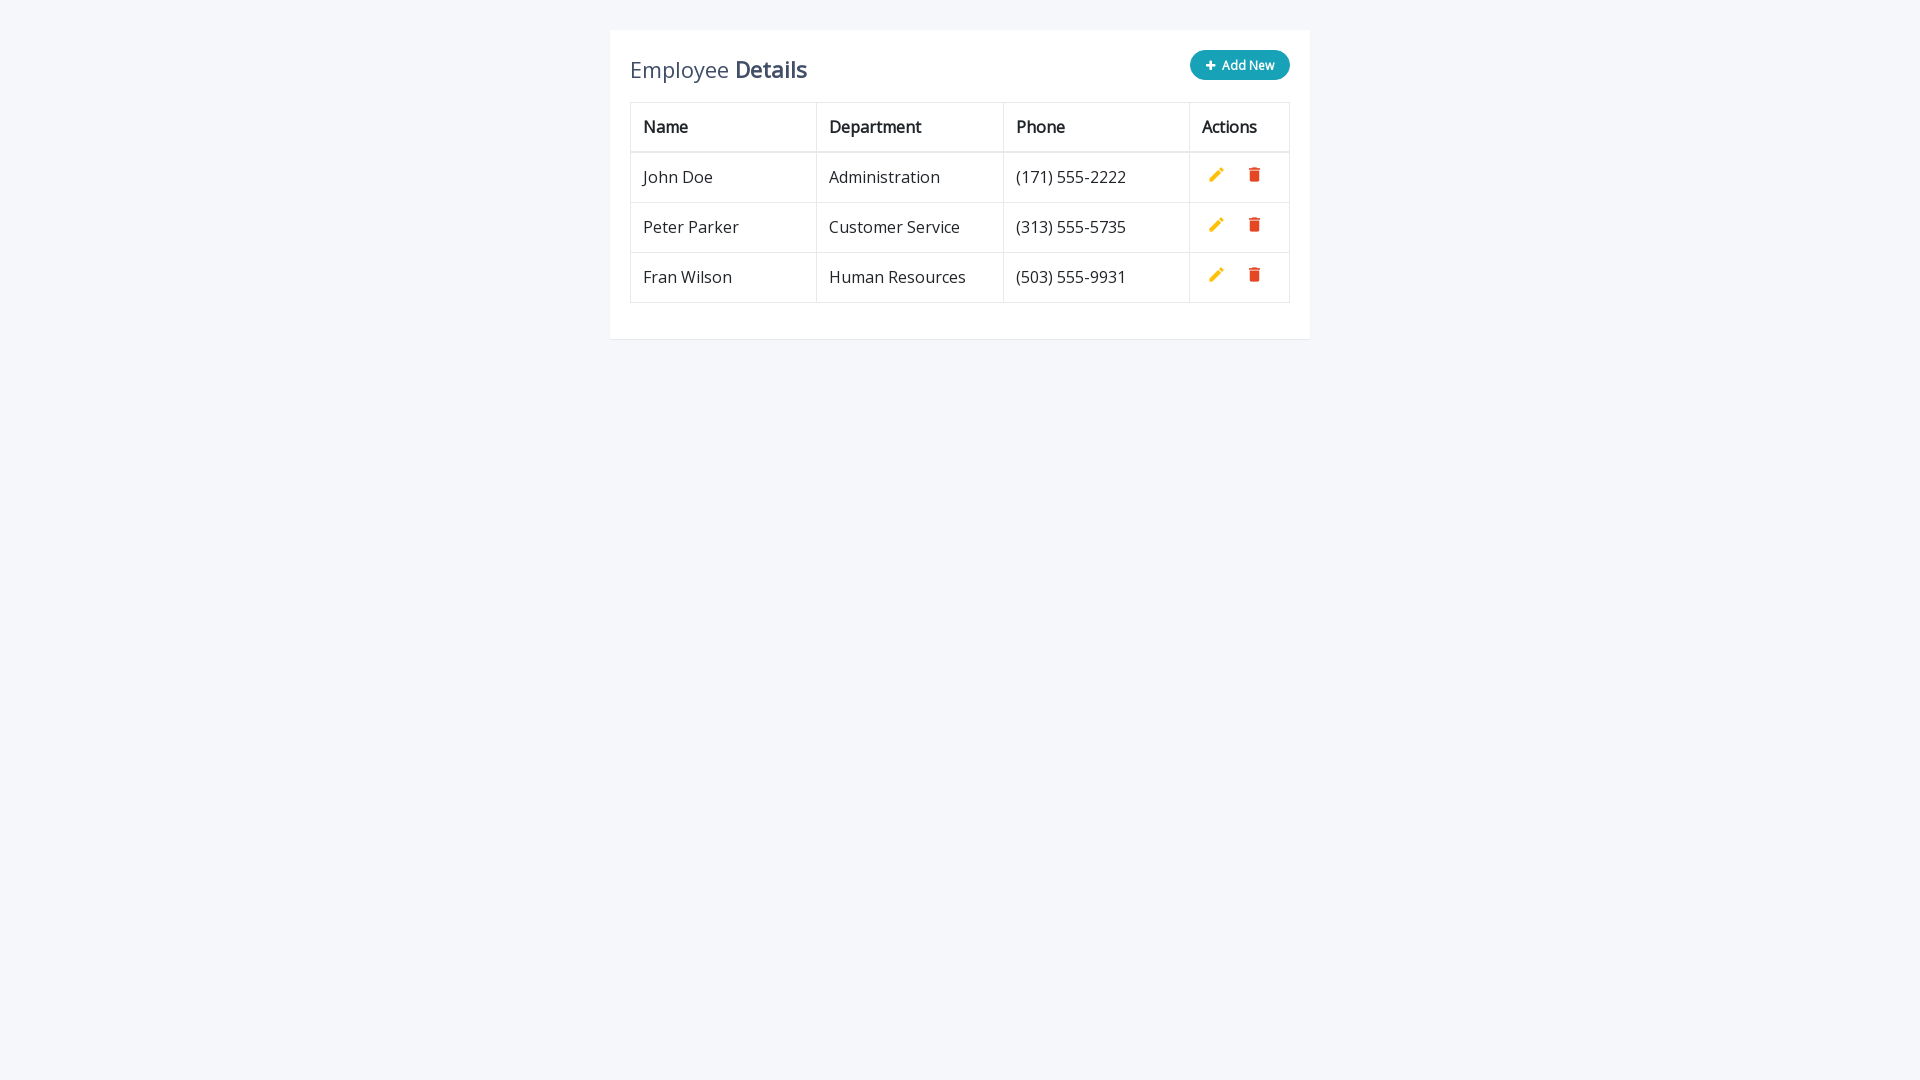

Clicked 'Add New' button (row 1) at (1240, 65) on .btn
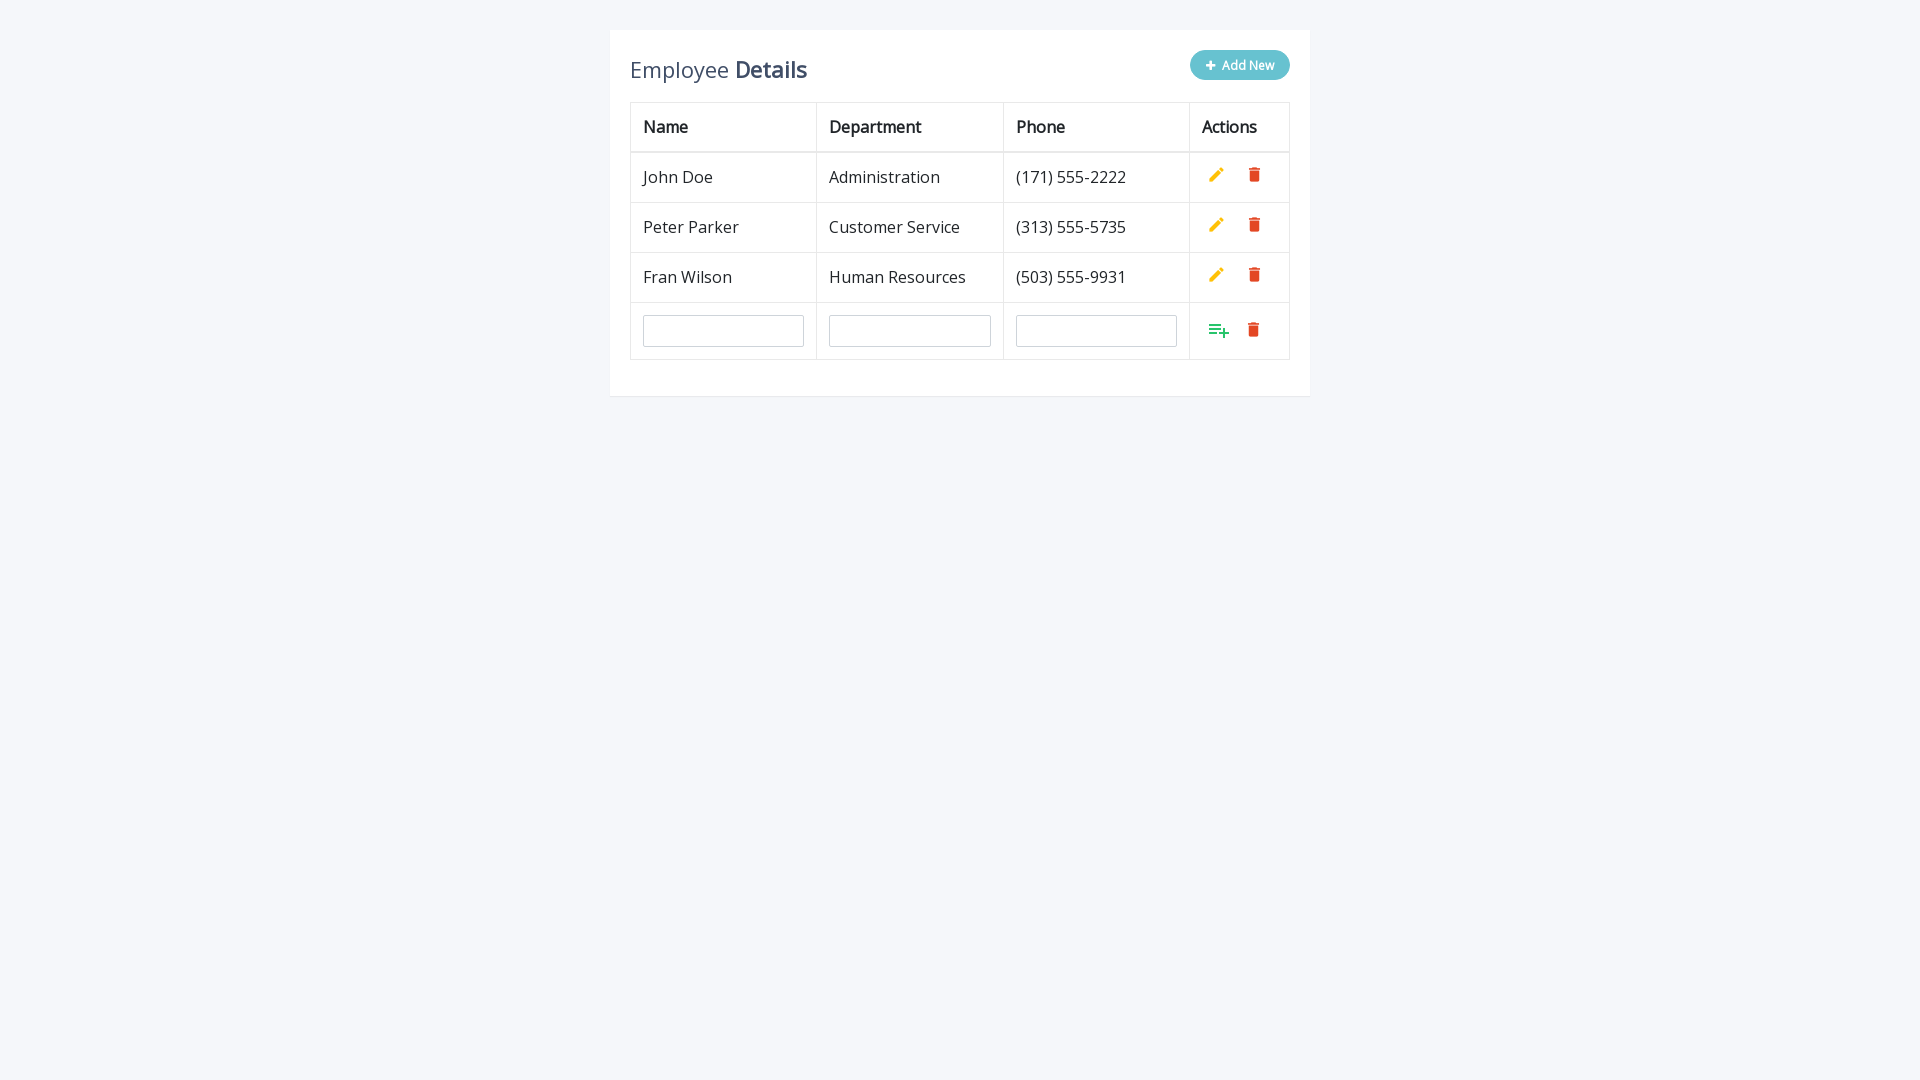

Cleared name field (row 1) on input[name='name']
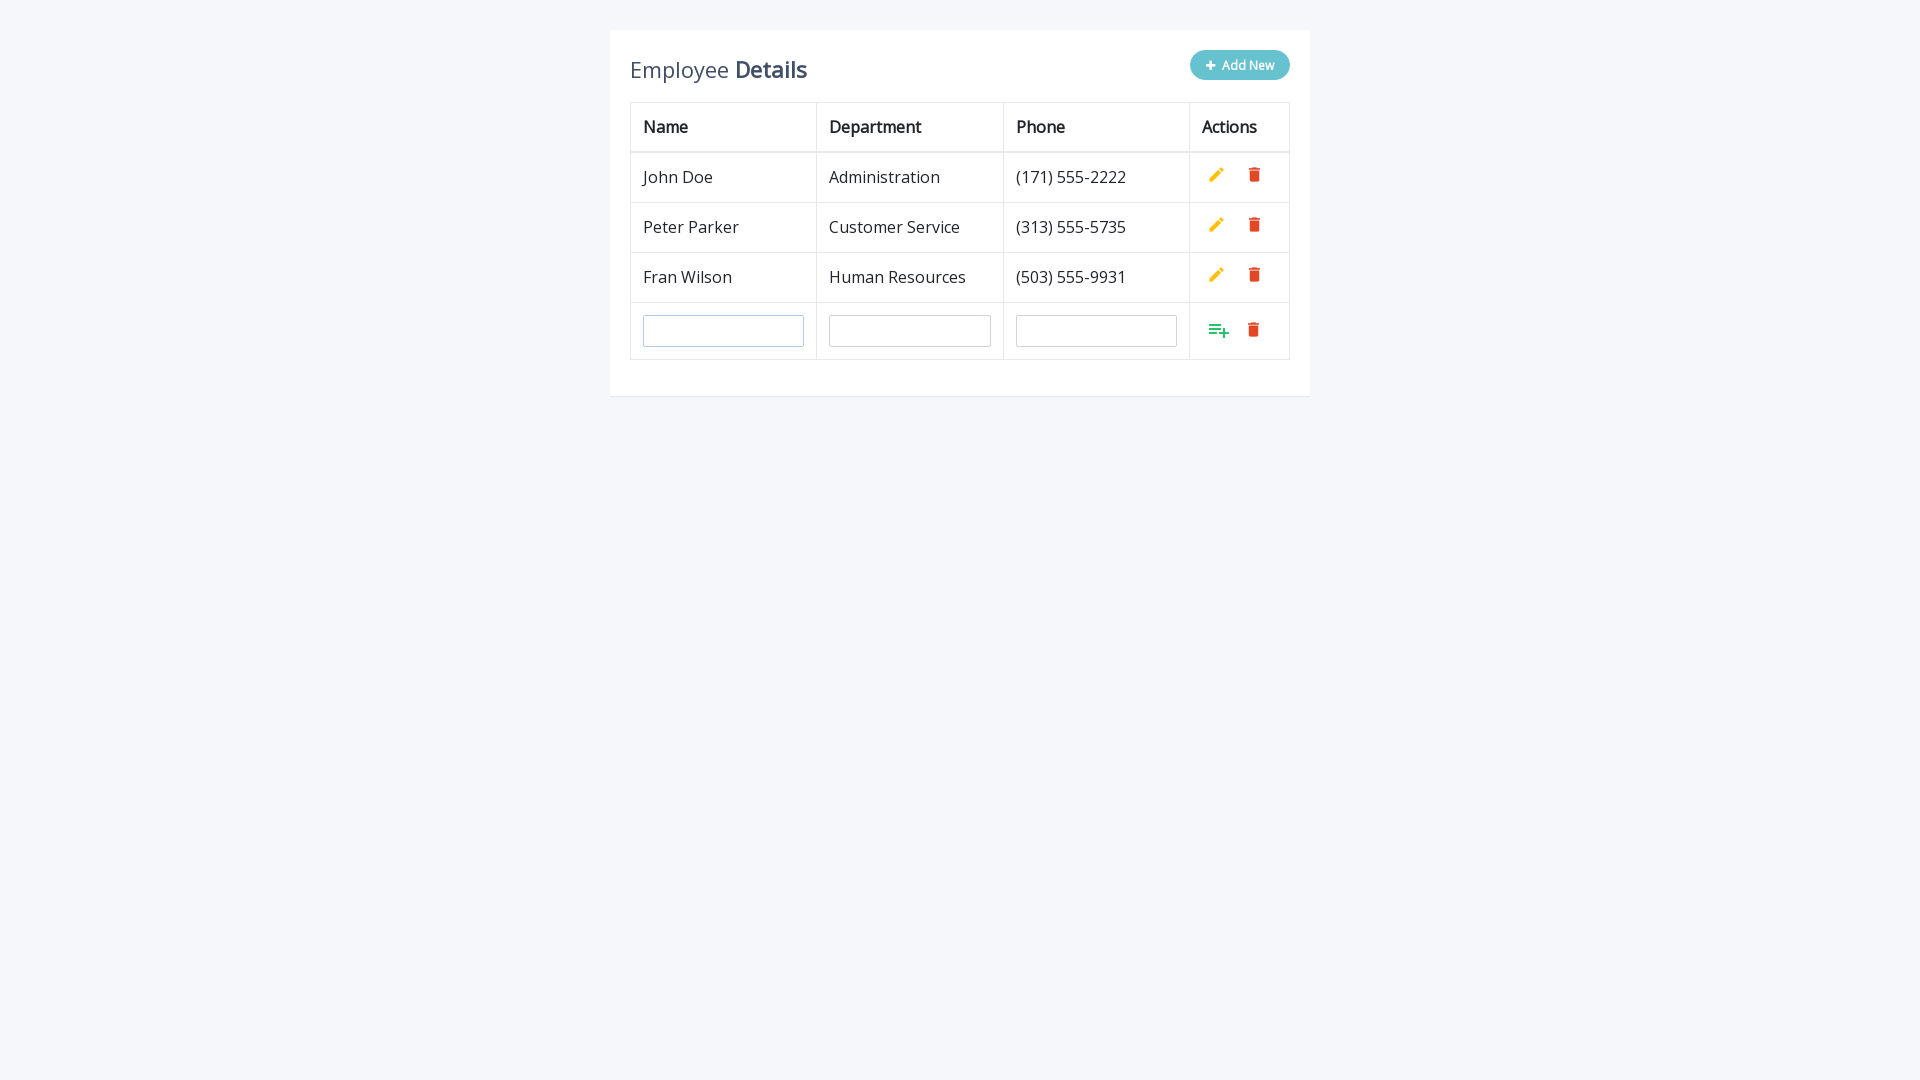

Filled name field with 'Jane Smith' (row 1) on input[name='name']
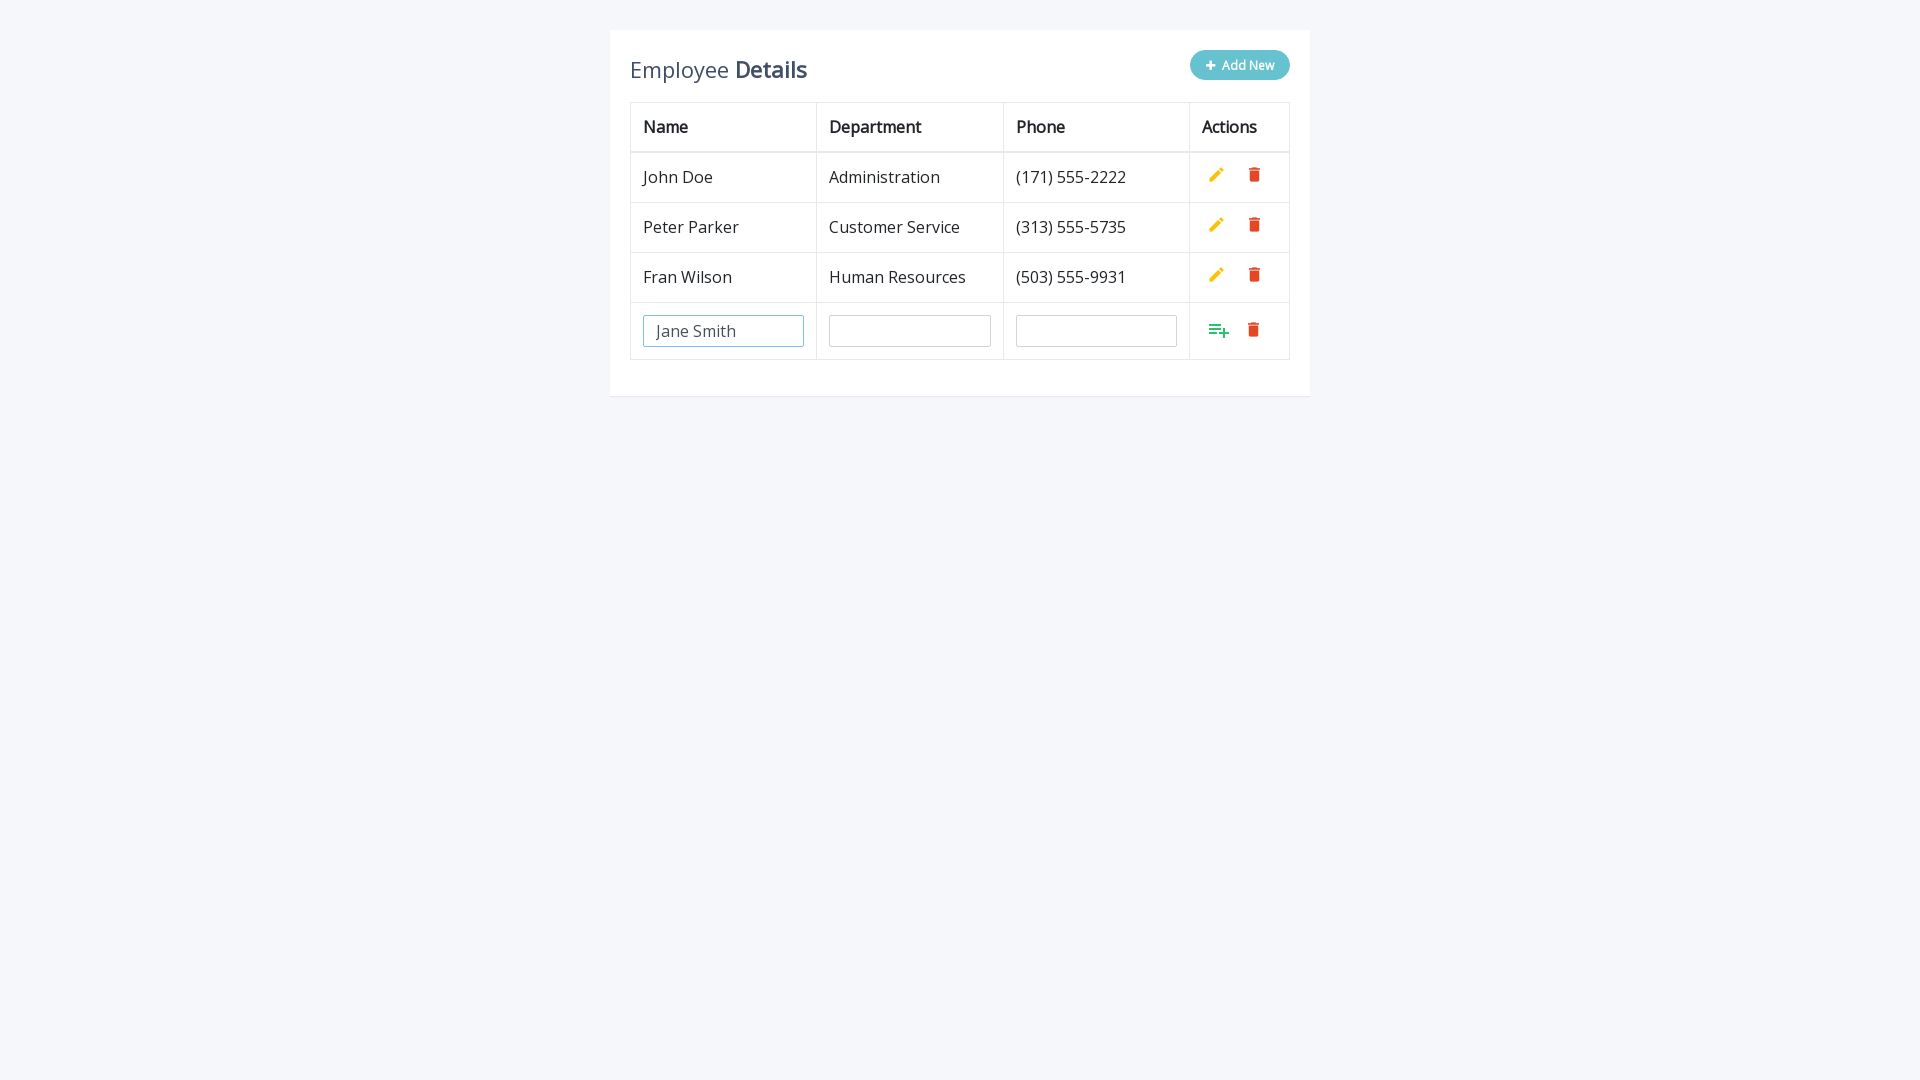

Cleared department field (row 1) on input[name='department']
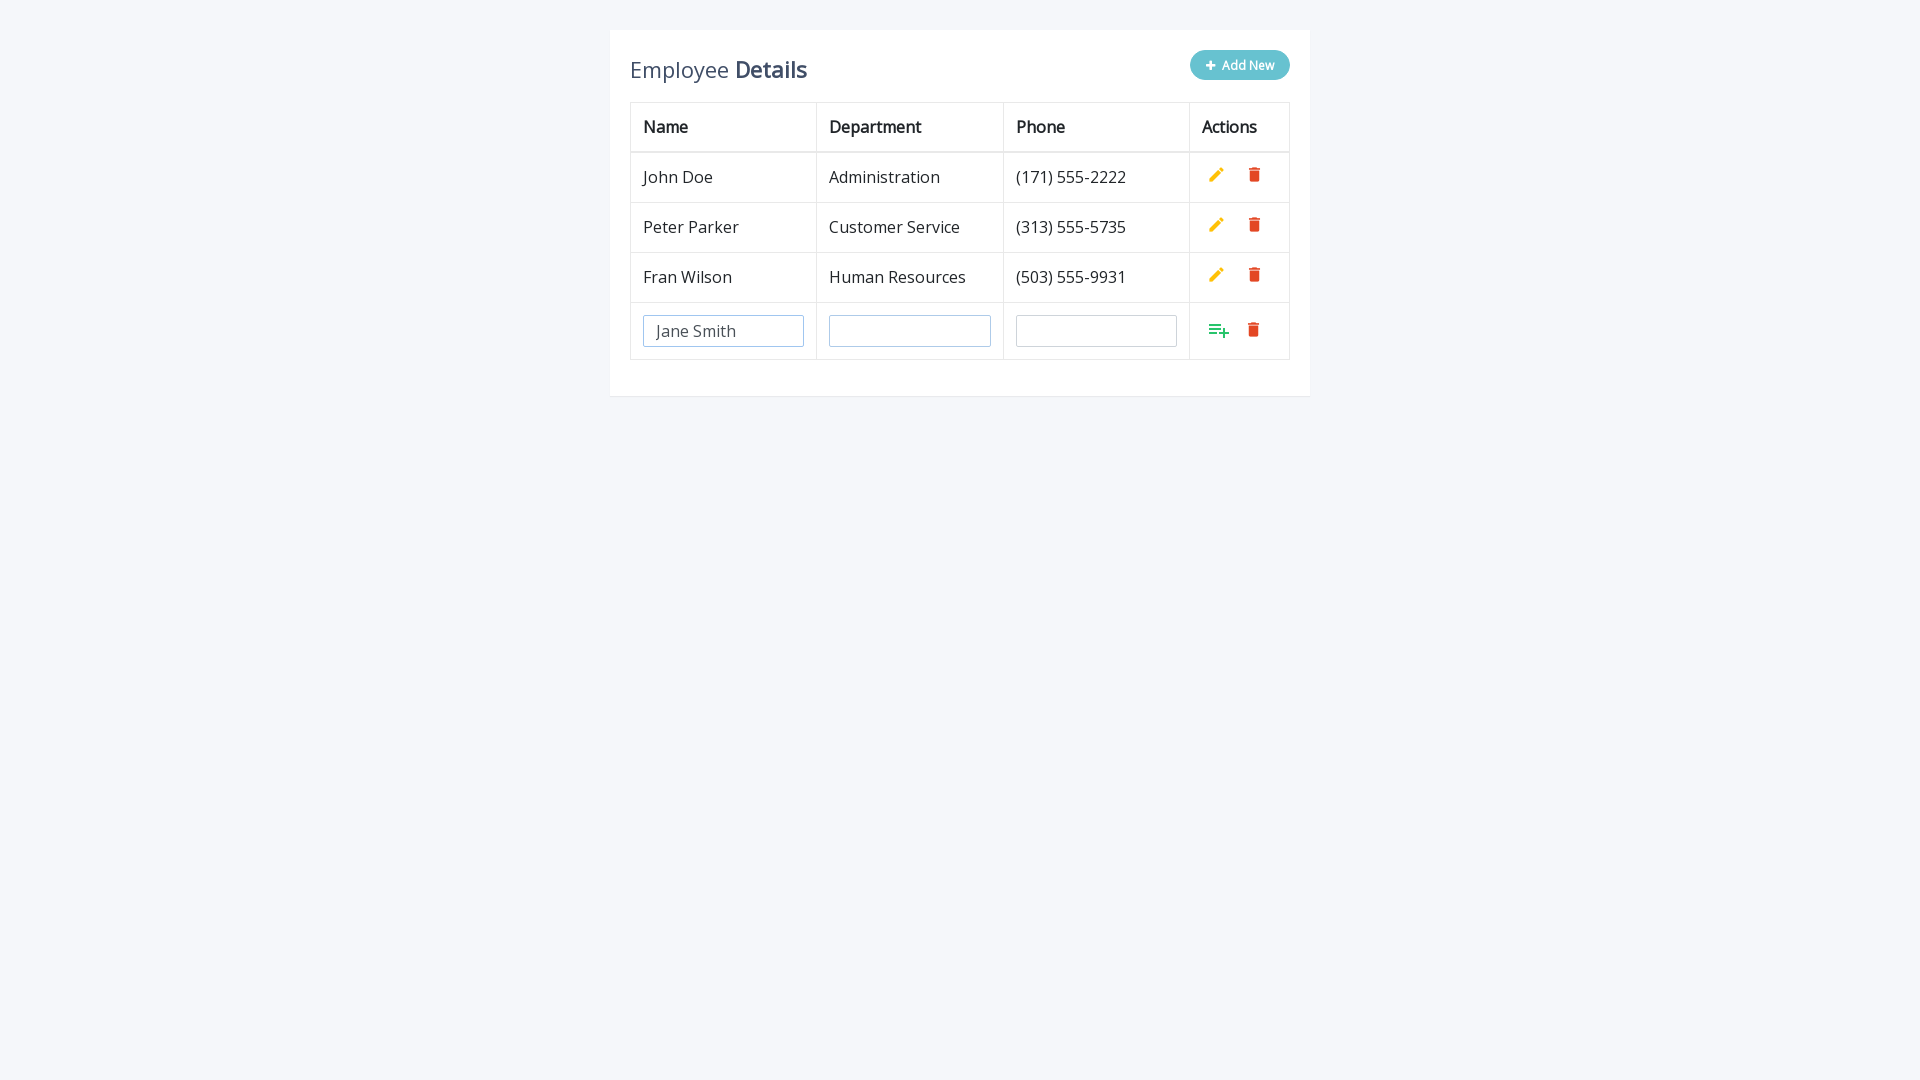

Filled department field with 'IT' (row 1) on input[name='department']
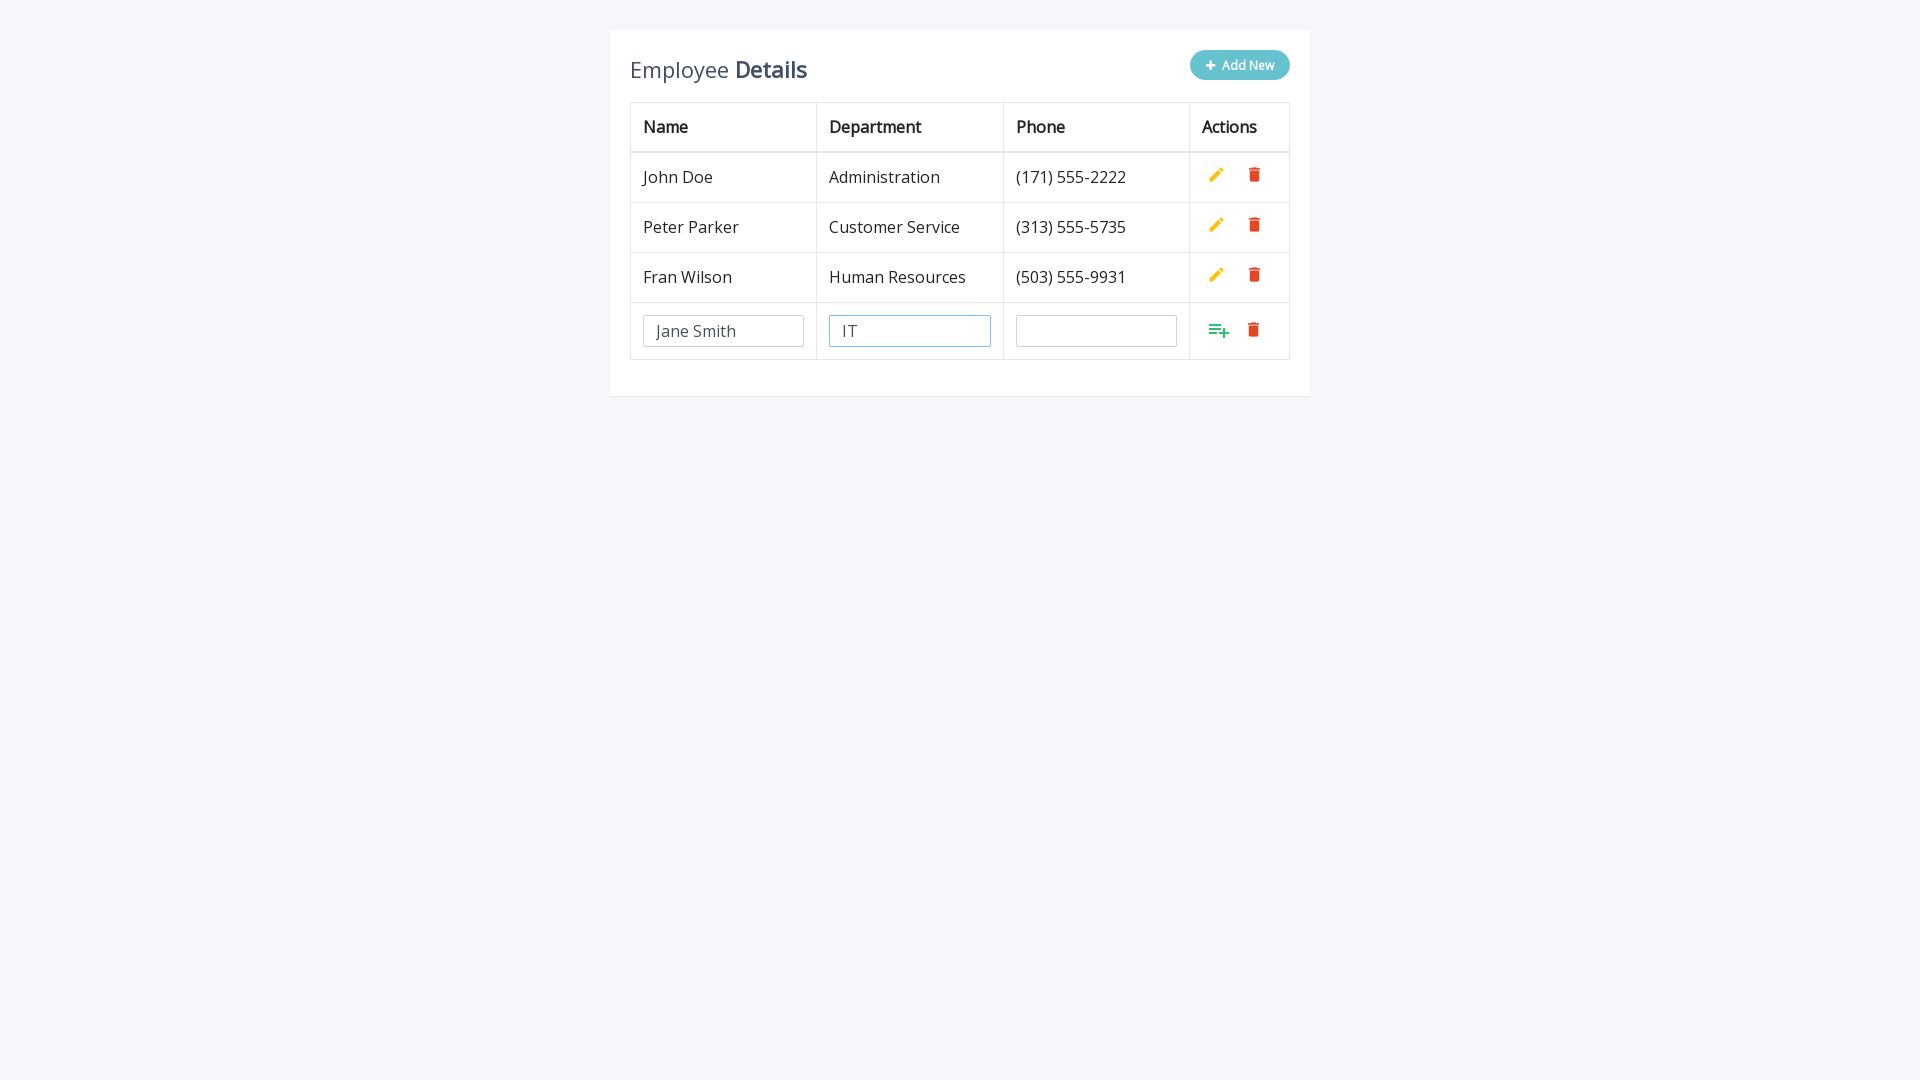

Cleared phone field (row 1) on input[name='phone']
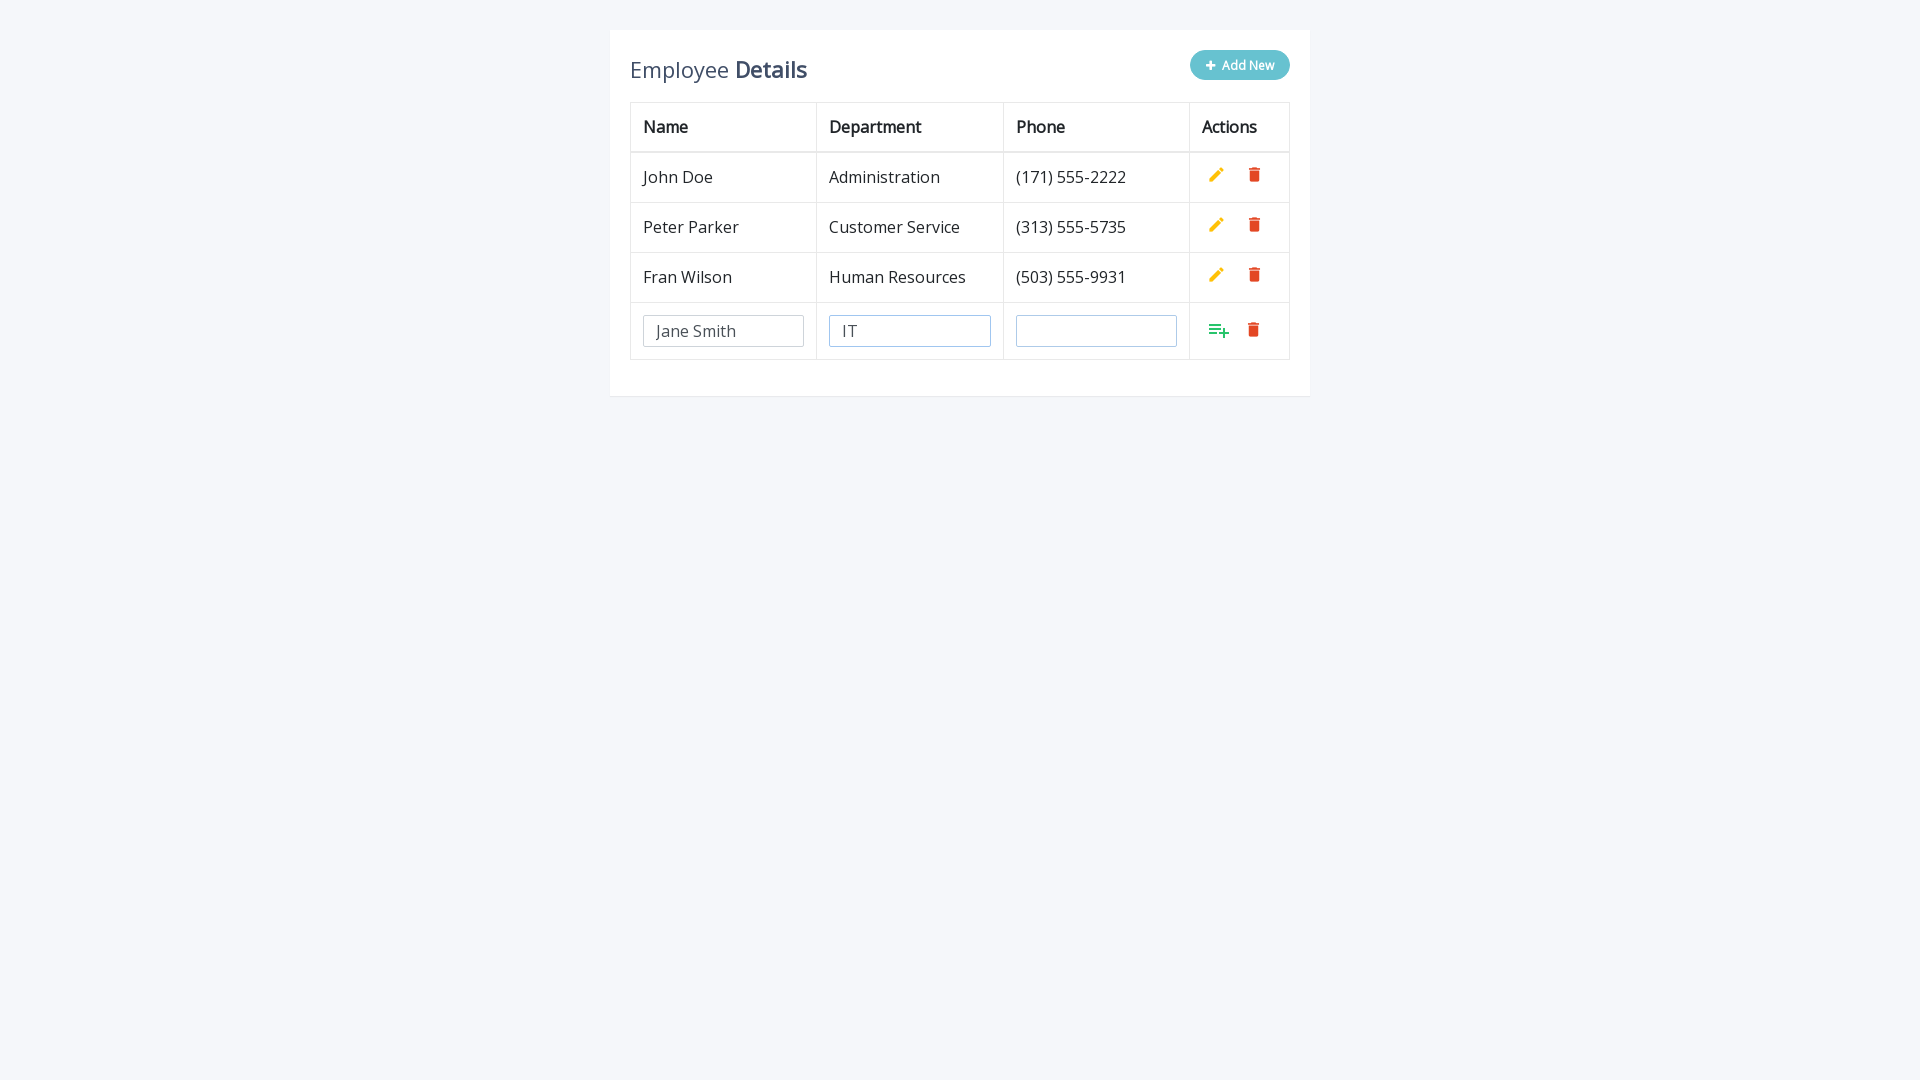

Filled phone field with '(381) 123-456' (row 1) on input[name='phone']
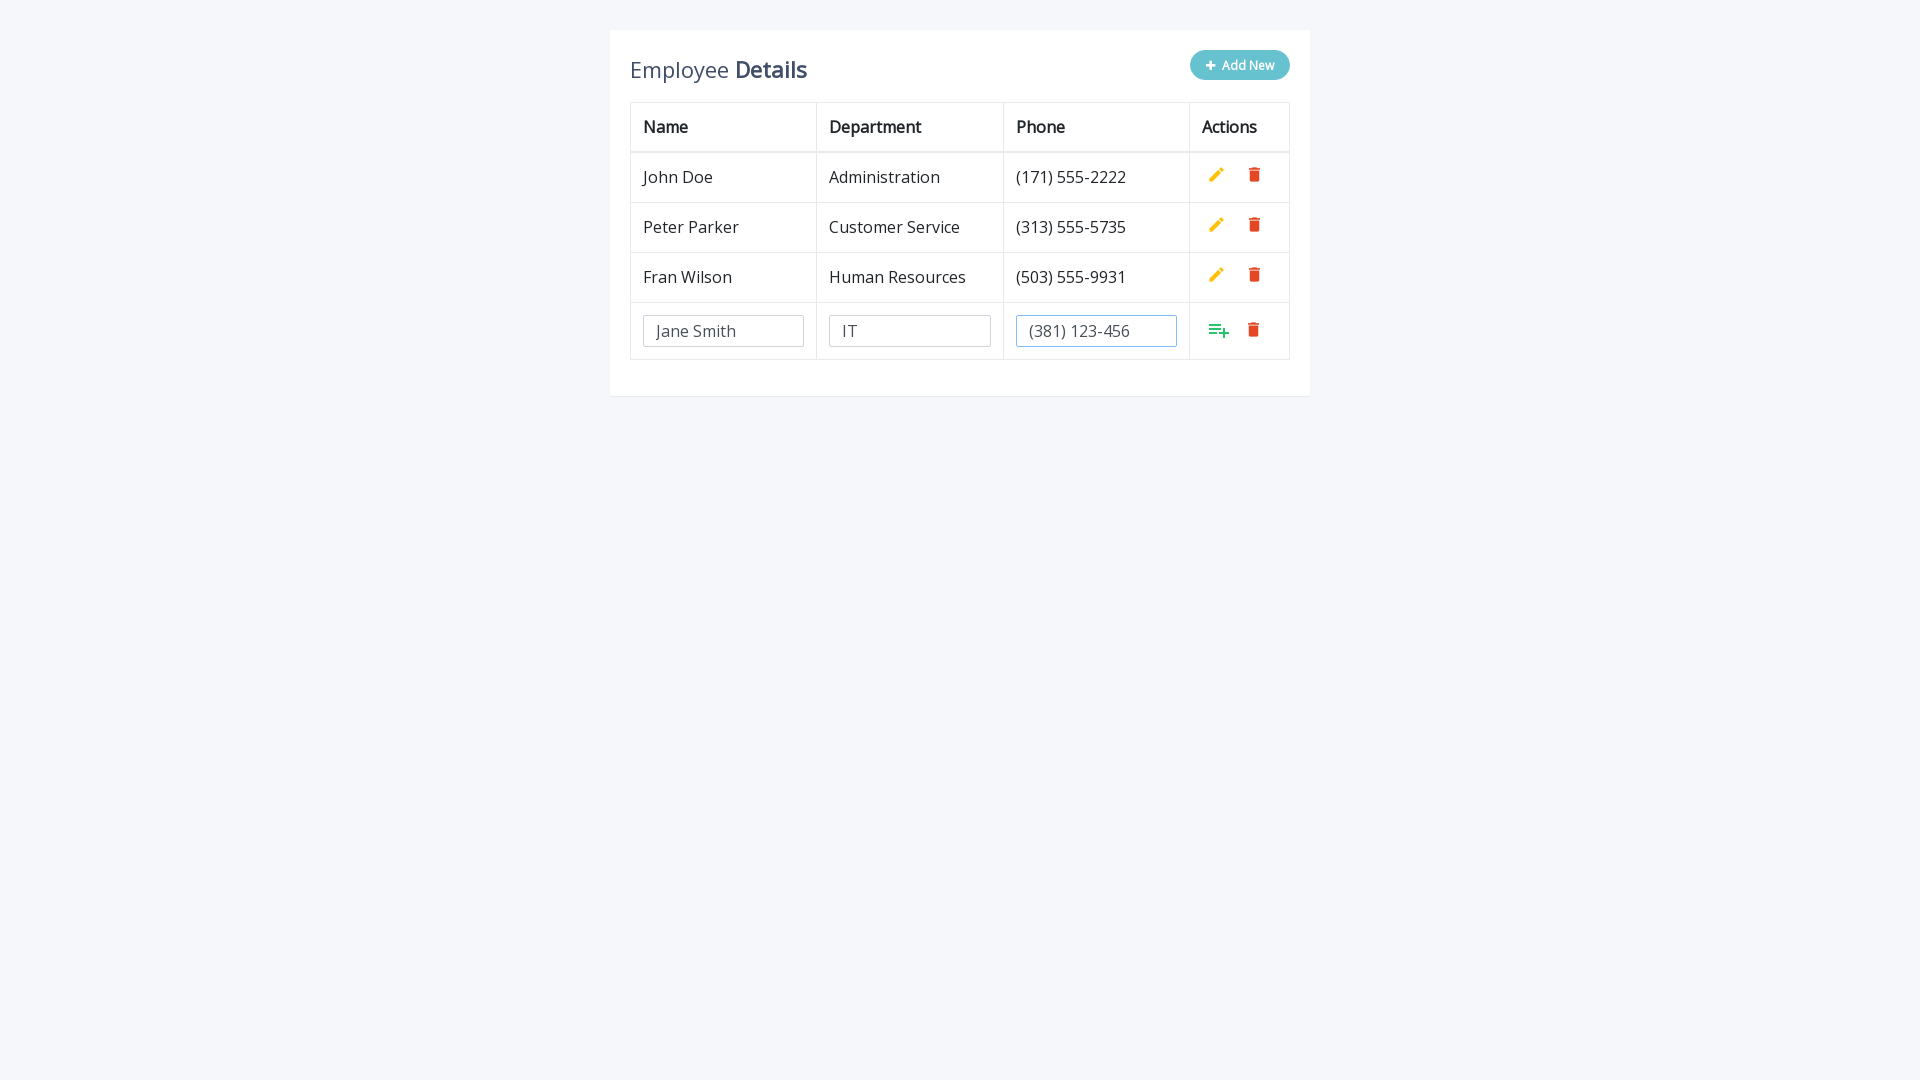

Clicked Add button to submit row 1 at (1219, 330) on .add[style='display: inline;']
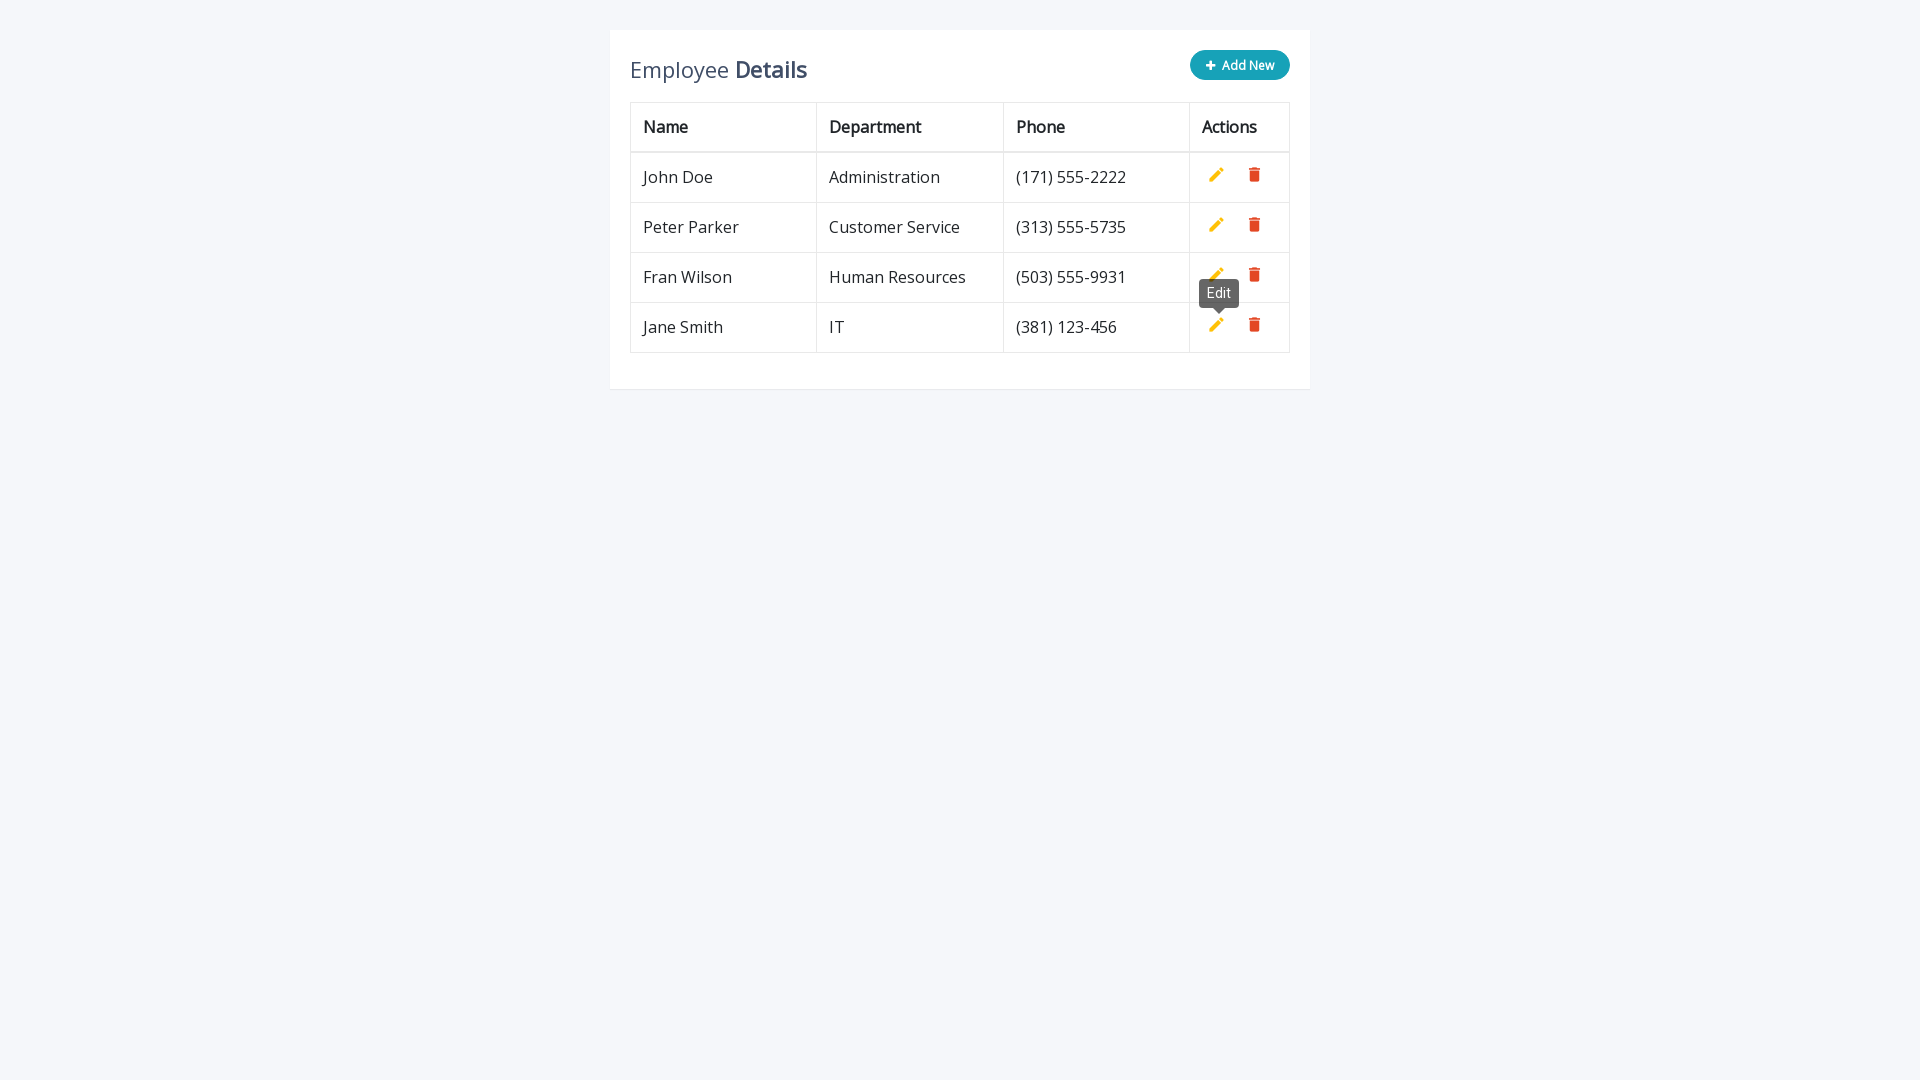

Waited 500ms after adding row 1
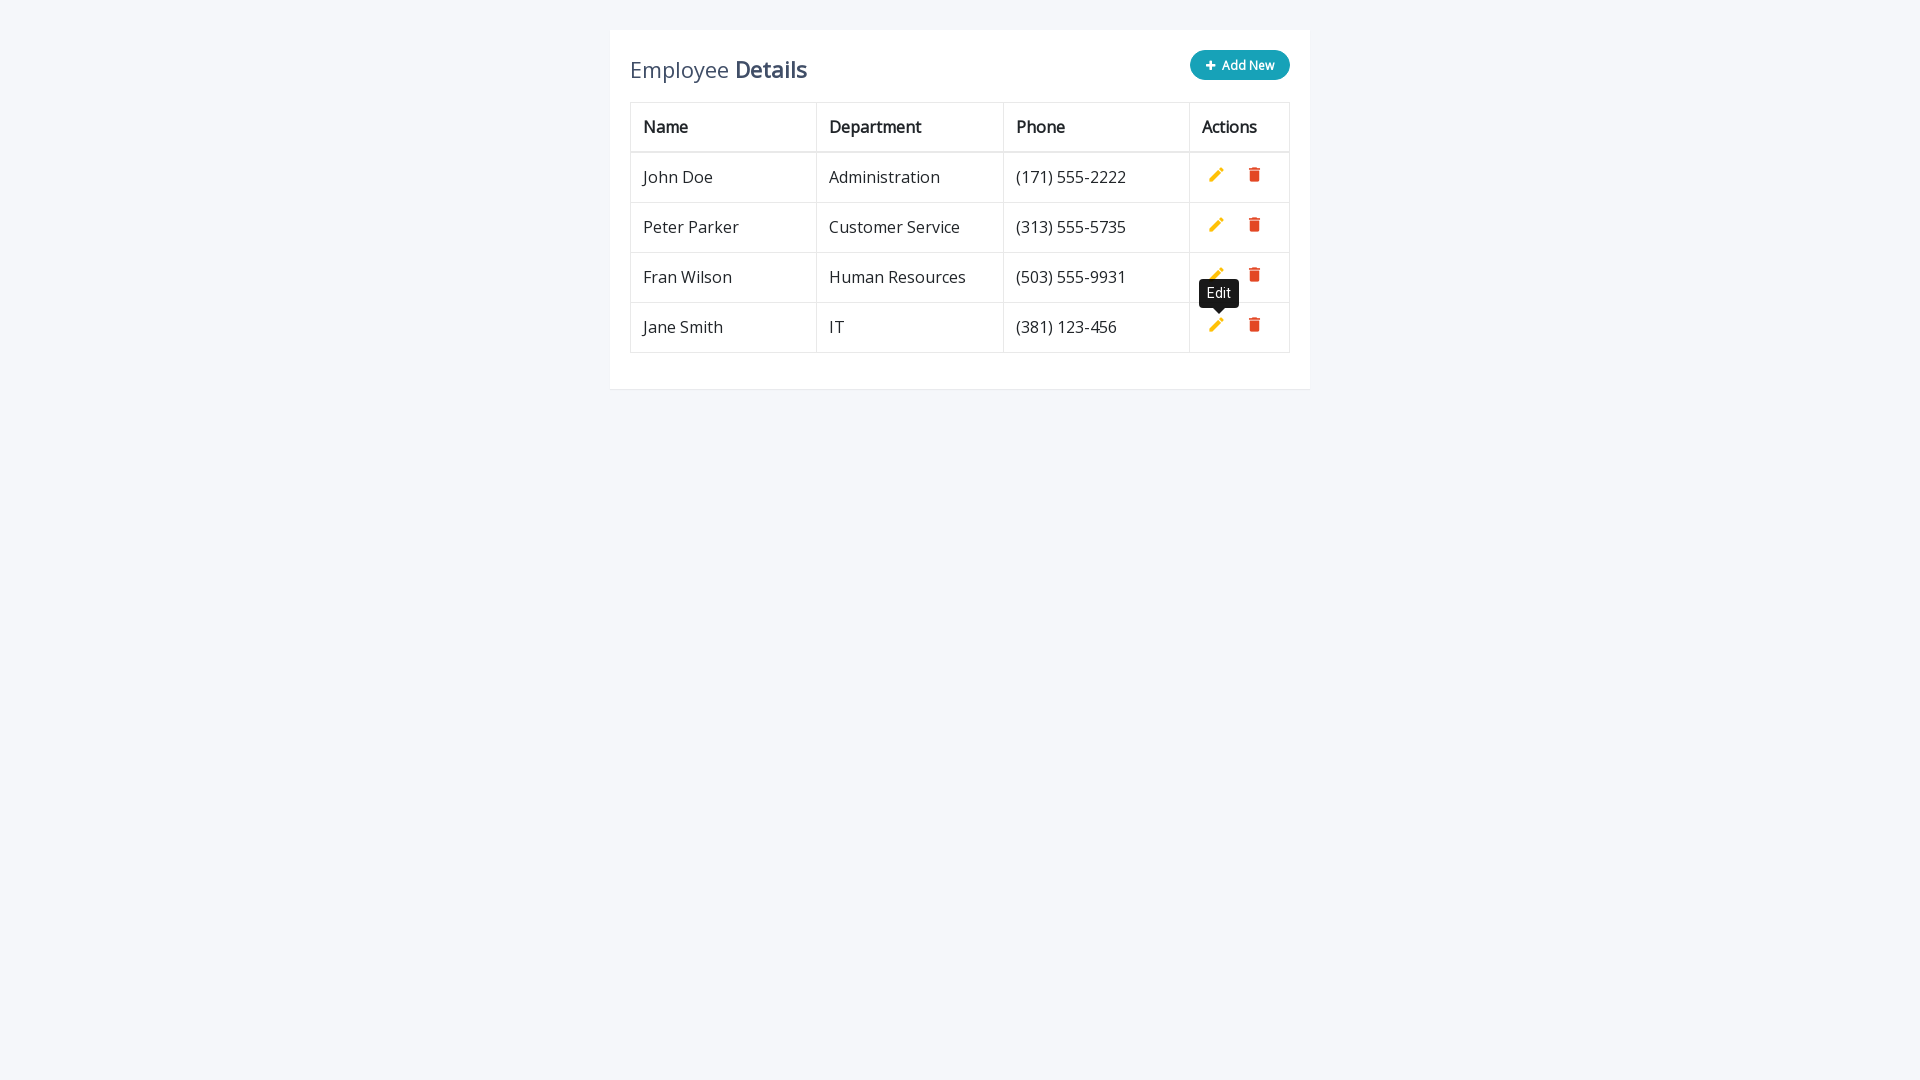

Clicked 'Add New' button (row 2) at (1240, 65) on .btn
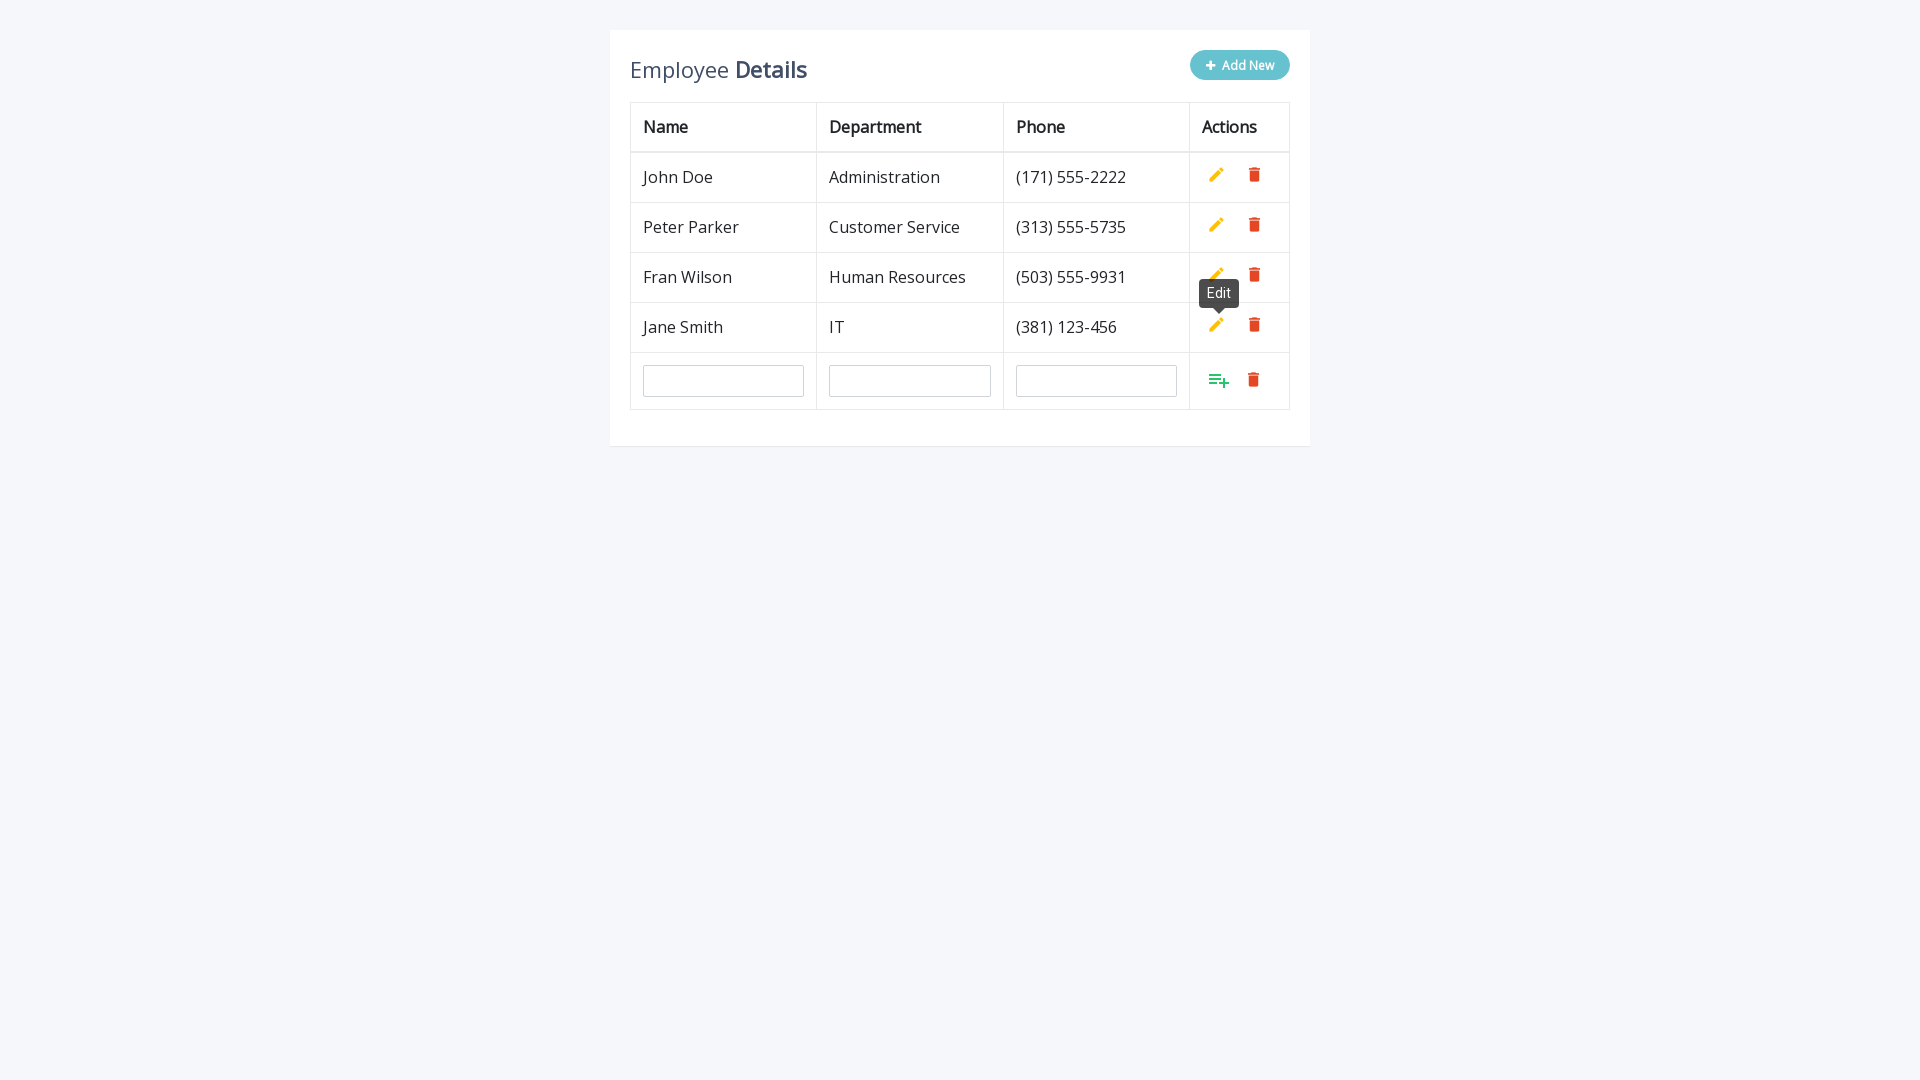

Cleared name field (row 2) on input[name='name']
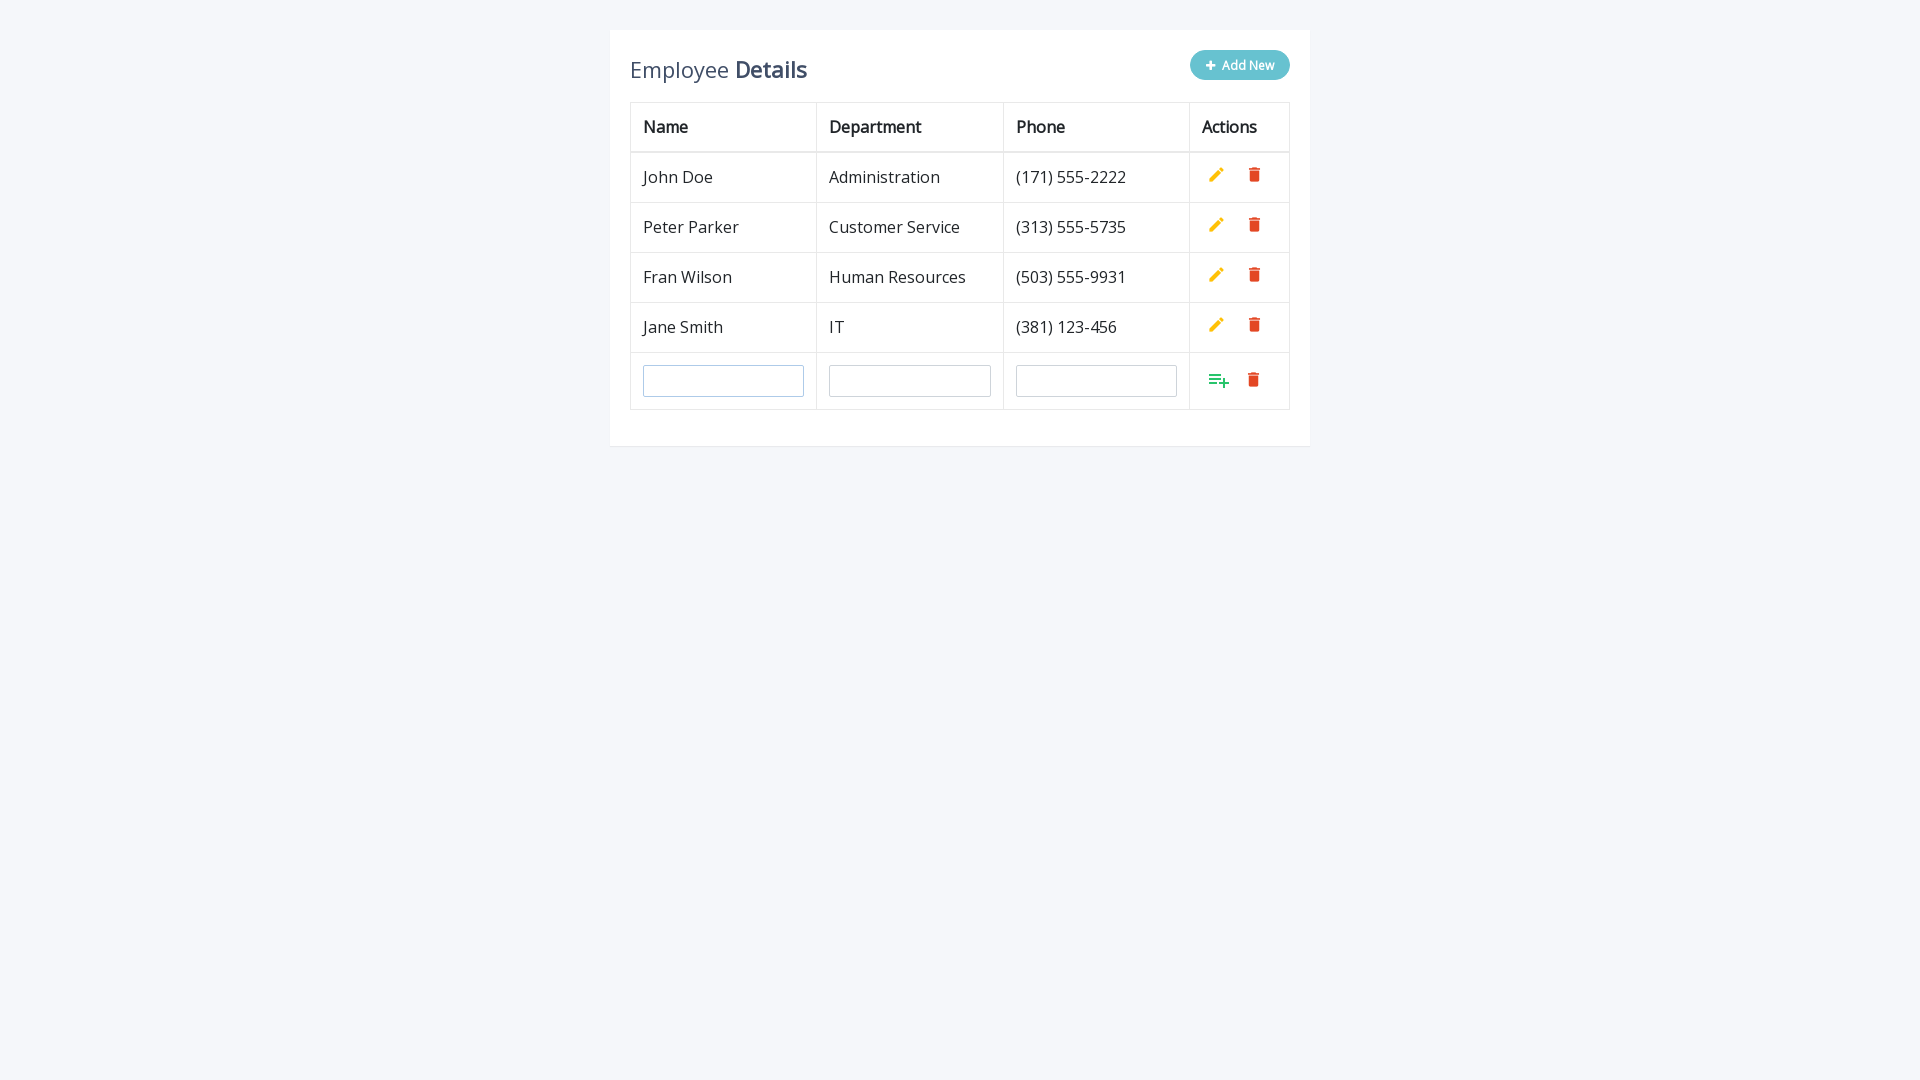

Filled name field with 'Jane Smith' (row 2) on input[name='name']
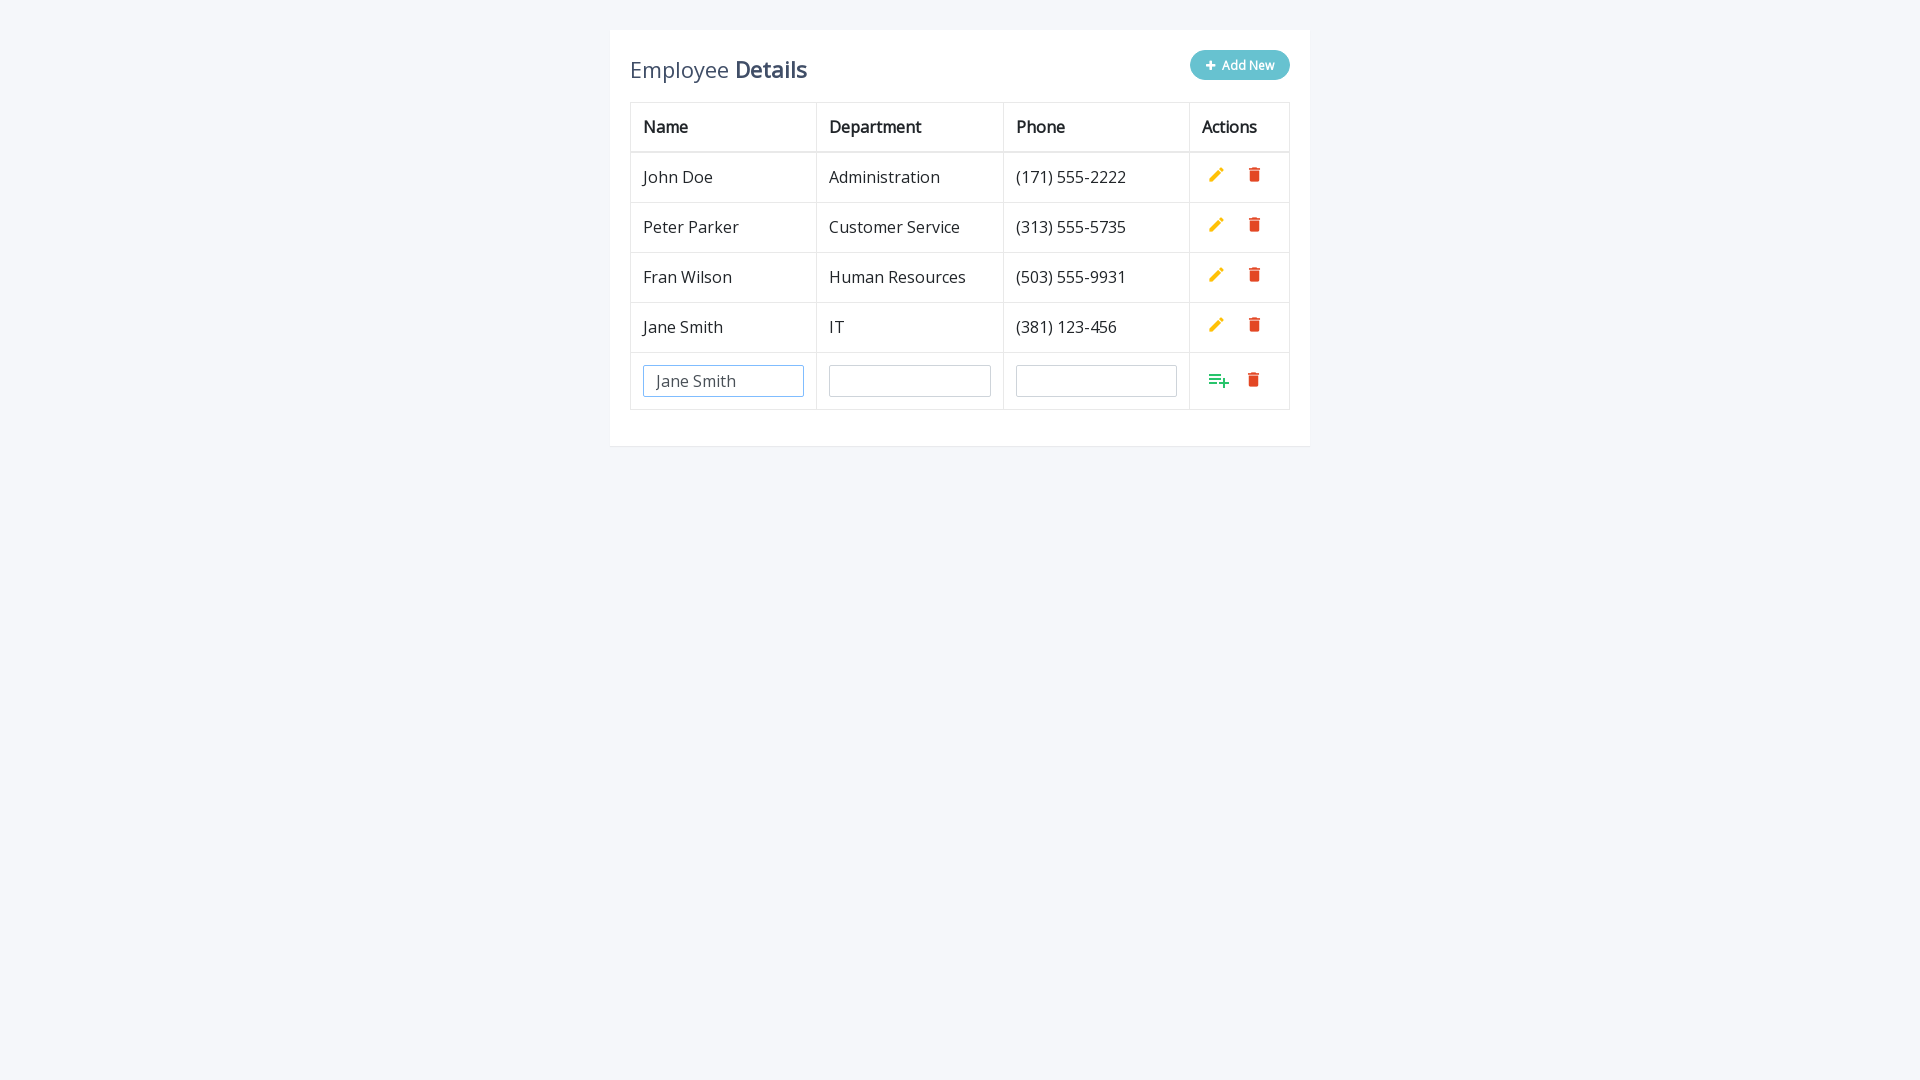

Cleared department field (row 2) on input[name='department']
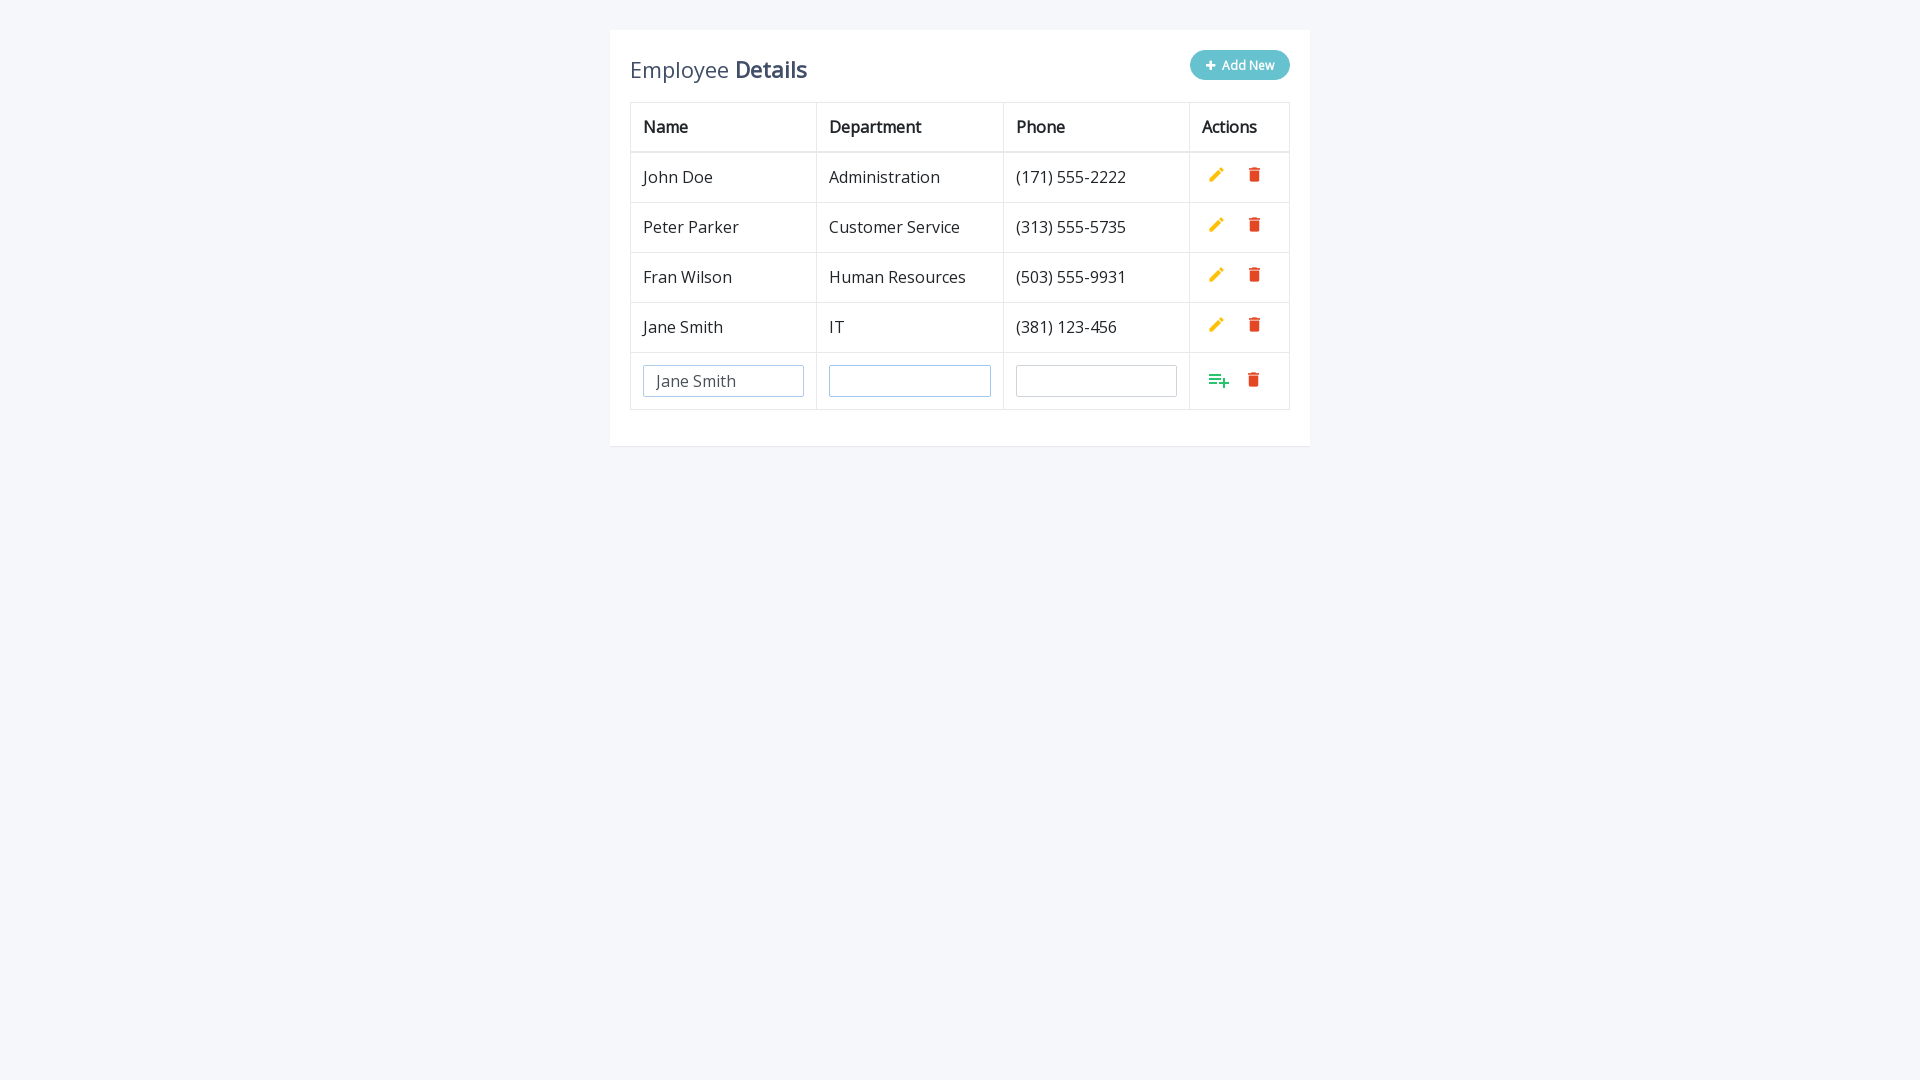

Filled department field with 'IT' (row 2) on input[name='department']
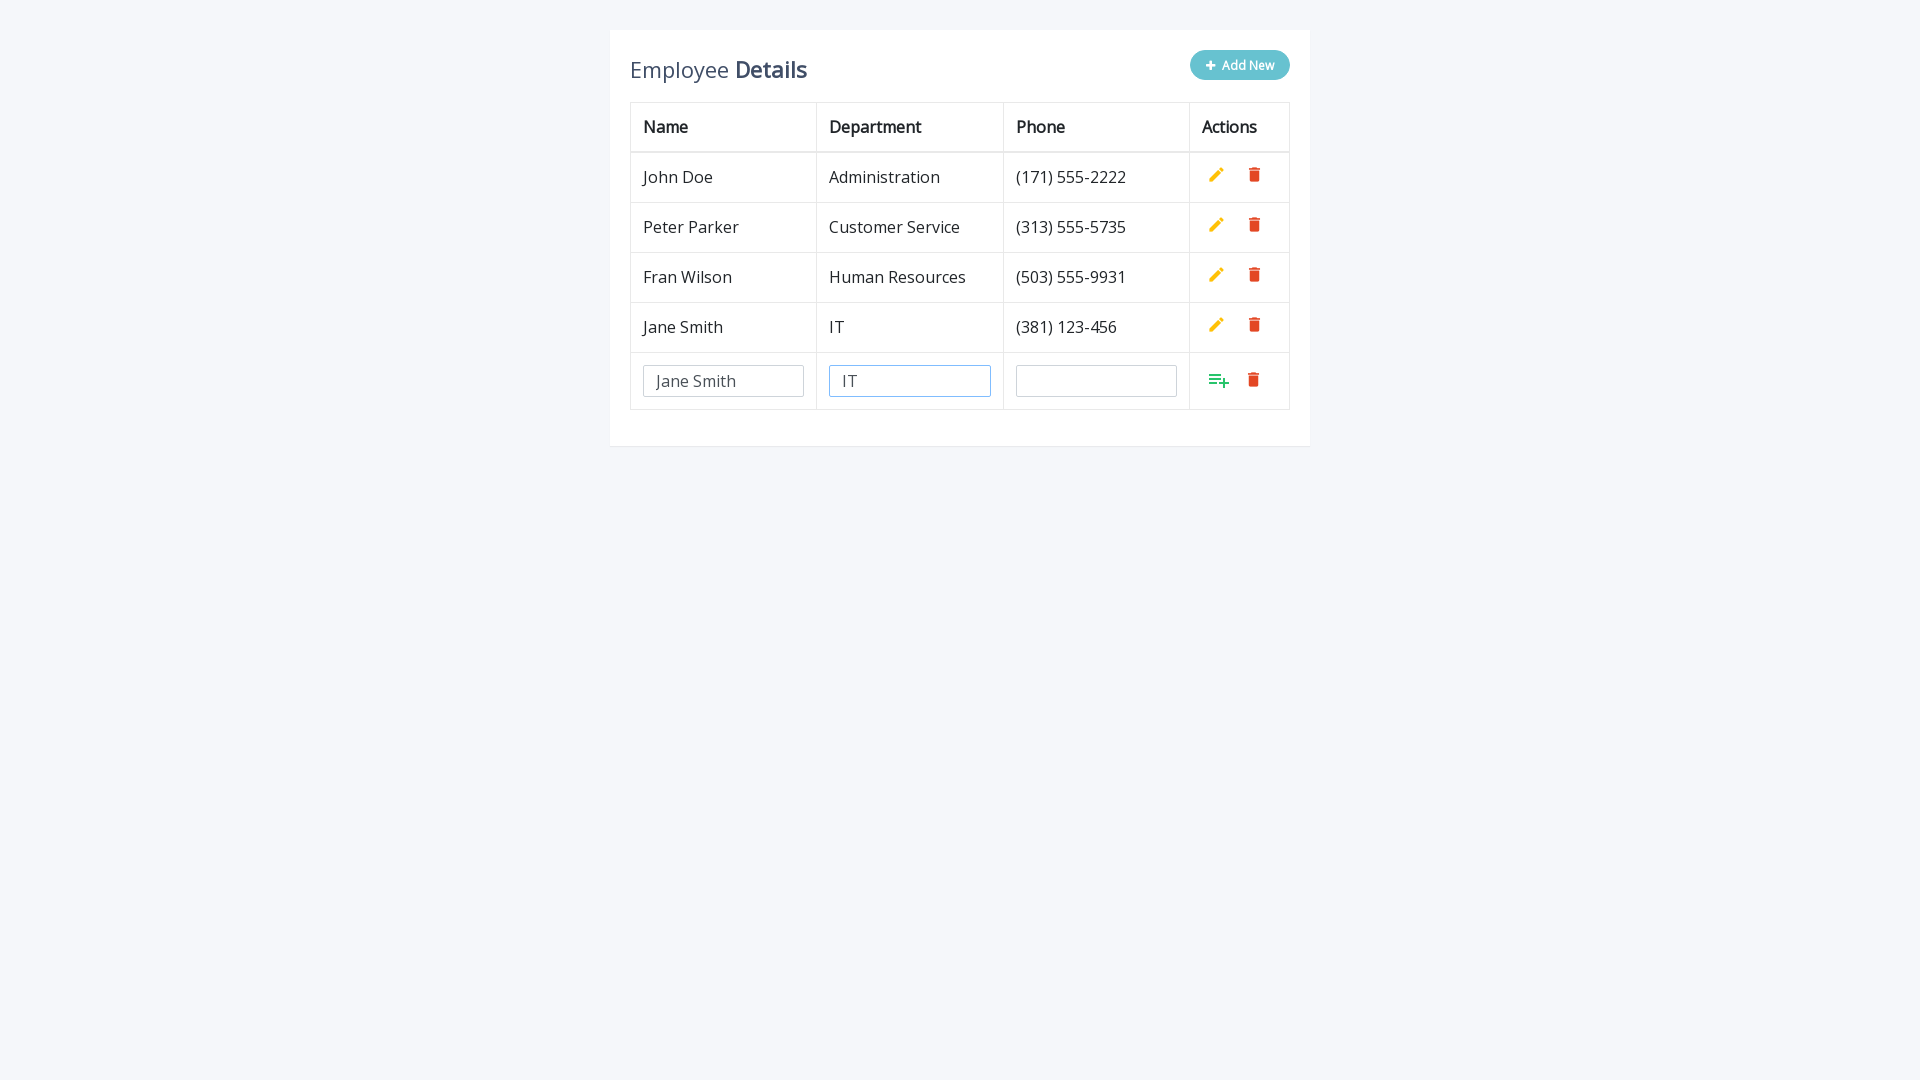

Cleared phone field (row 2) on input[name='phone']
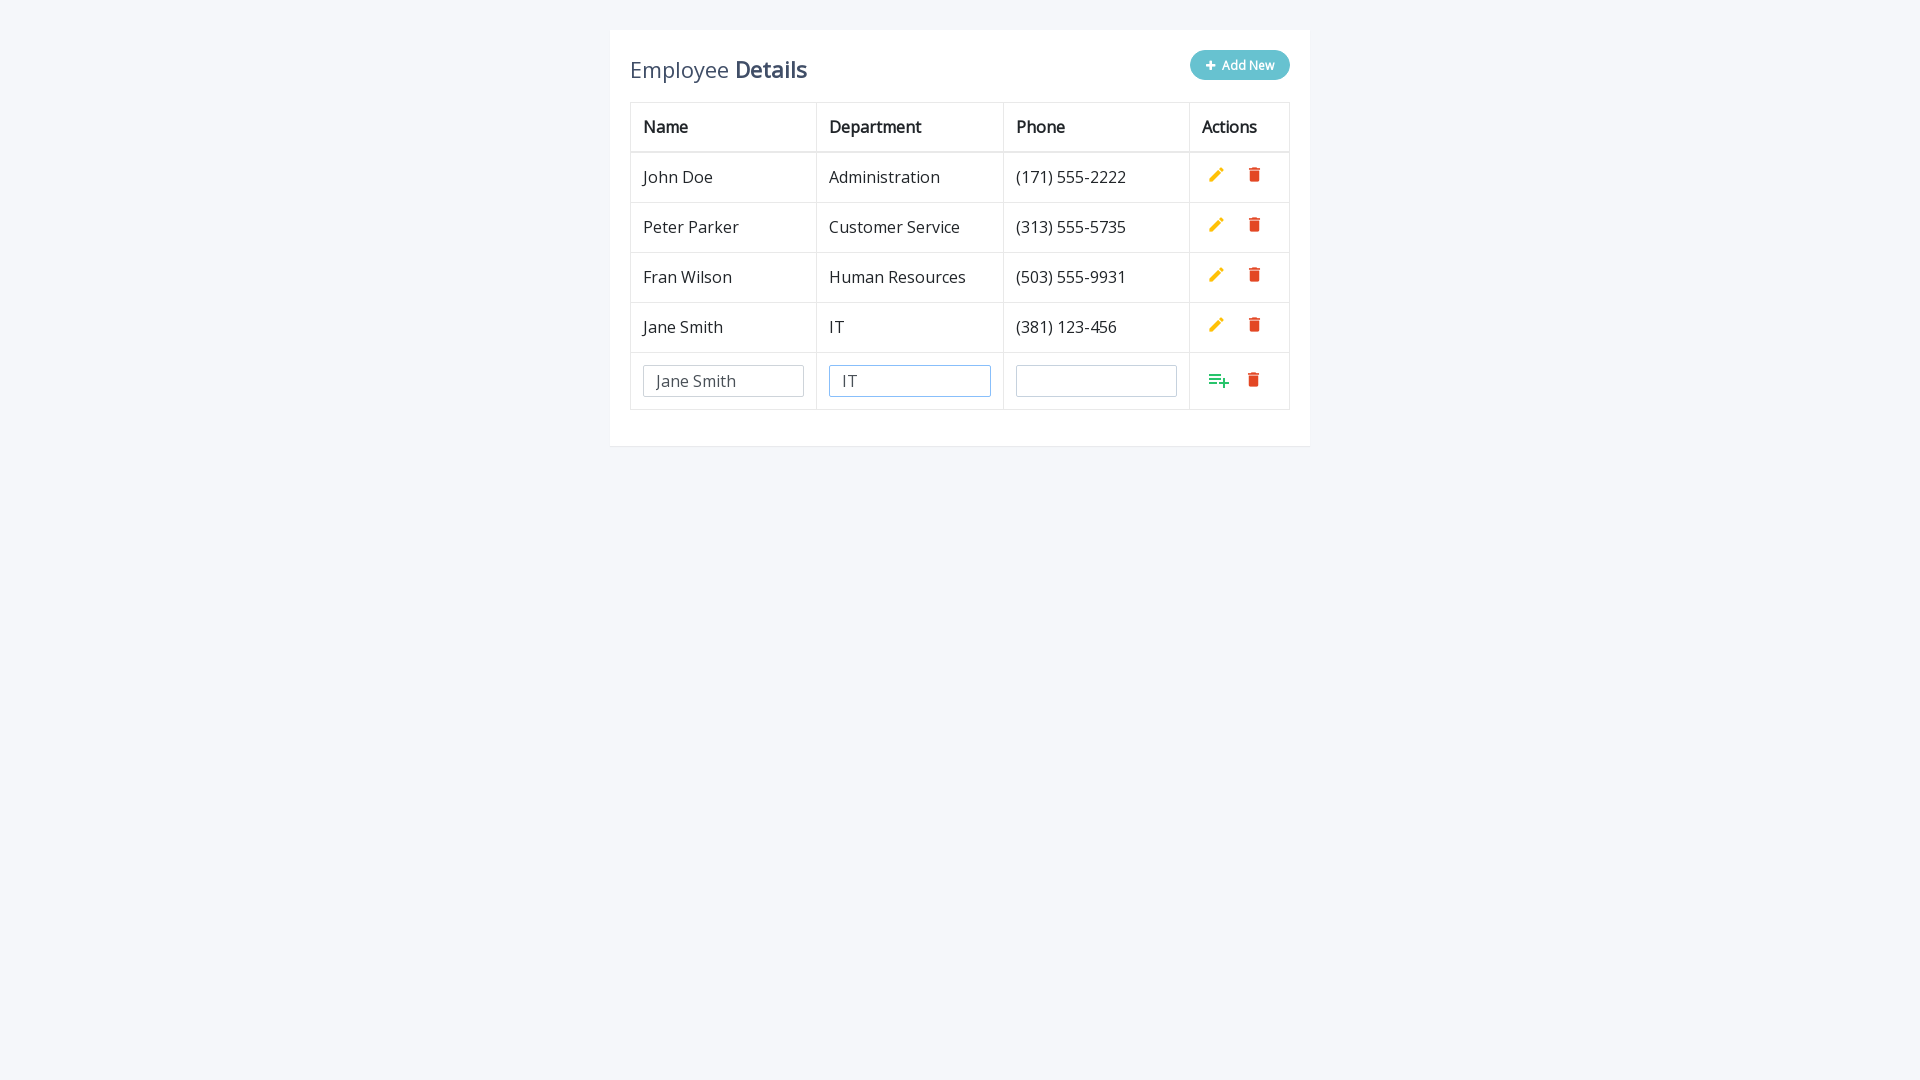

Filled phone field with '(381) 123-456' (row 2) on input[name='phone']
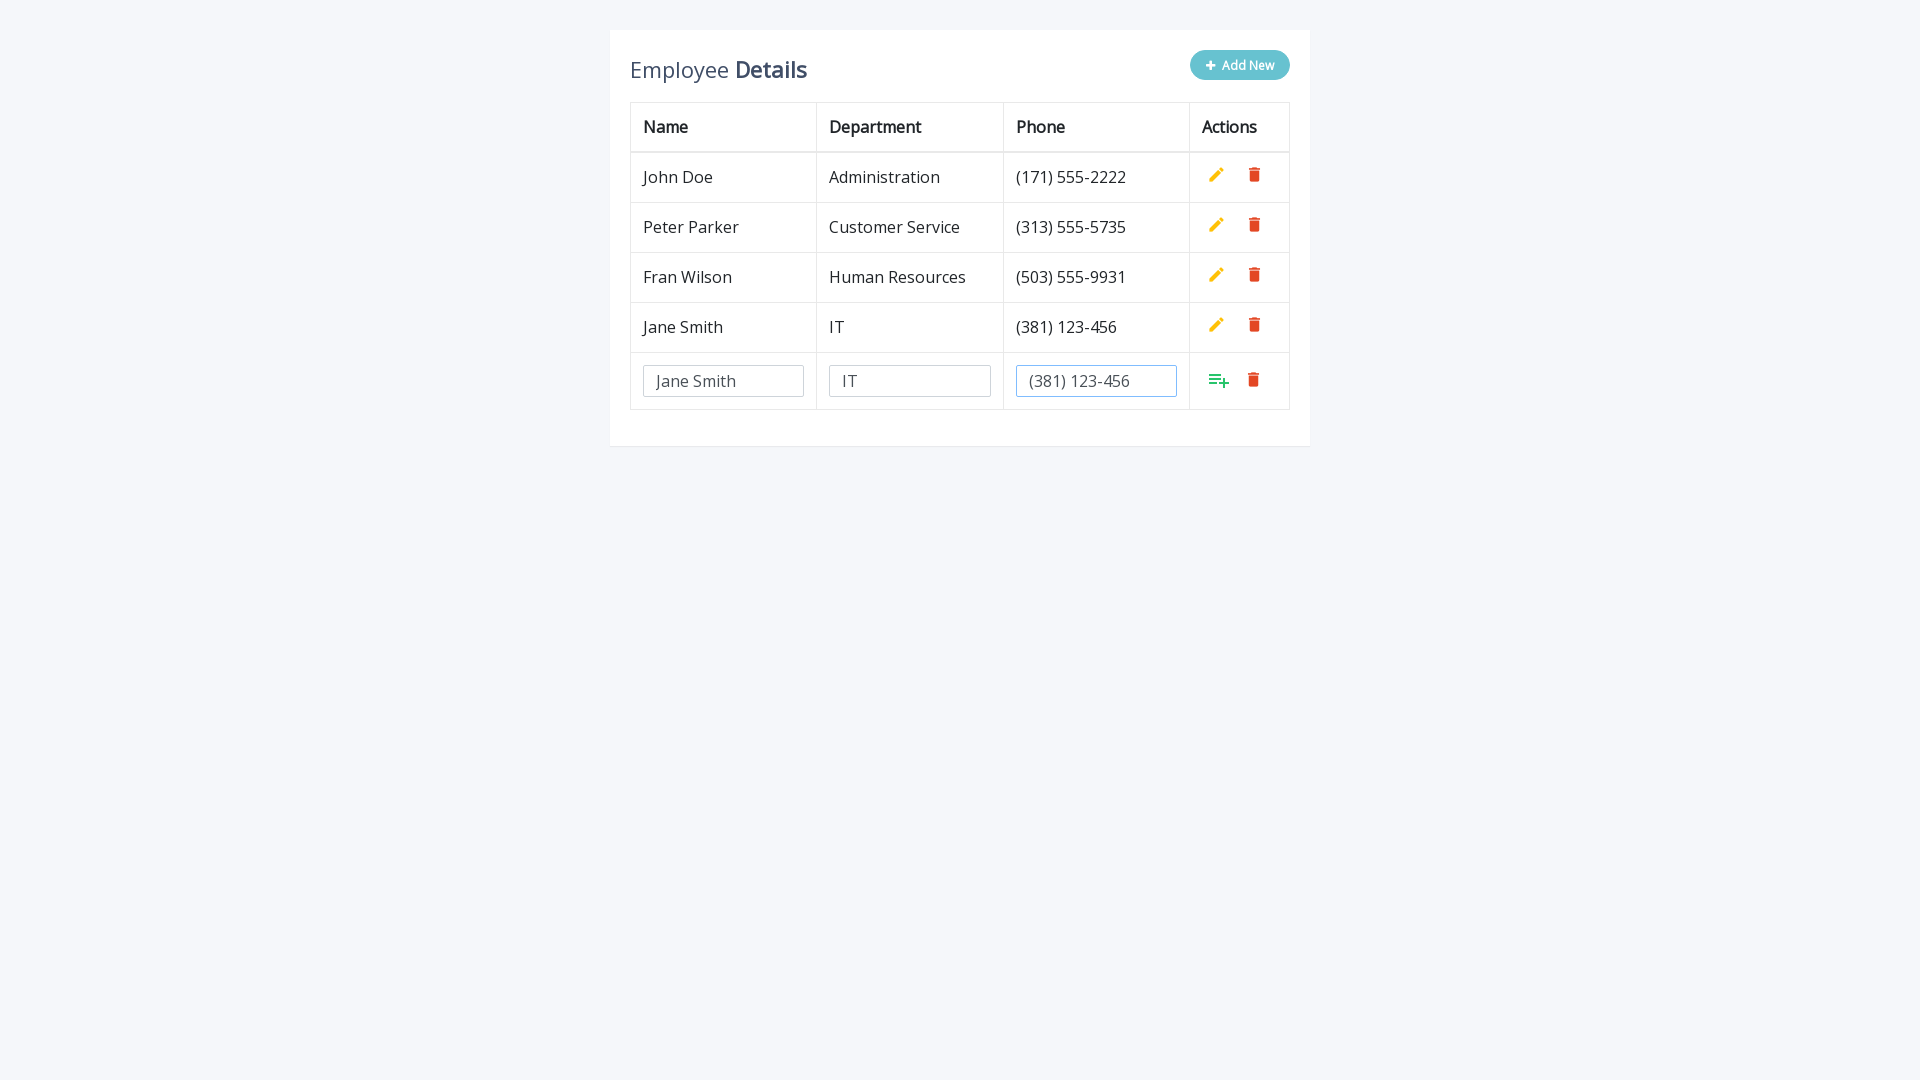

Clicked Add button to submit row 2 at (1219, 380) on .add[style='display: inline;']
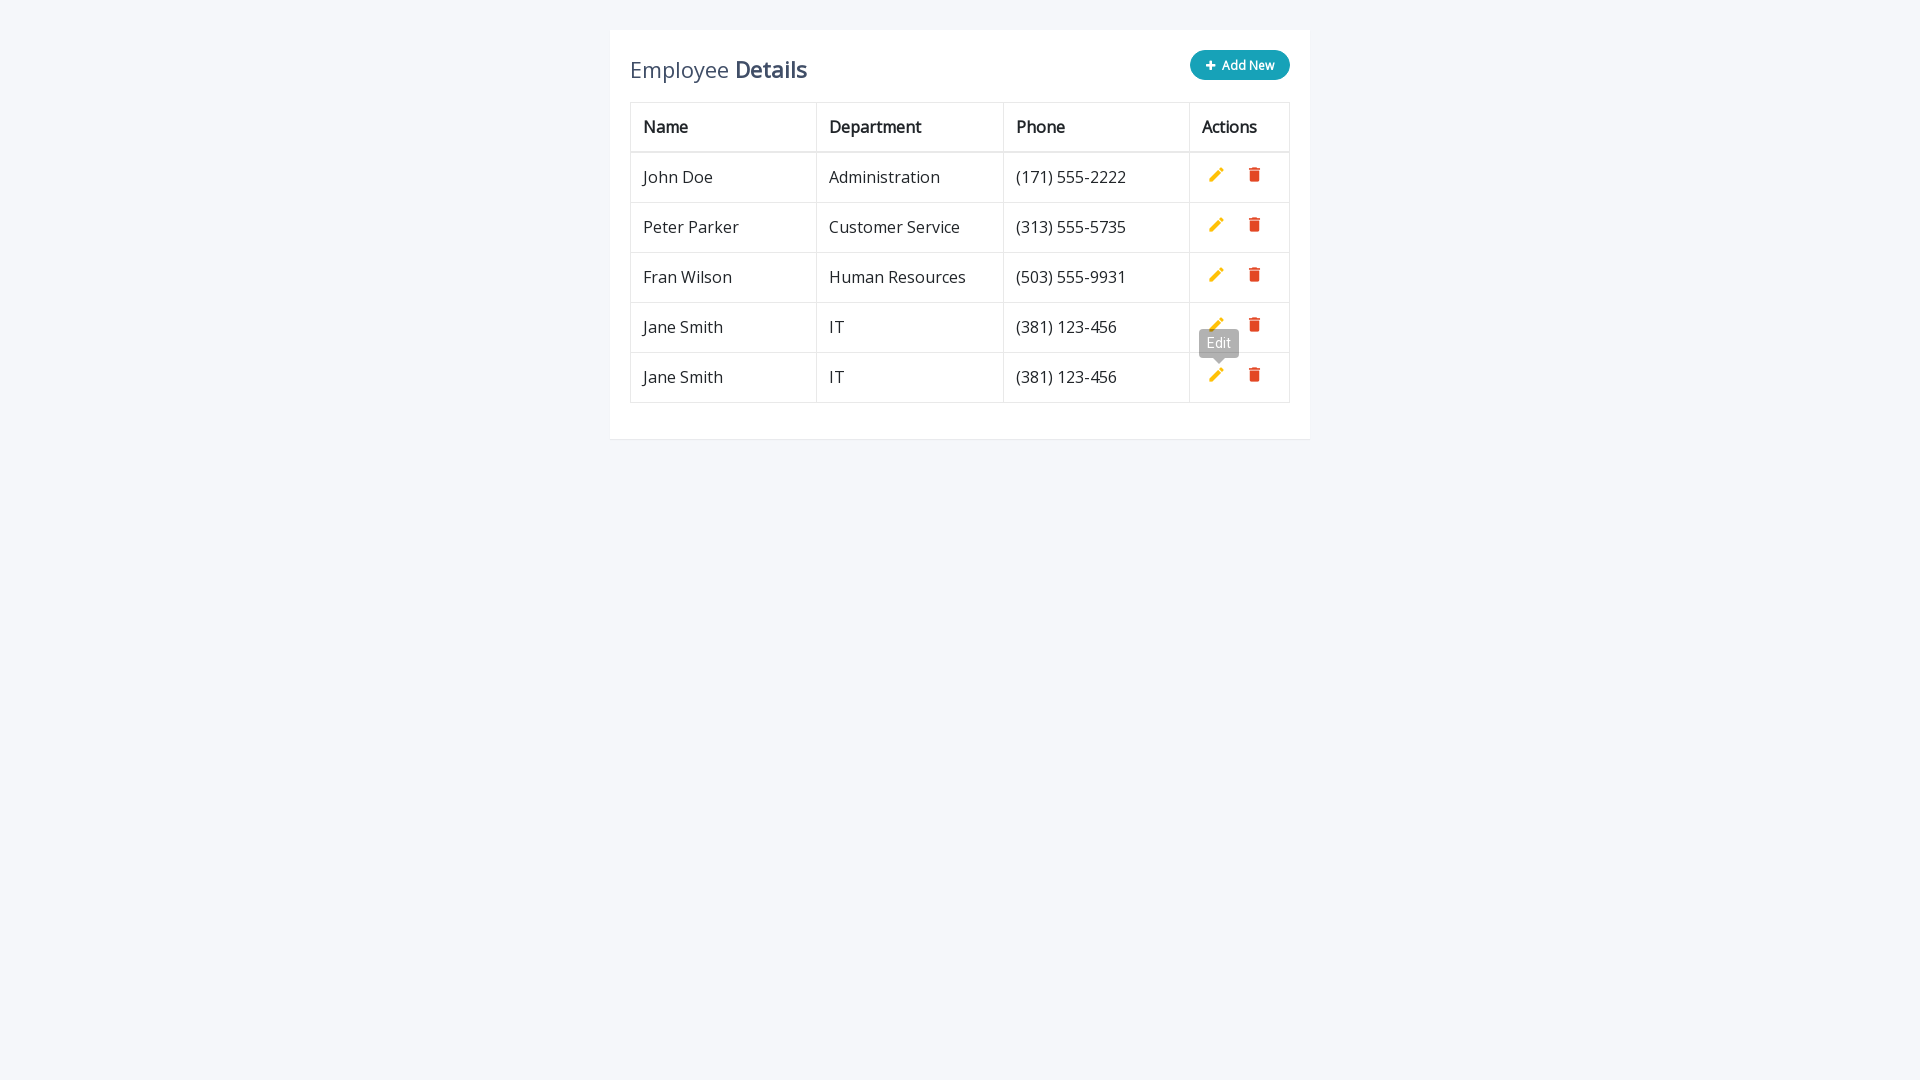

Waited 500ms after adding row 2
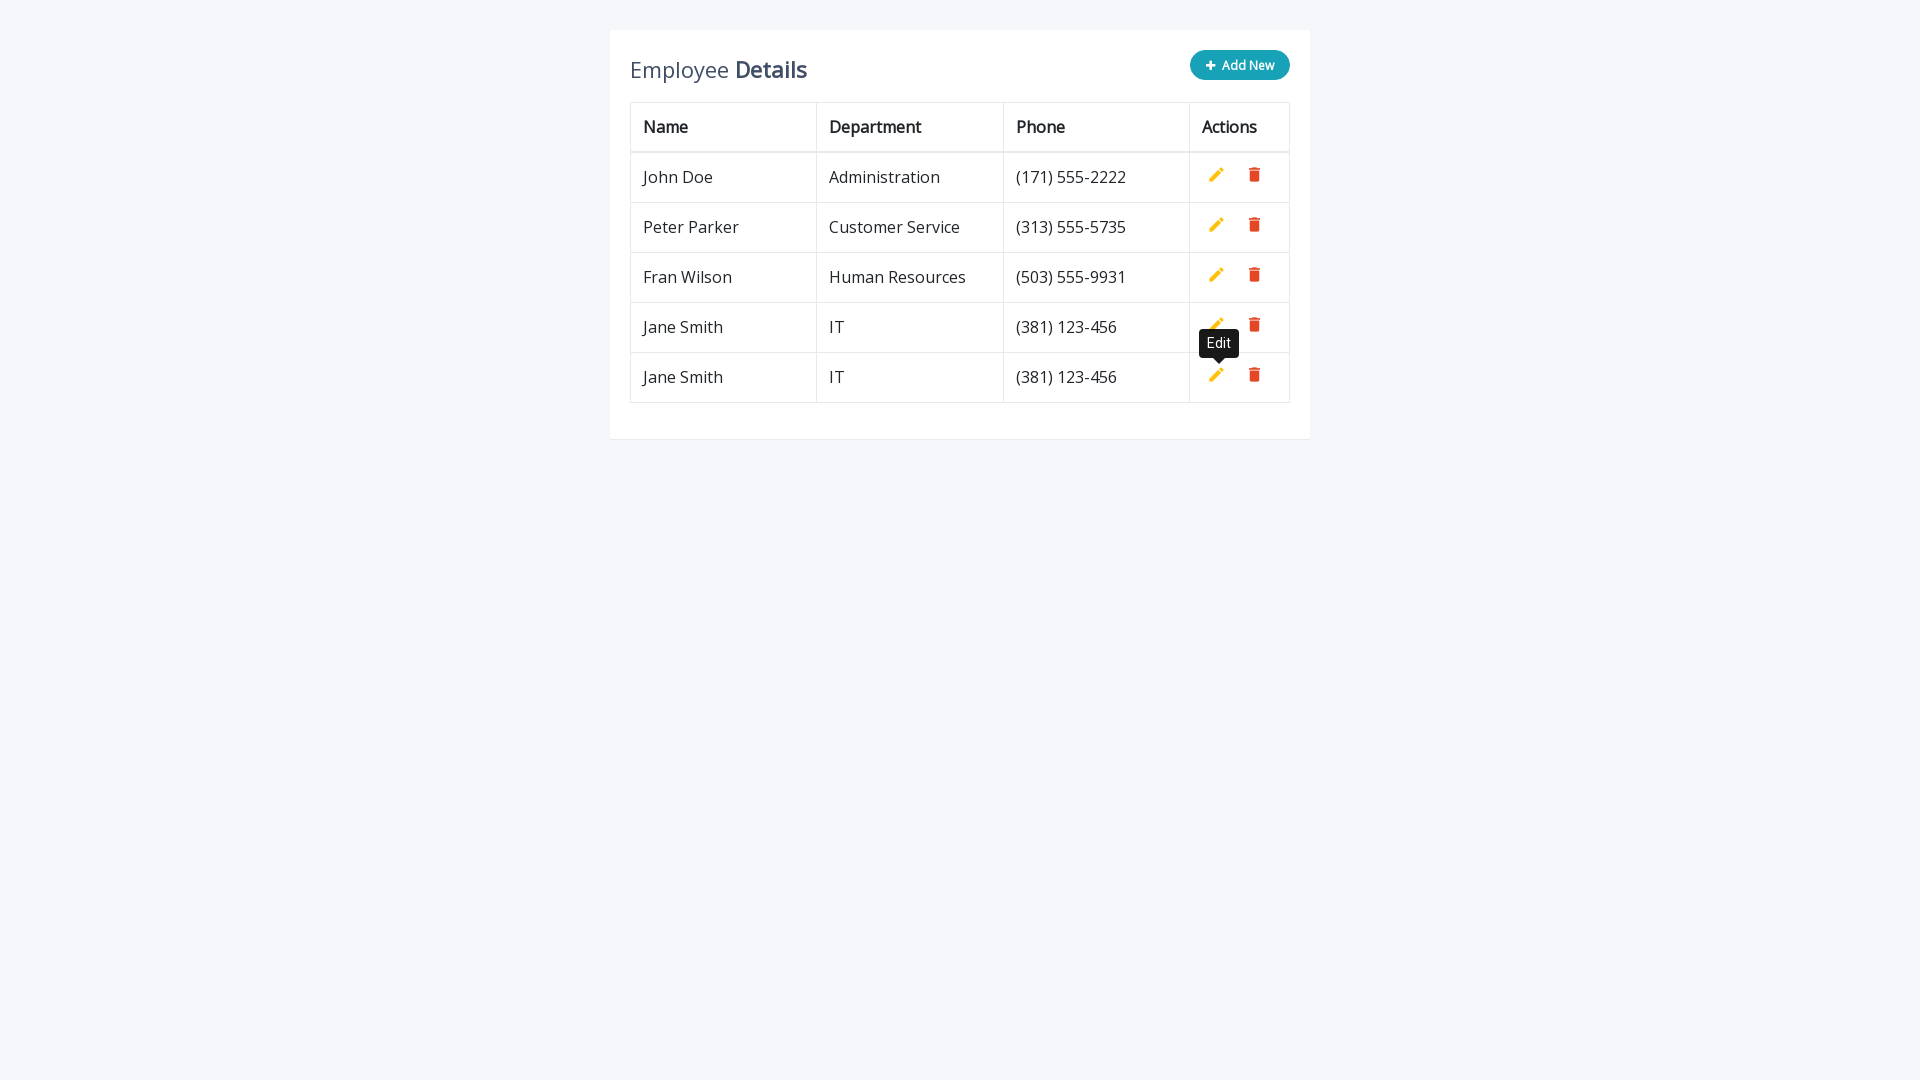

Clicked 'Add New' button (row 3) at (1240, 65) on .btn
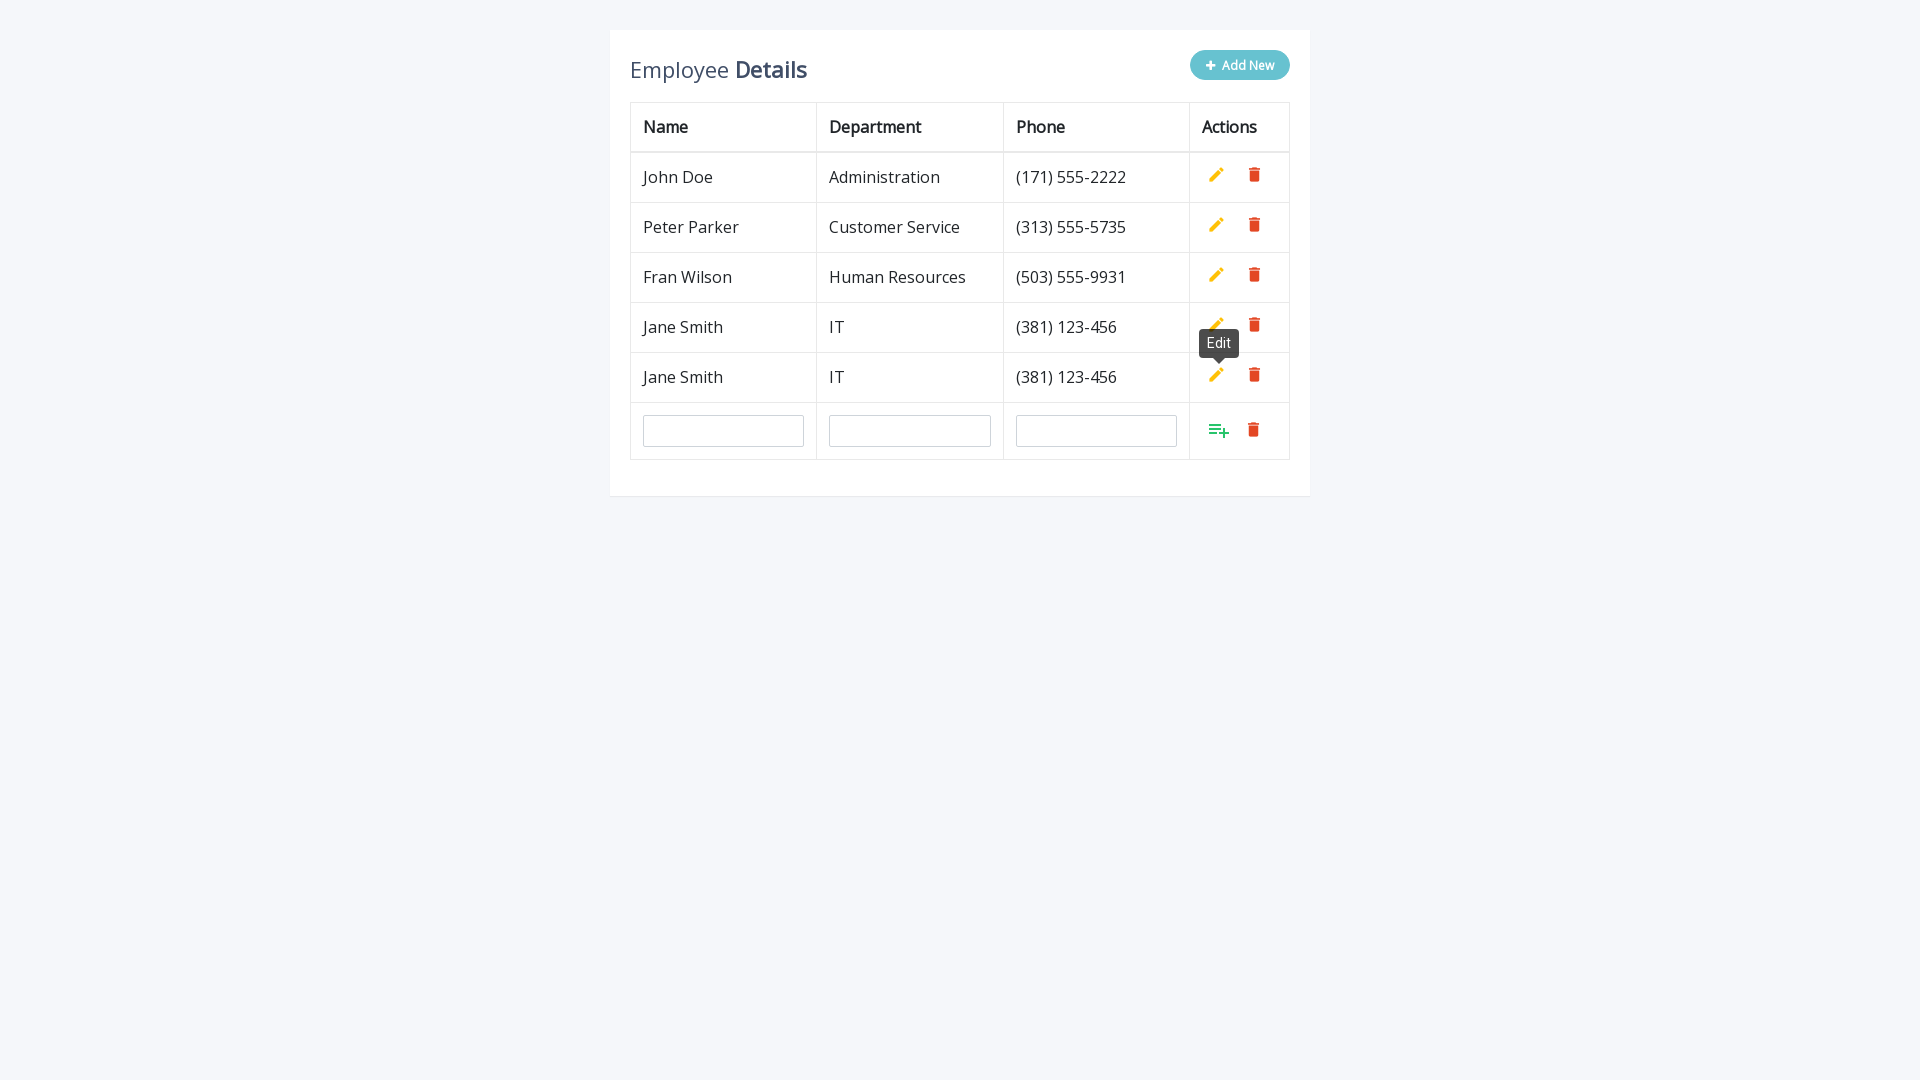

Cleared name field (row 3) on input[name='name']
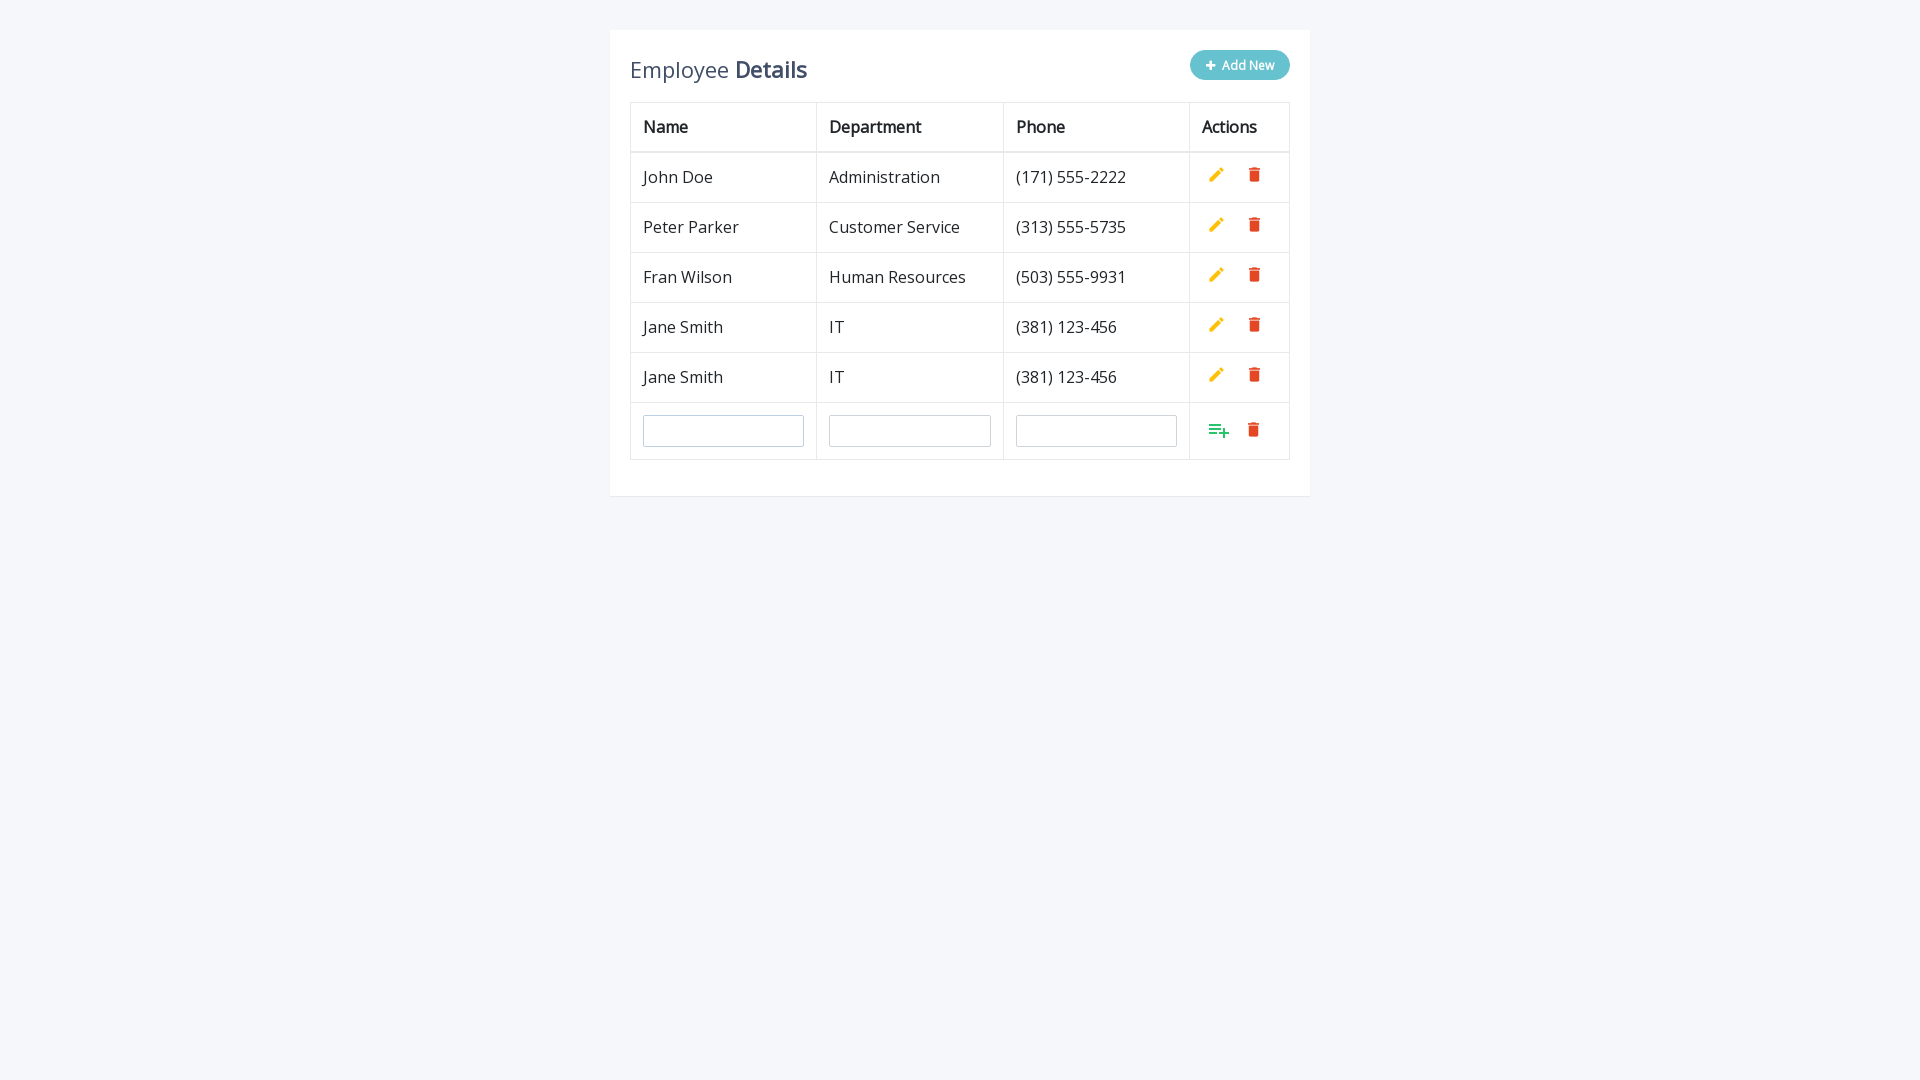

Filled name field with 'Jane Smith' (row 3) on input[name='name']
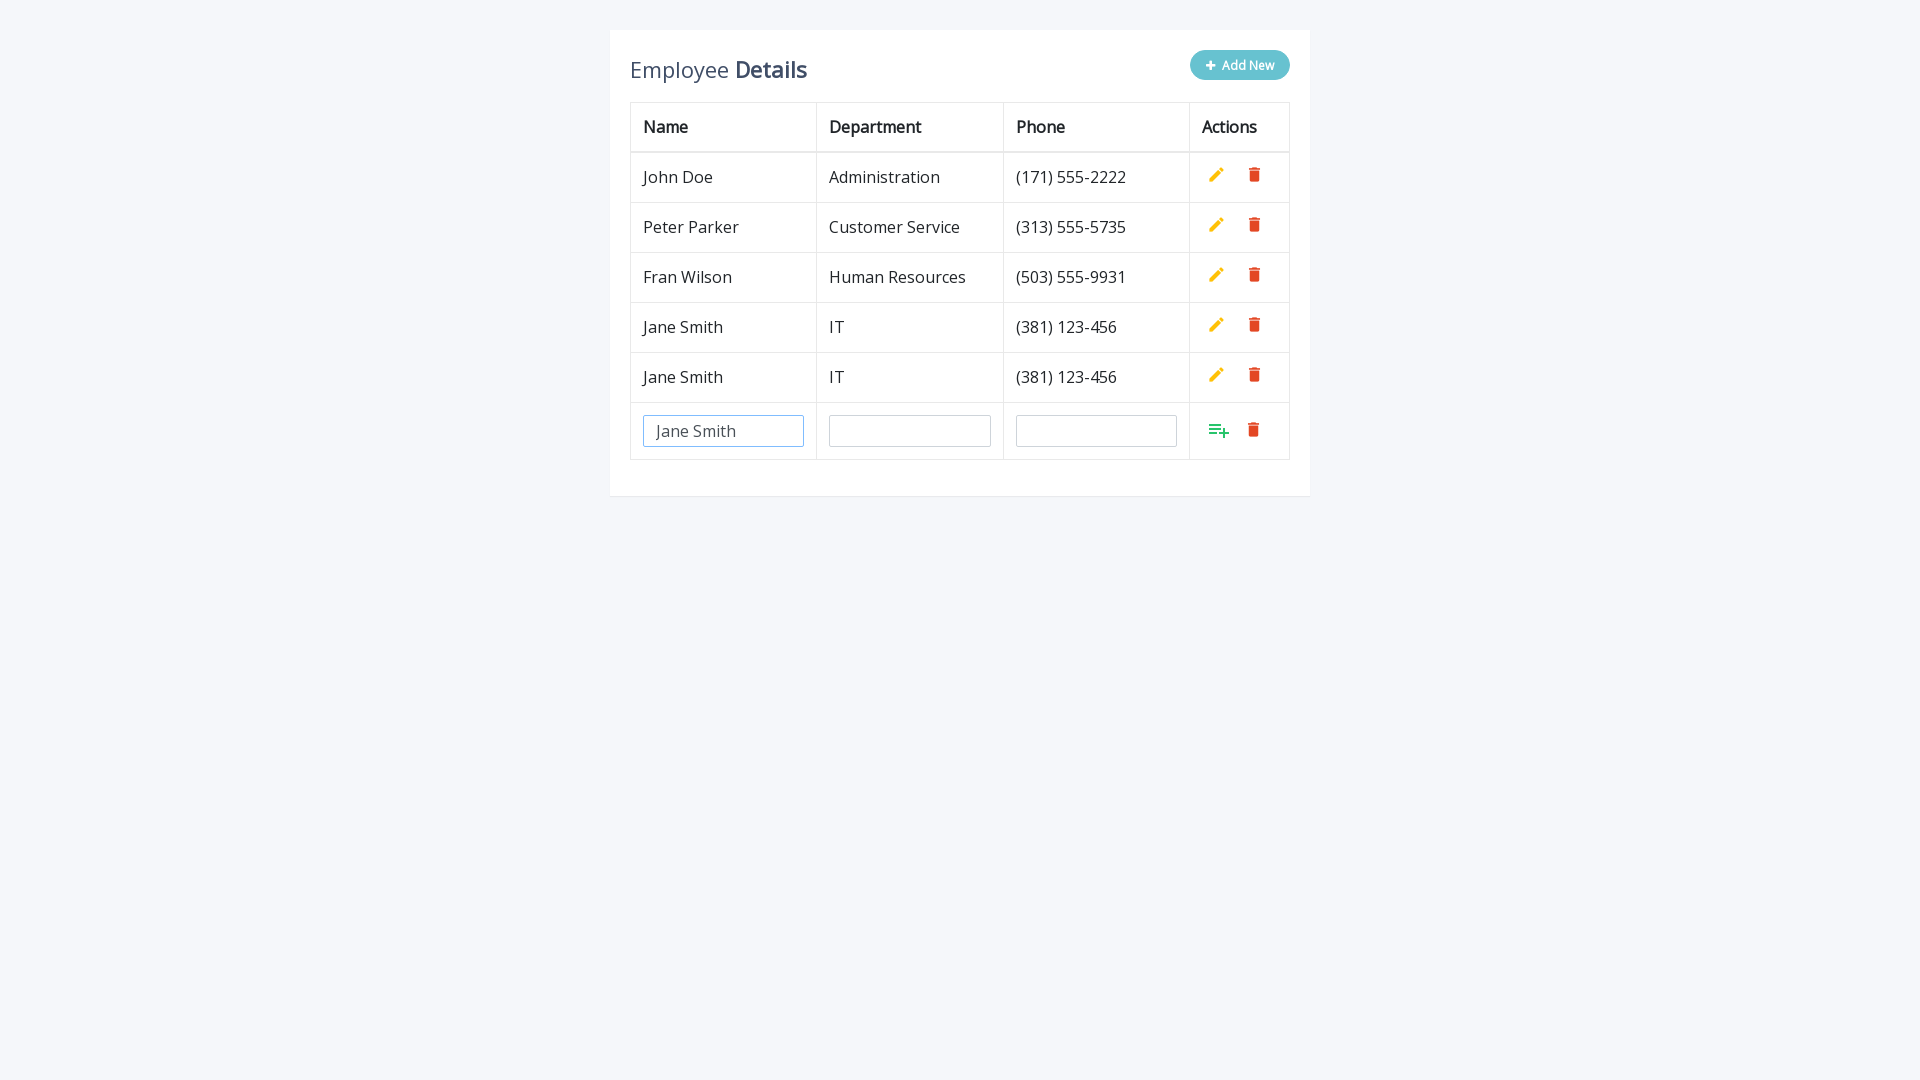

Cleared department field (row 3) on input[name='department']
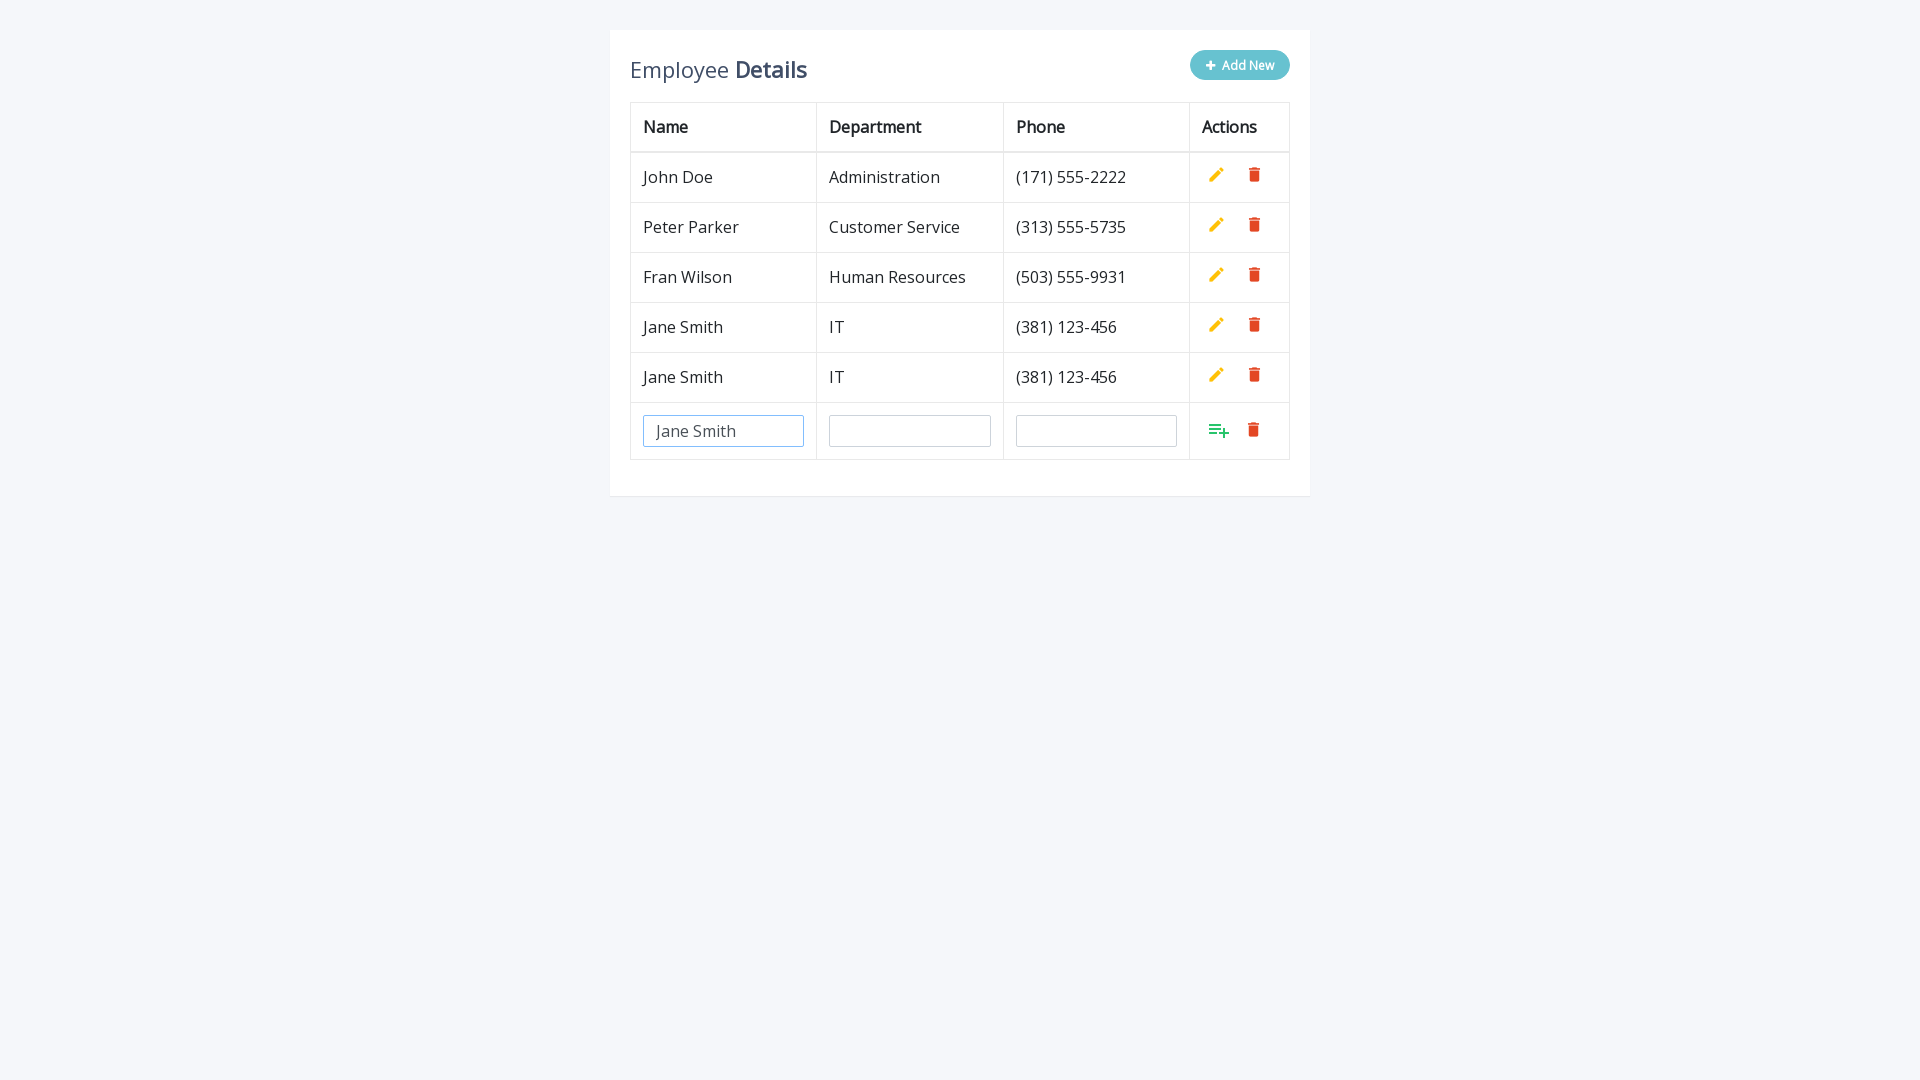

Filled department field with 'IT' (row 3) on input[name='department']
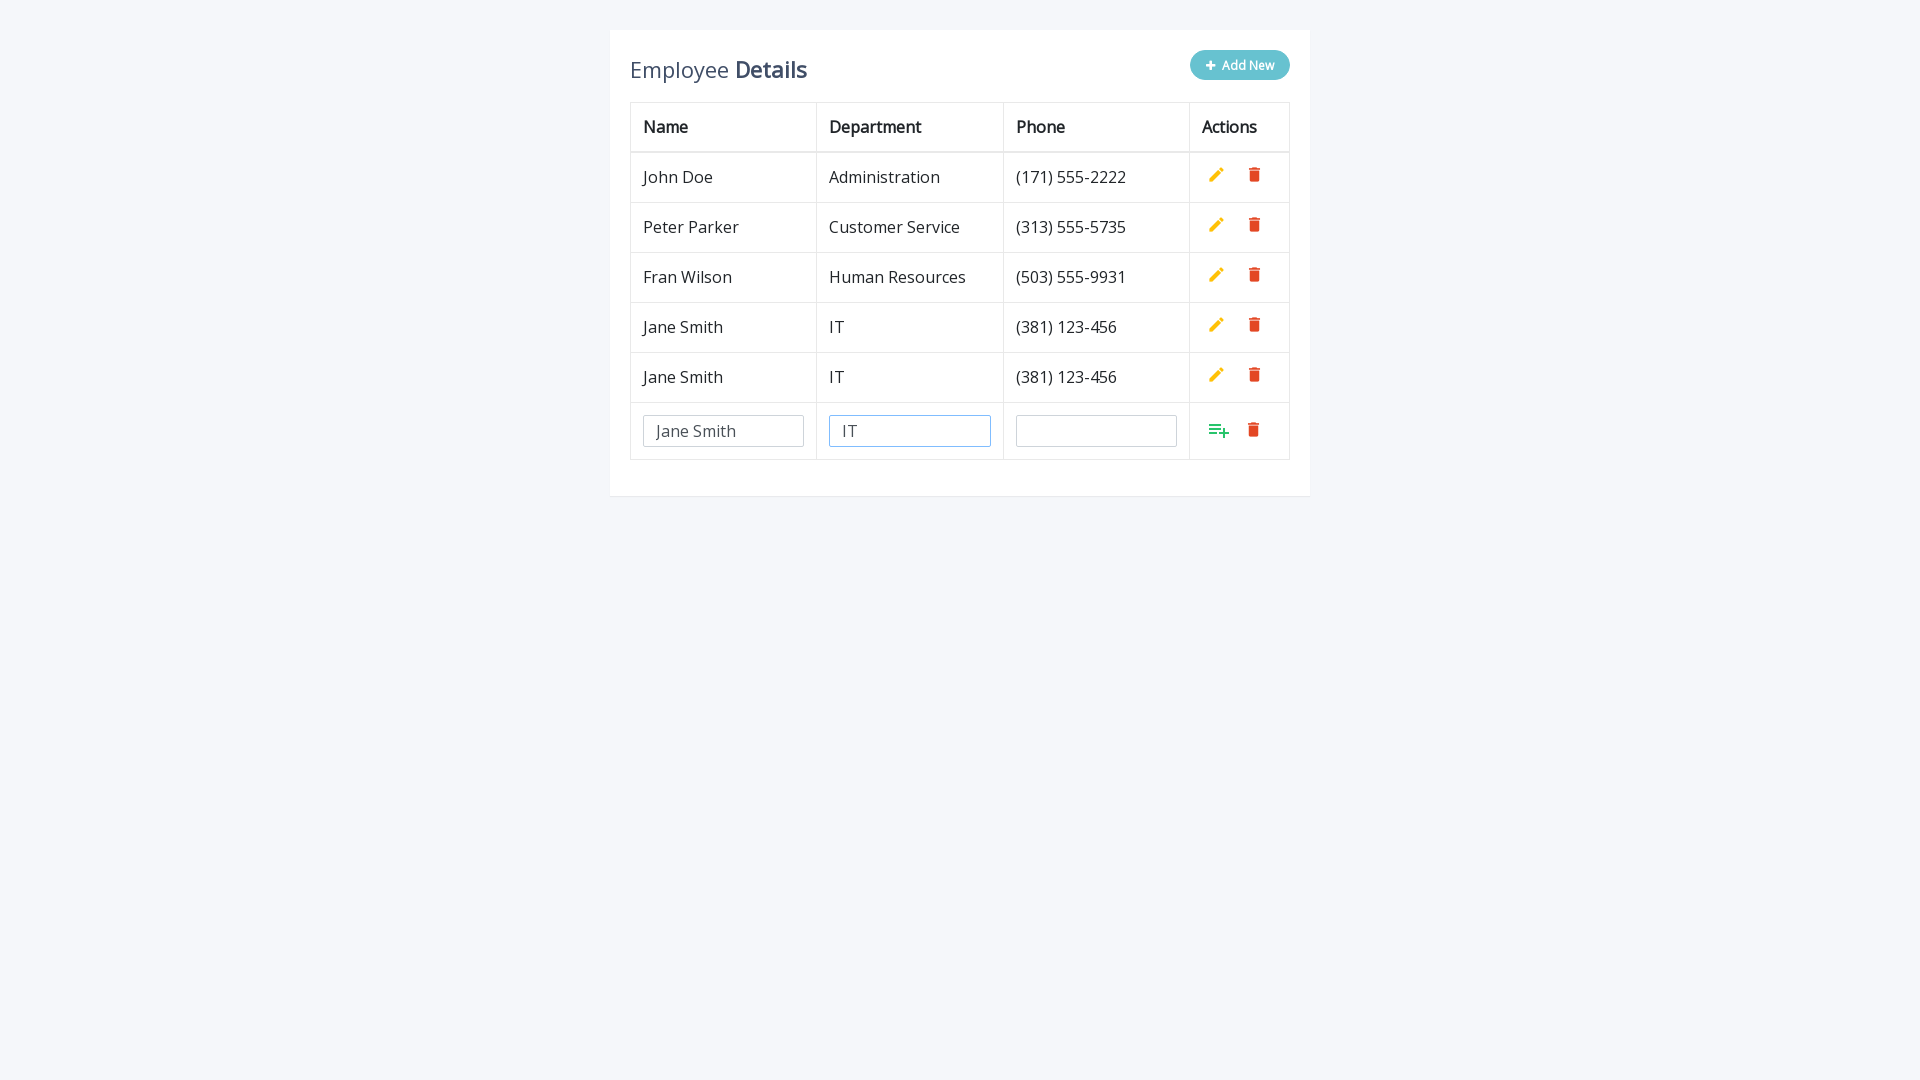

Cleared phone field (row 3) on input[name='phone']
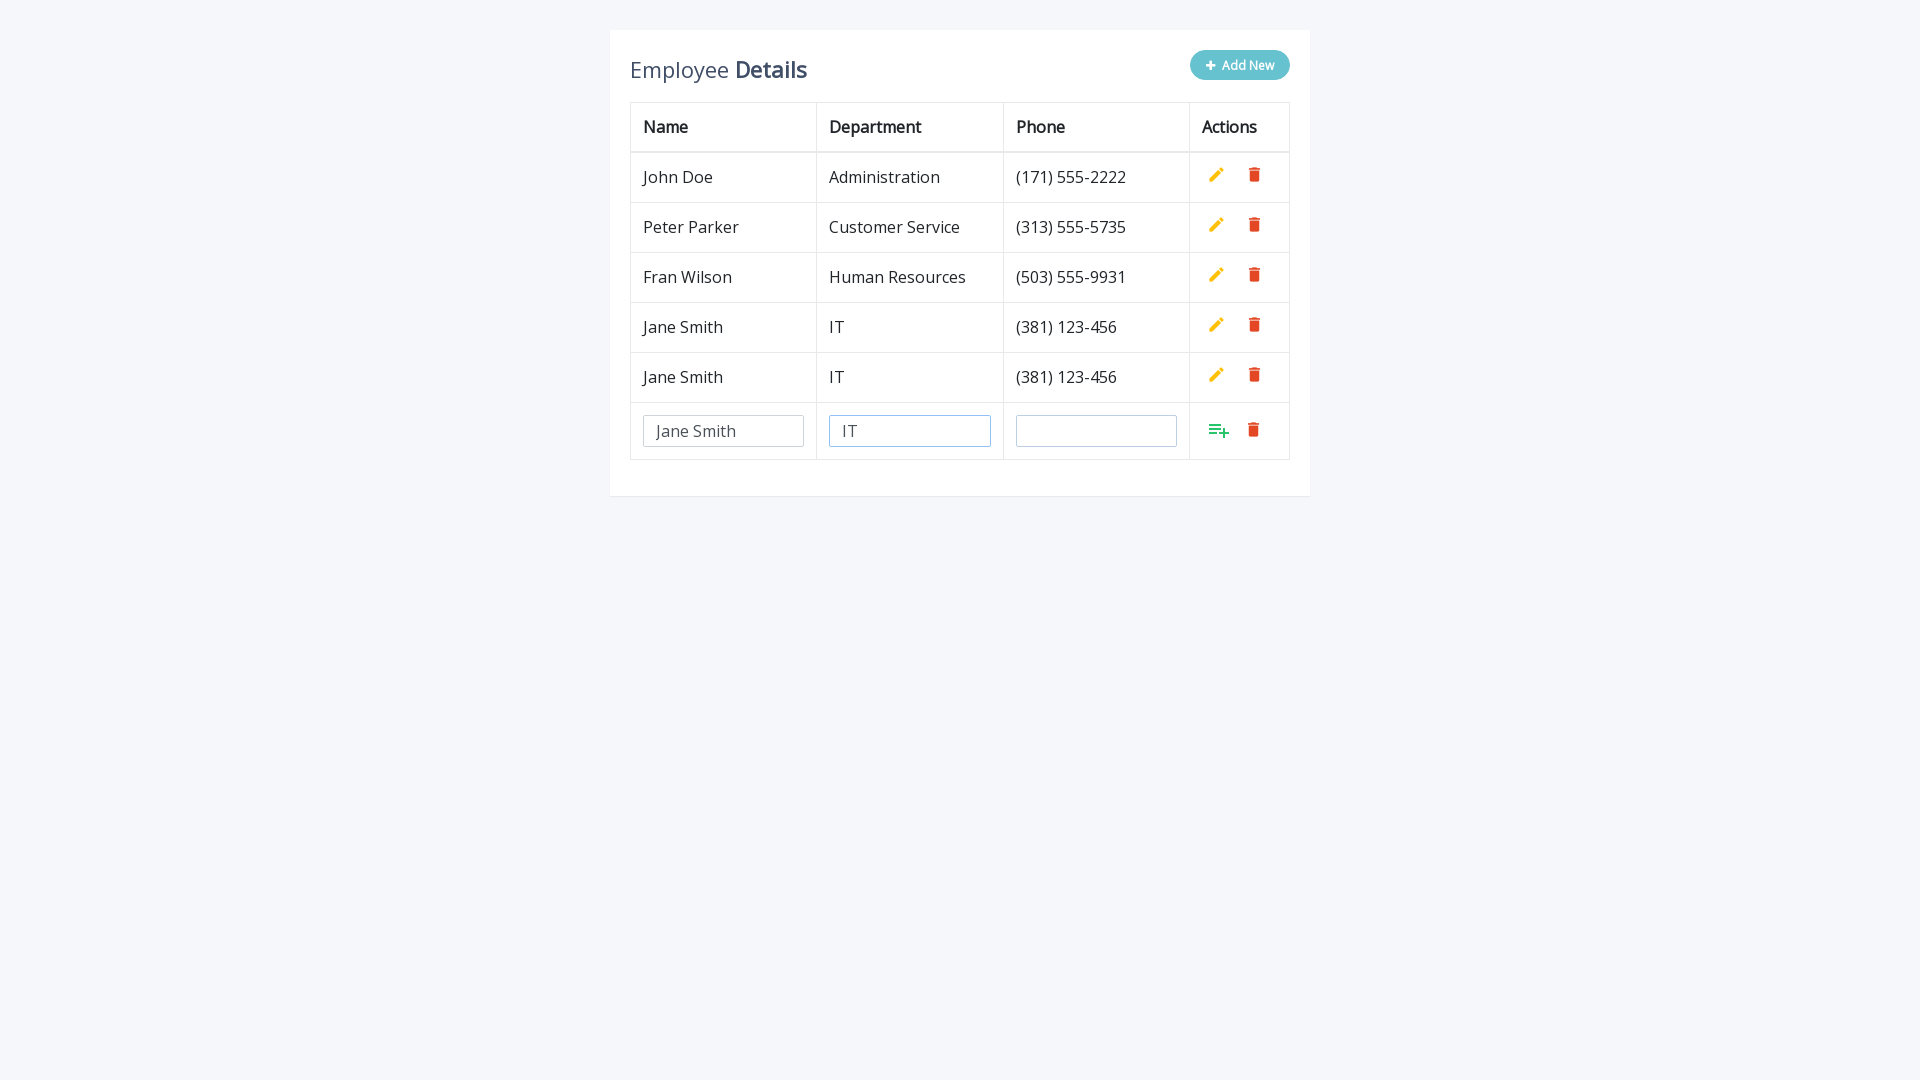

Filled phone field with '(381) 123-456' (row 3) on input[name='phone']
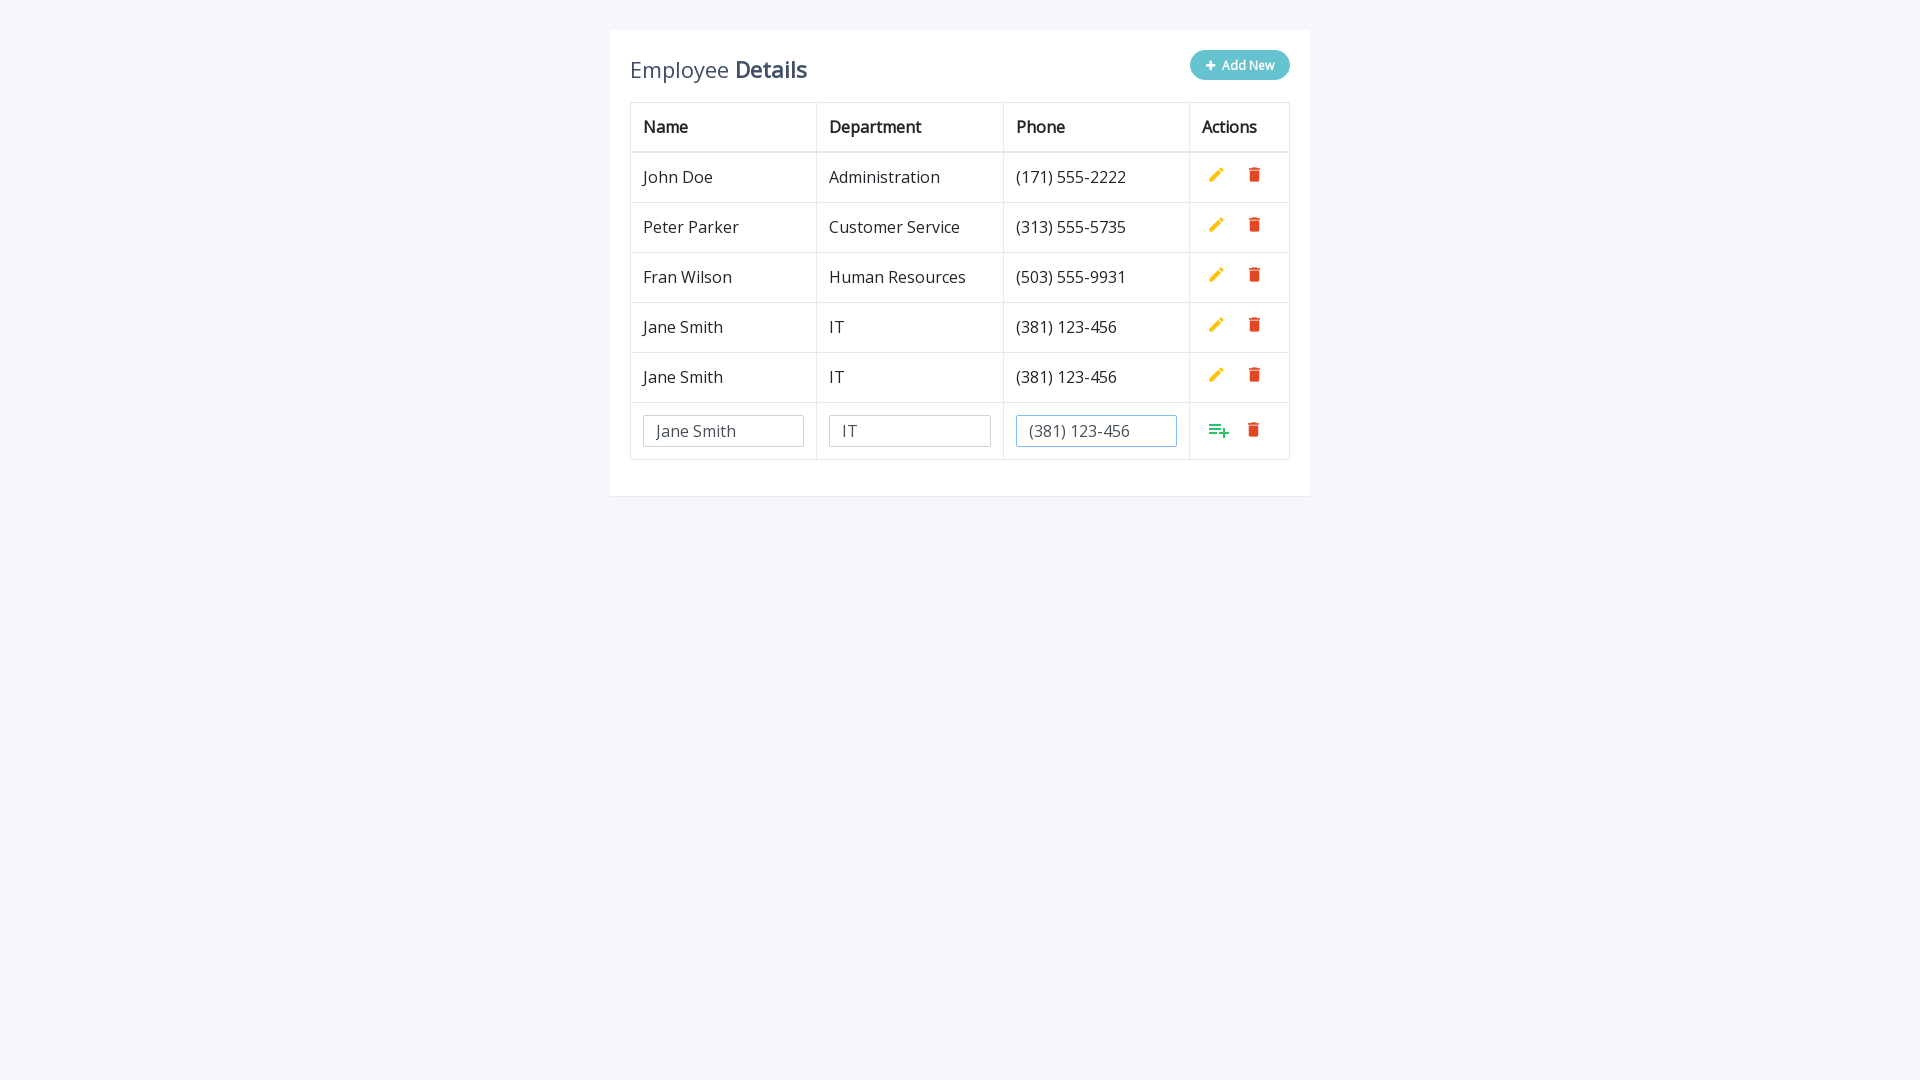

Clicked Add button to submit row 3 at (1219, 430) on .add[style='display: inline;']
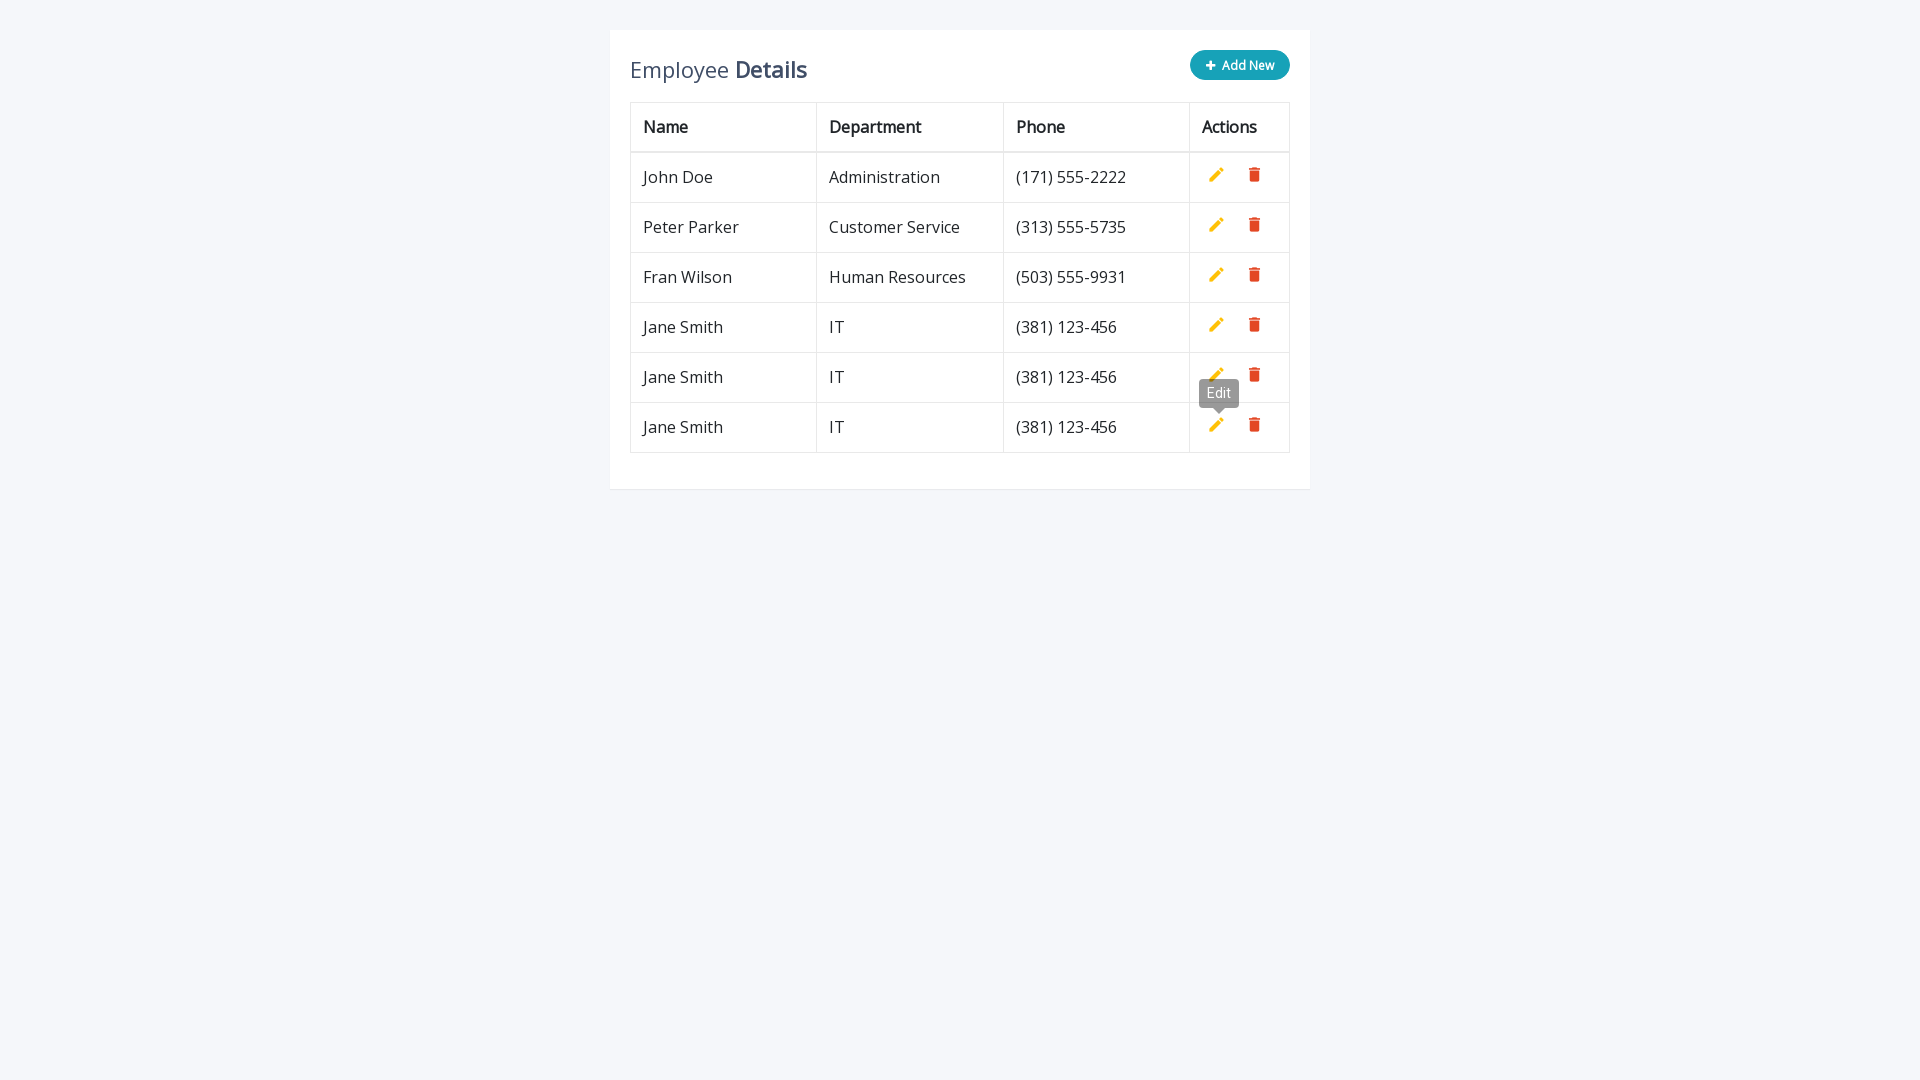

Waited 500ms after adding row 3
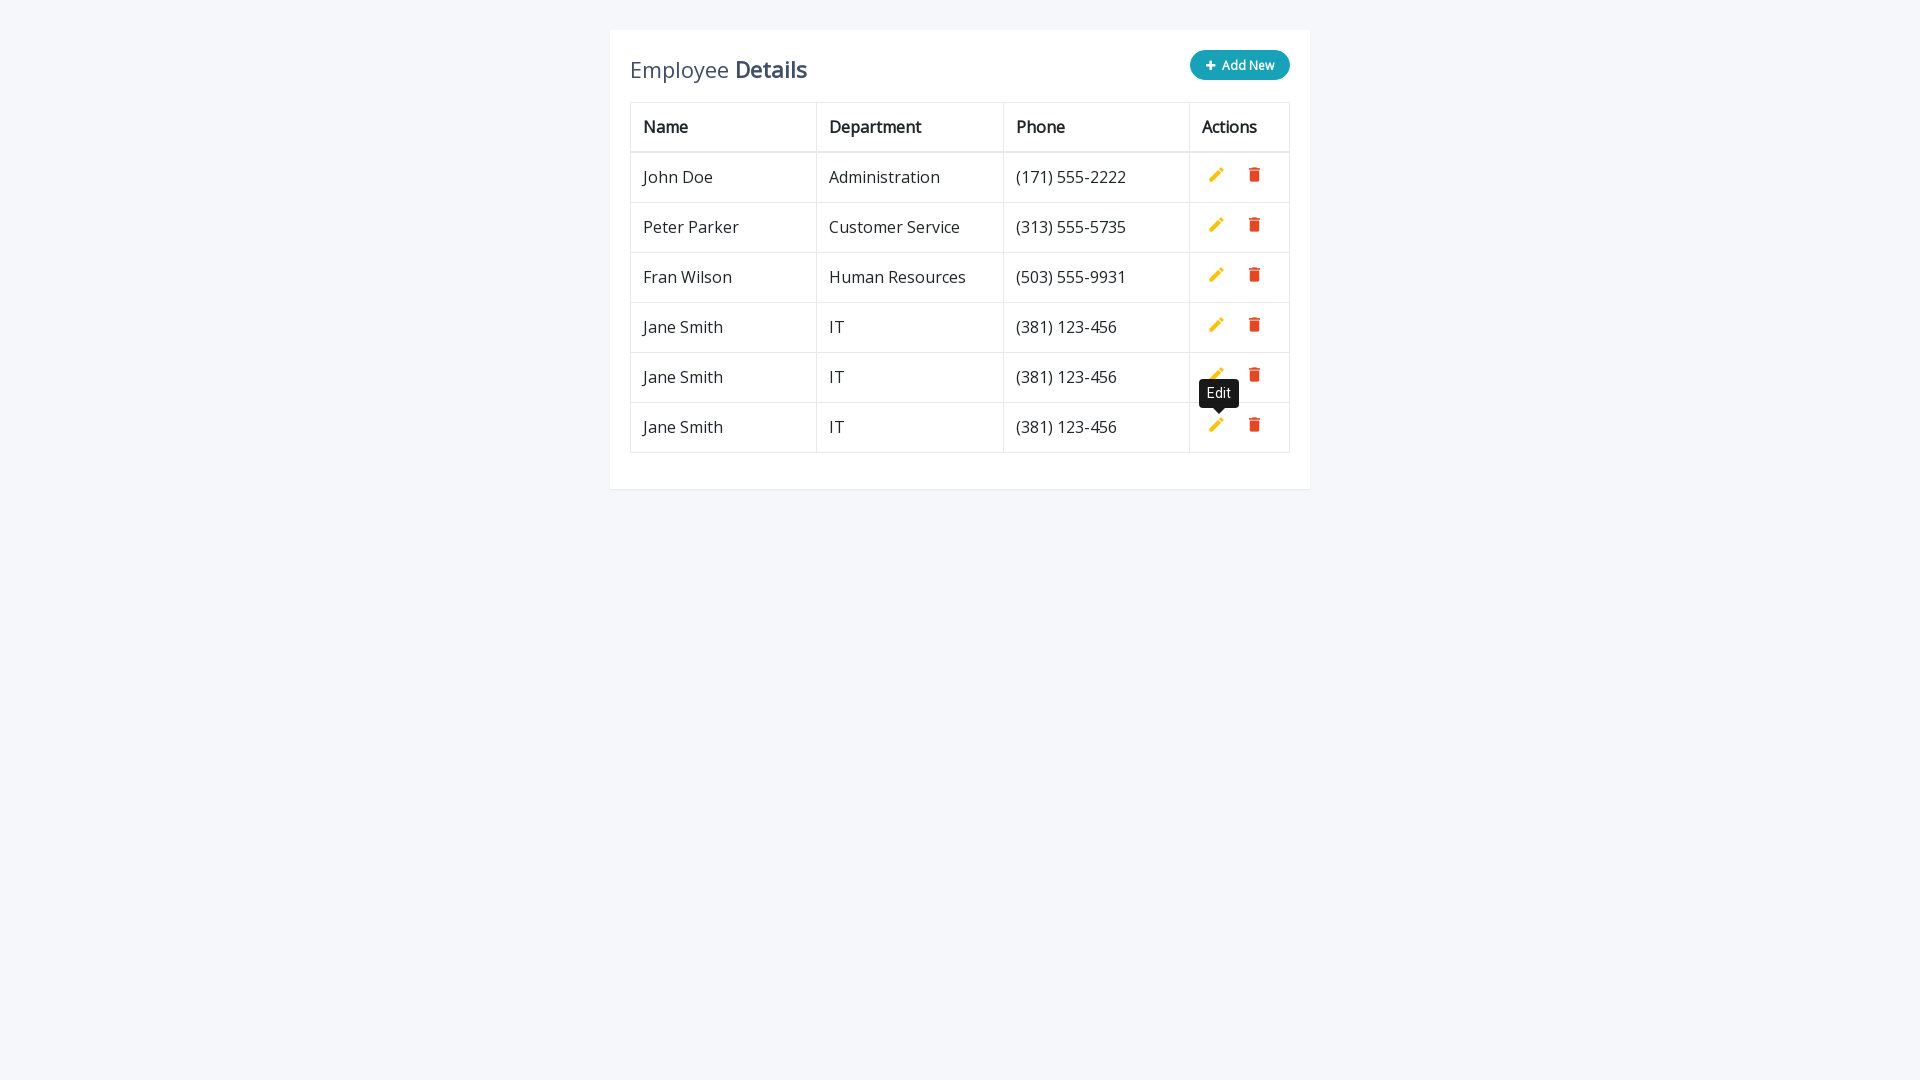

Clicked 'Add New' button (row 4) at (1240, 65) on .btn
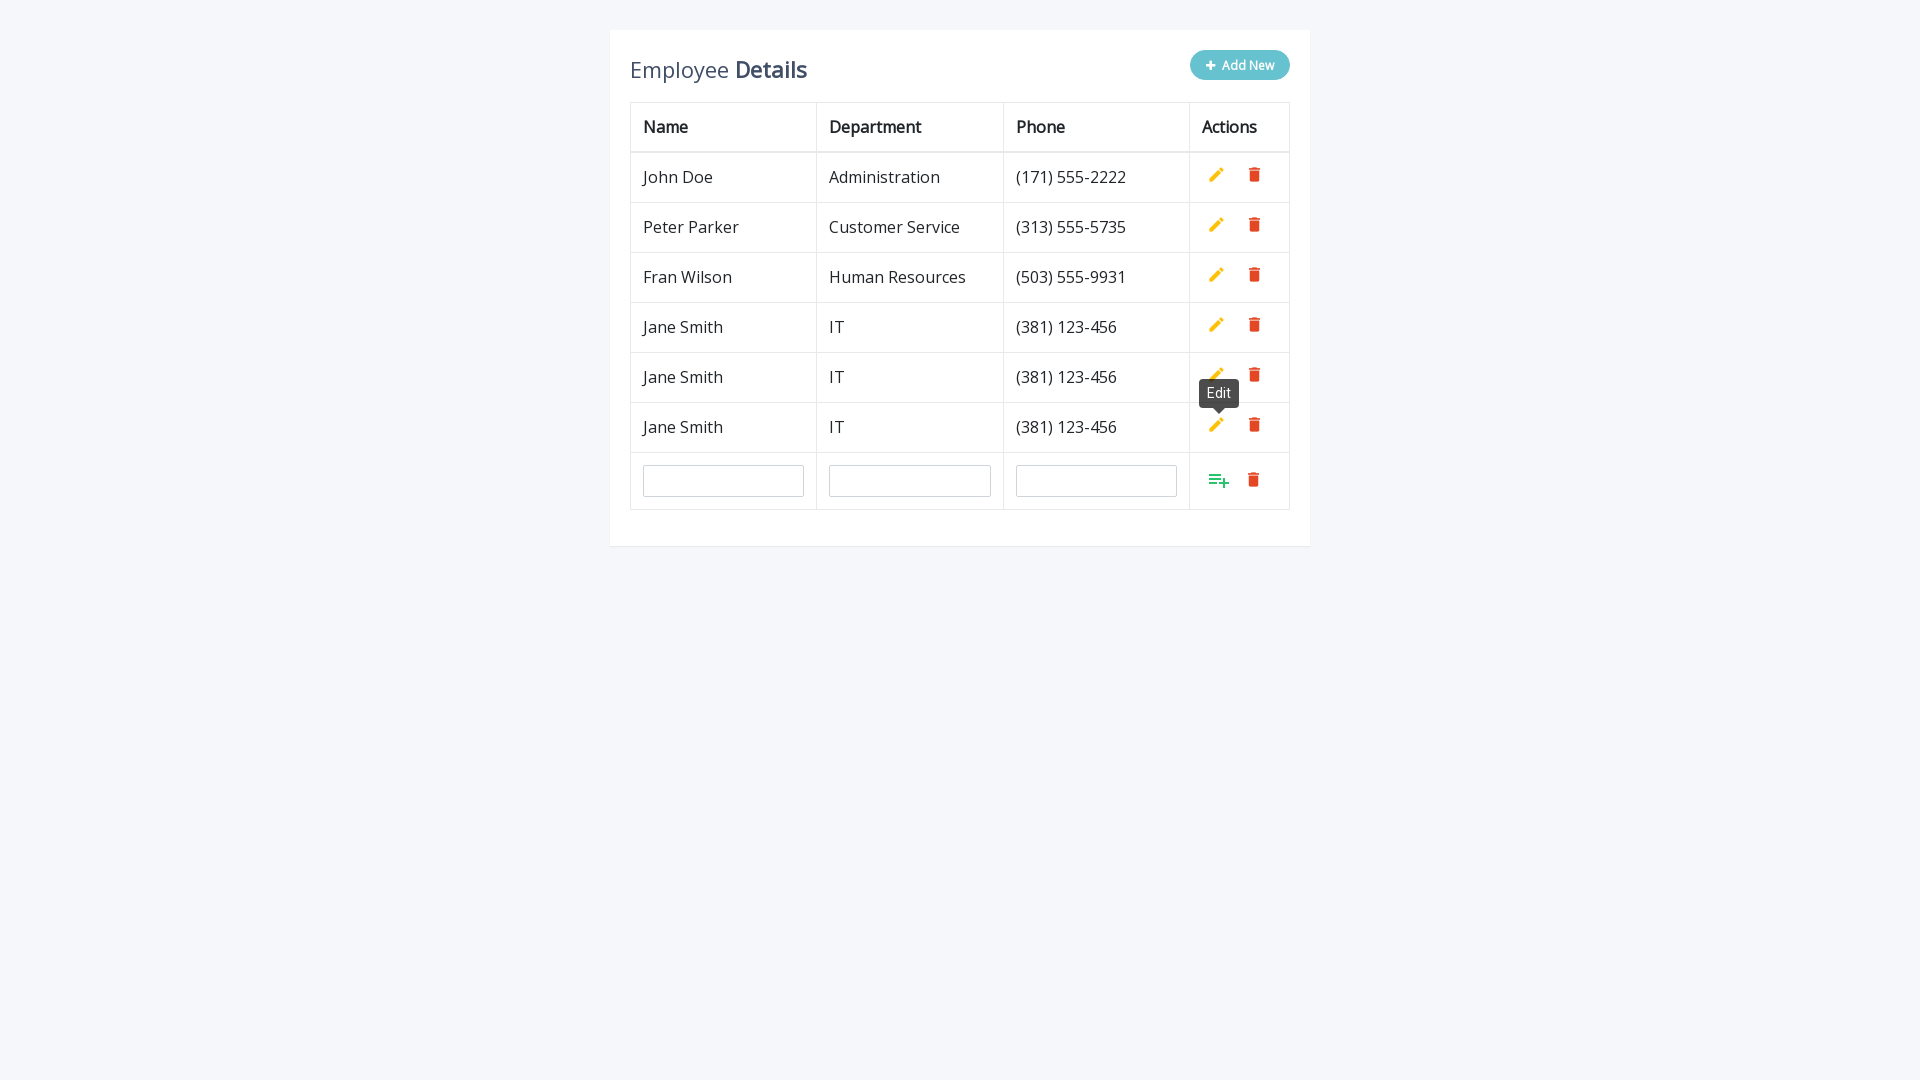

Cleared name field (row 4) on input[name='name']
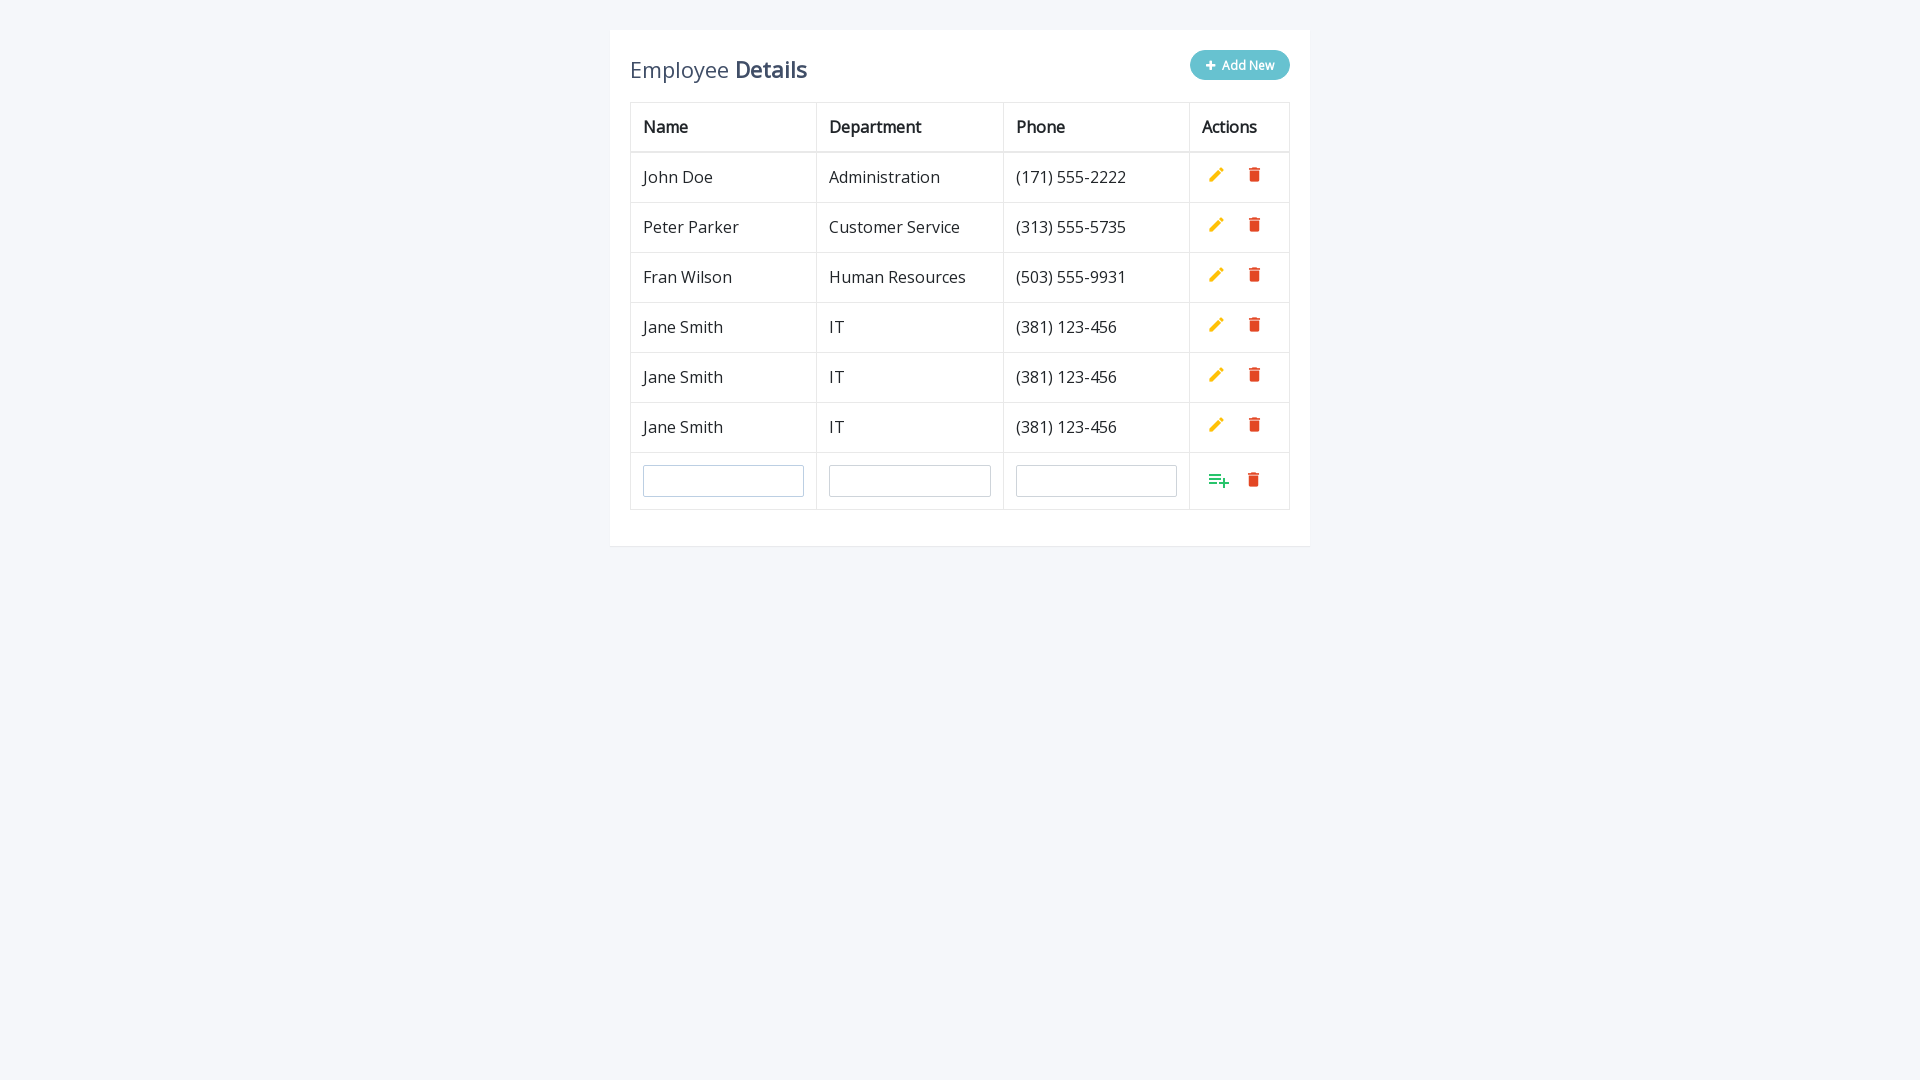

Filled name field with 'Jane Smith' (row 4) on input[name='name']
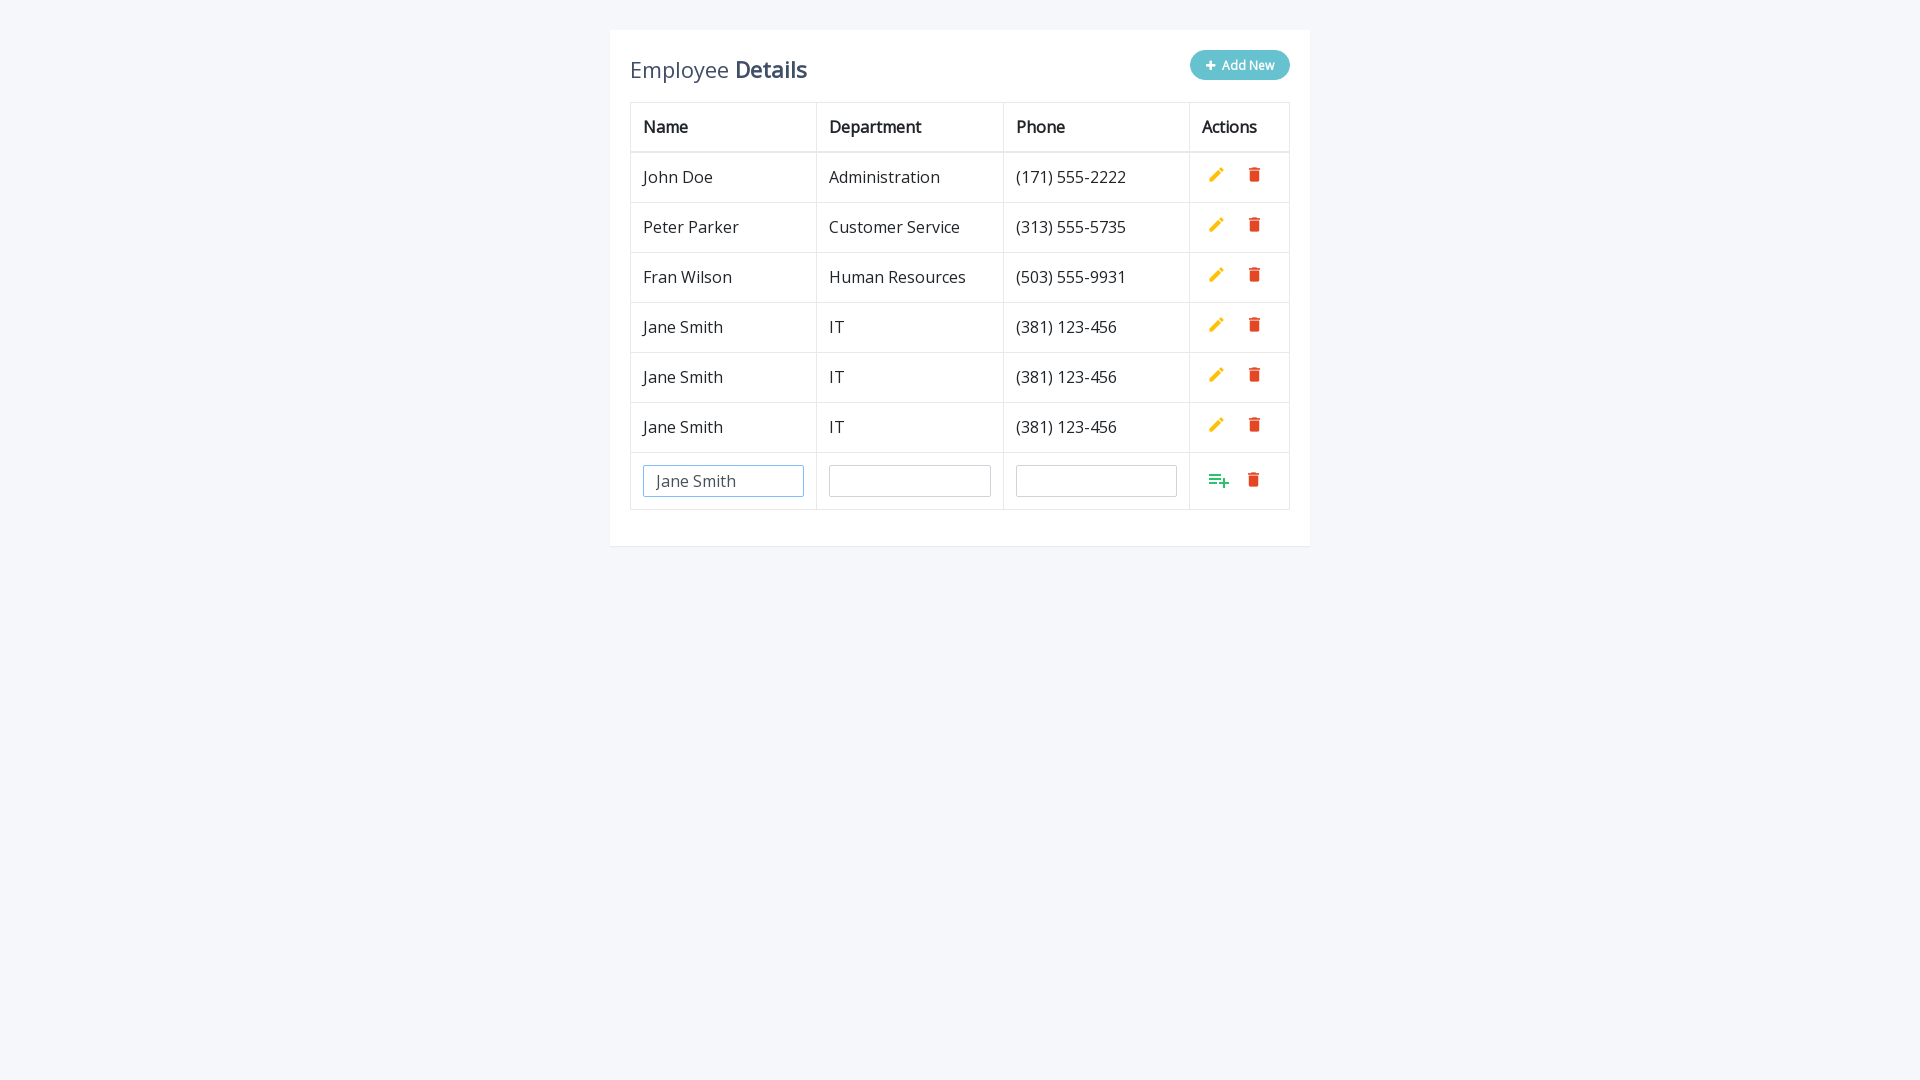

Cleared department field (row 4) on input[name='department']
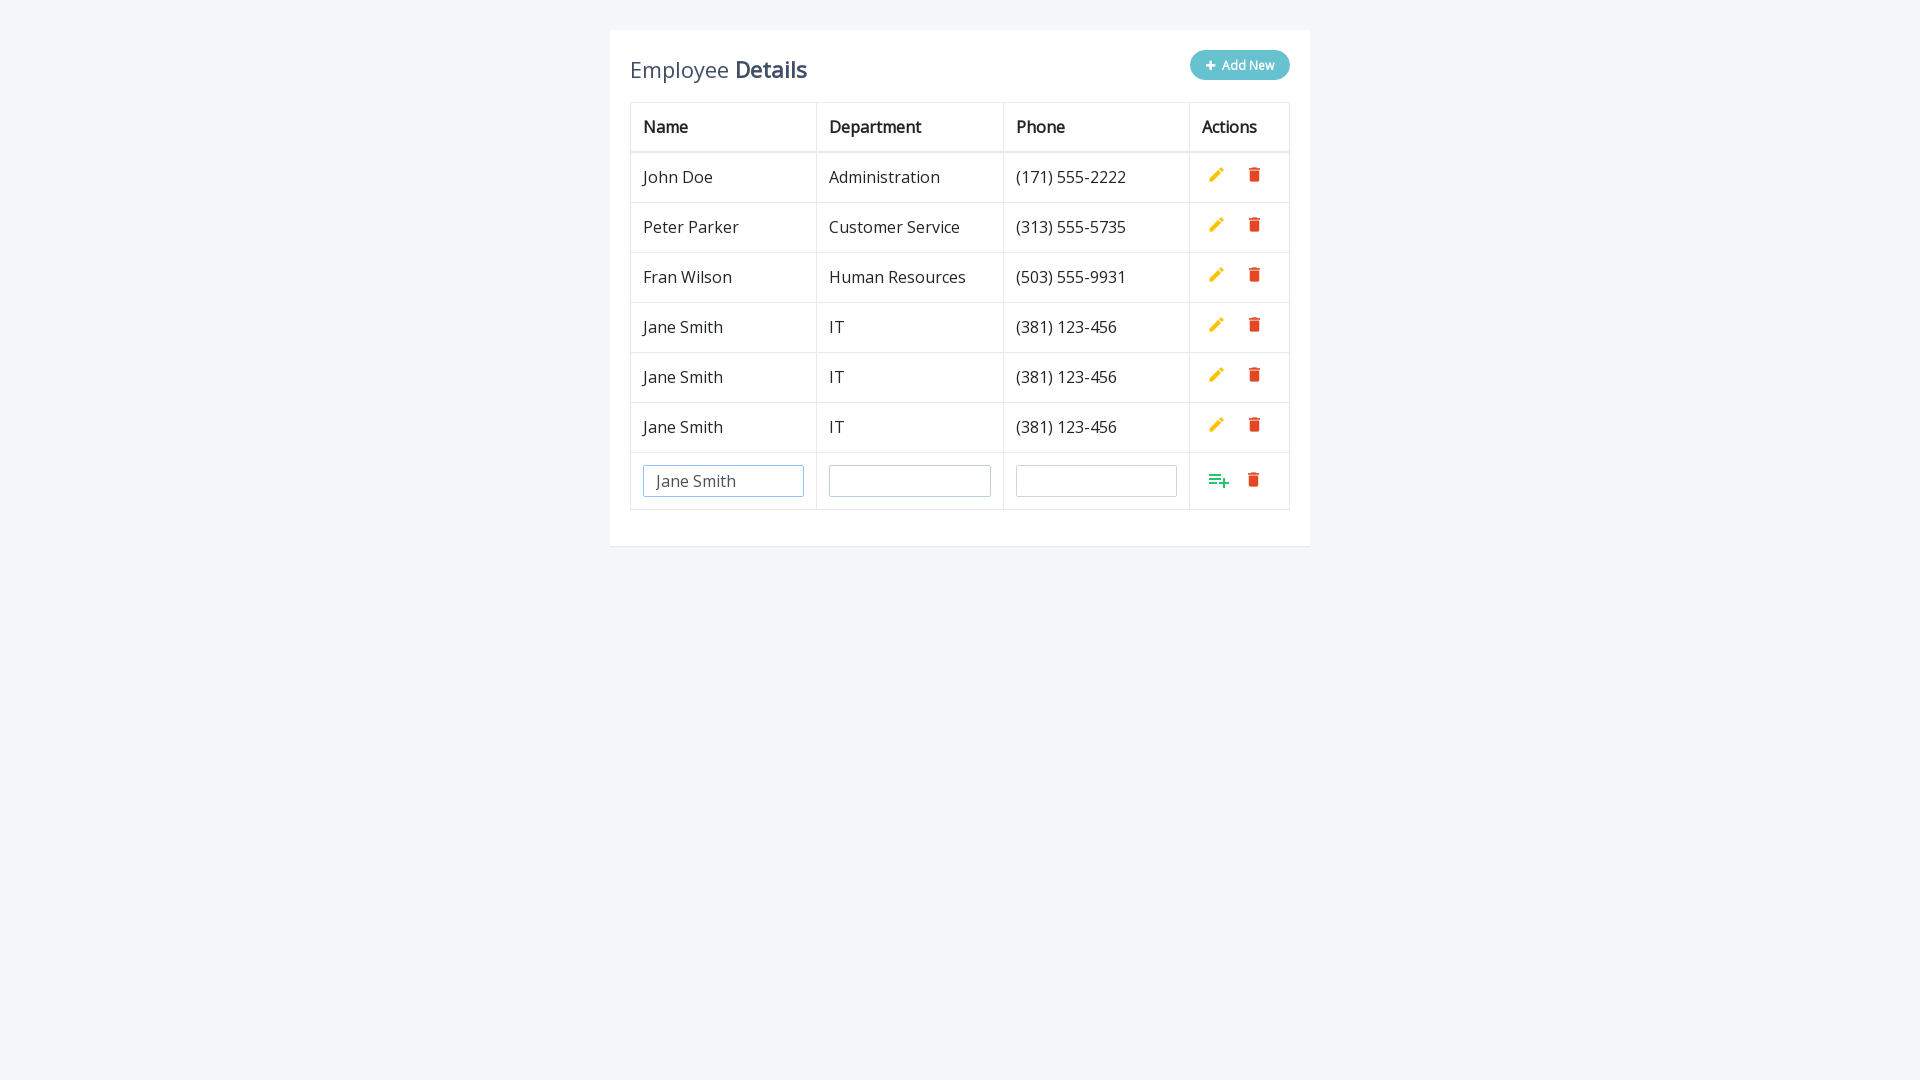

Filled department field with 'IT' (row 4) on input[name='department']
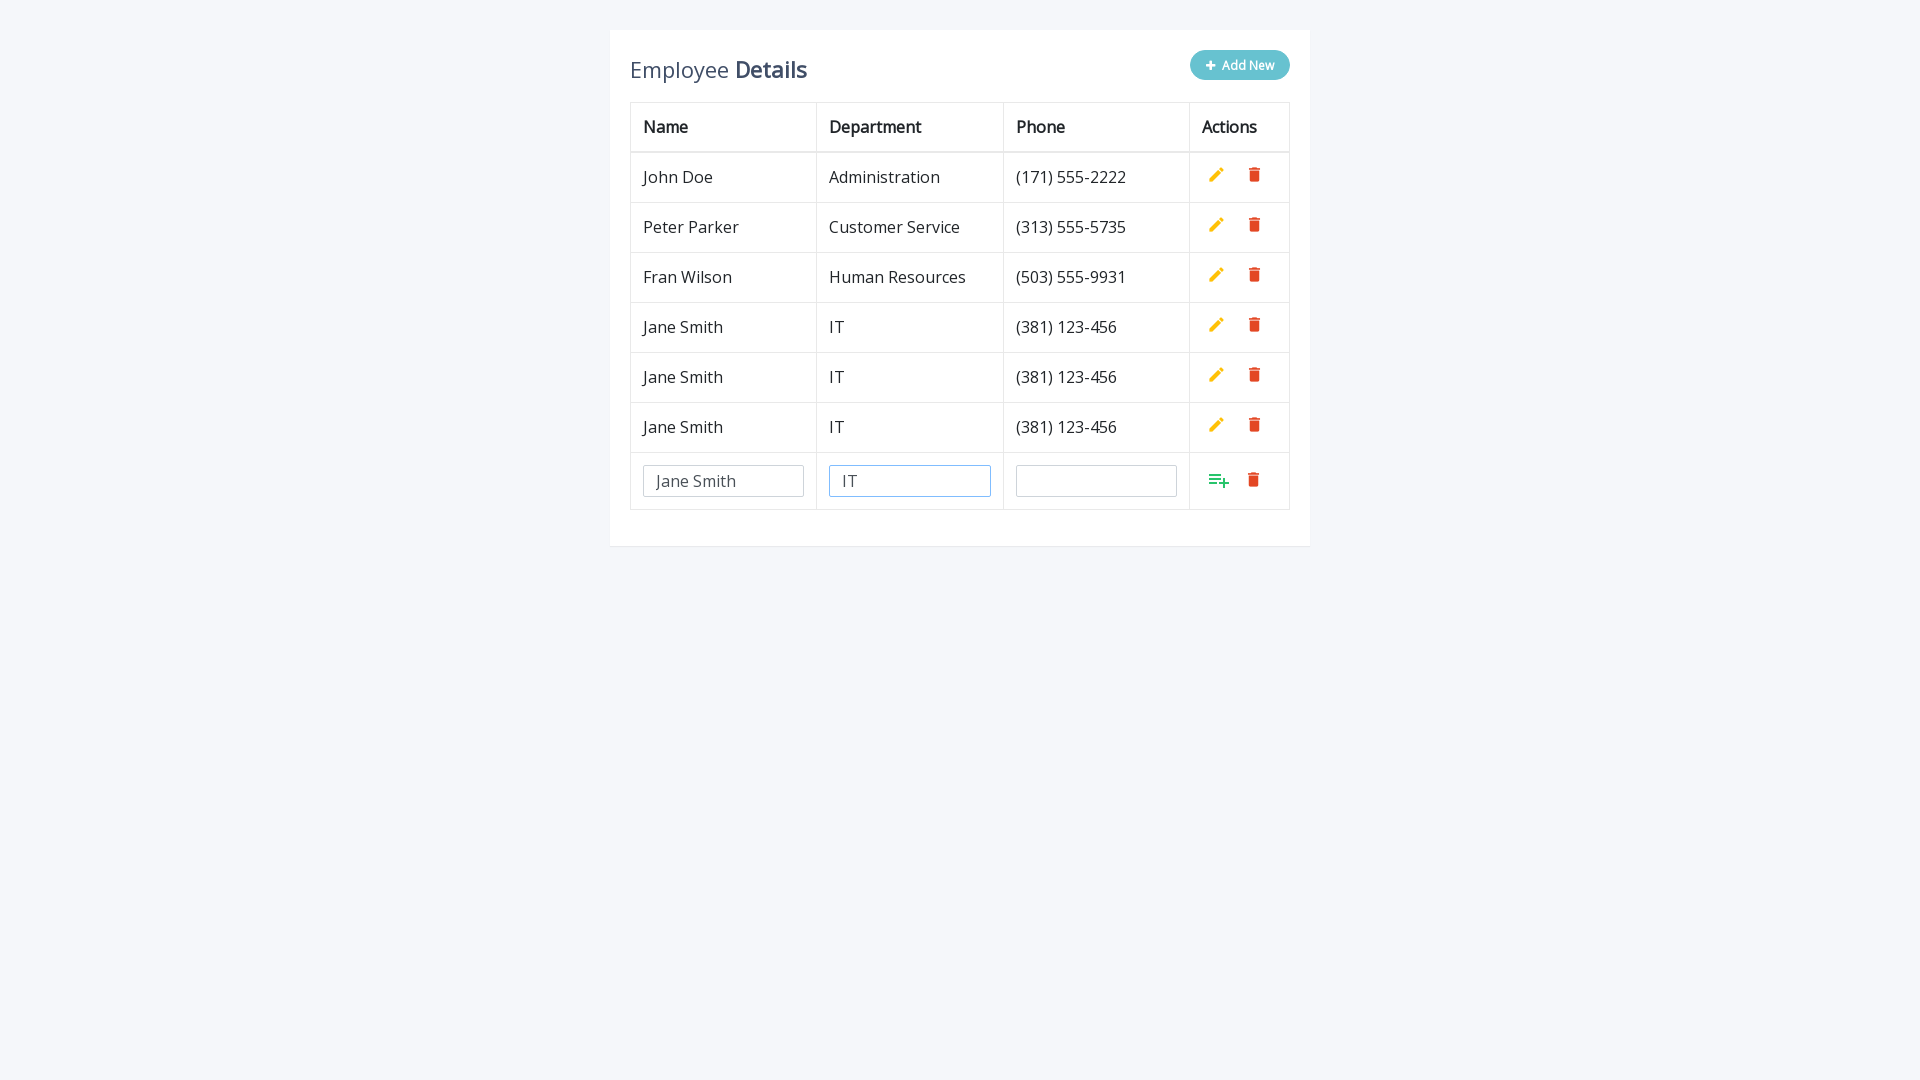

Cleared phone field (row 4) on input[name='phone']
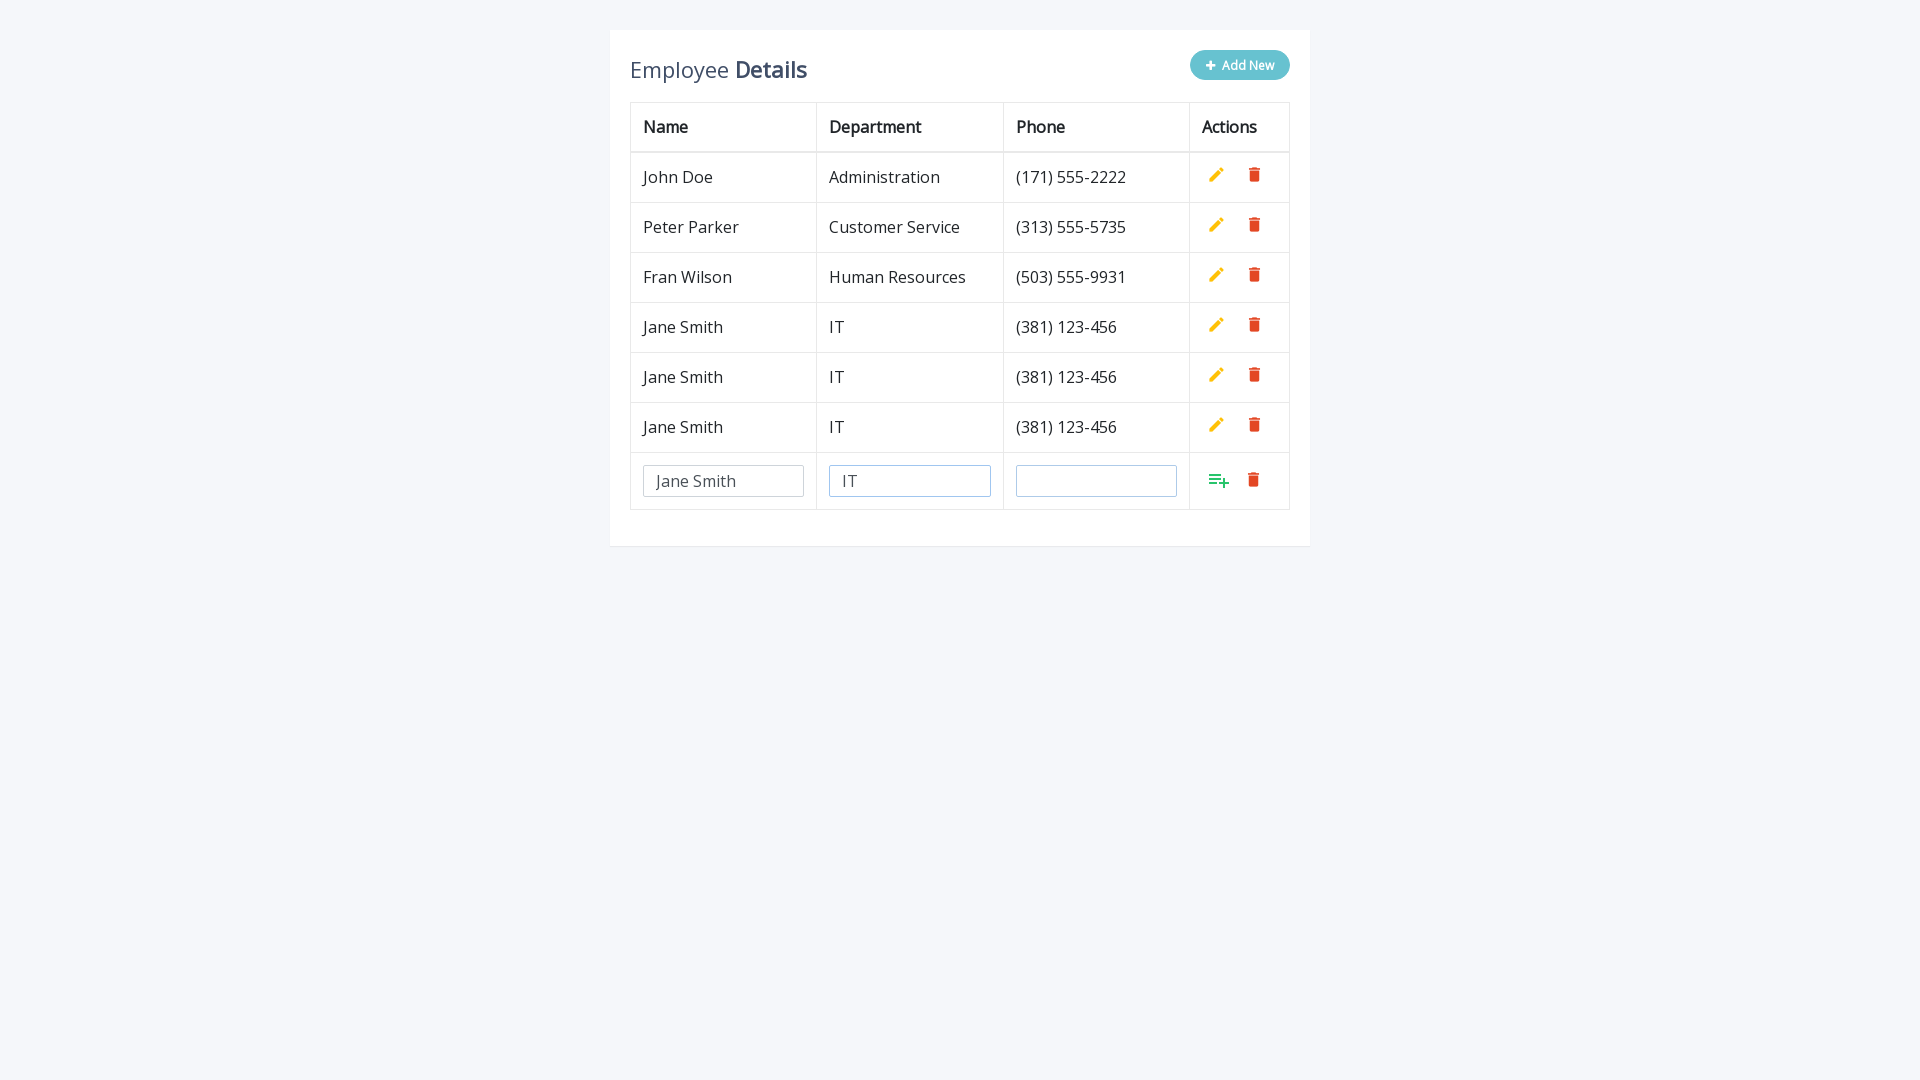

Filled phone field with '(381) 123-456' (row 4) on input[name='phone']
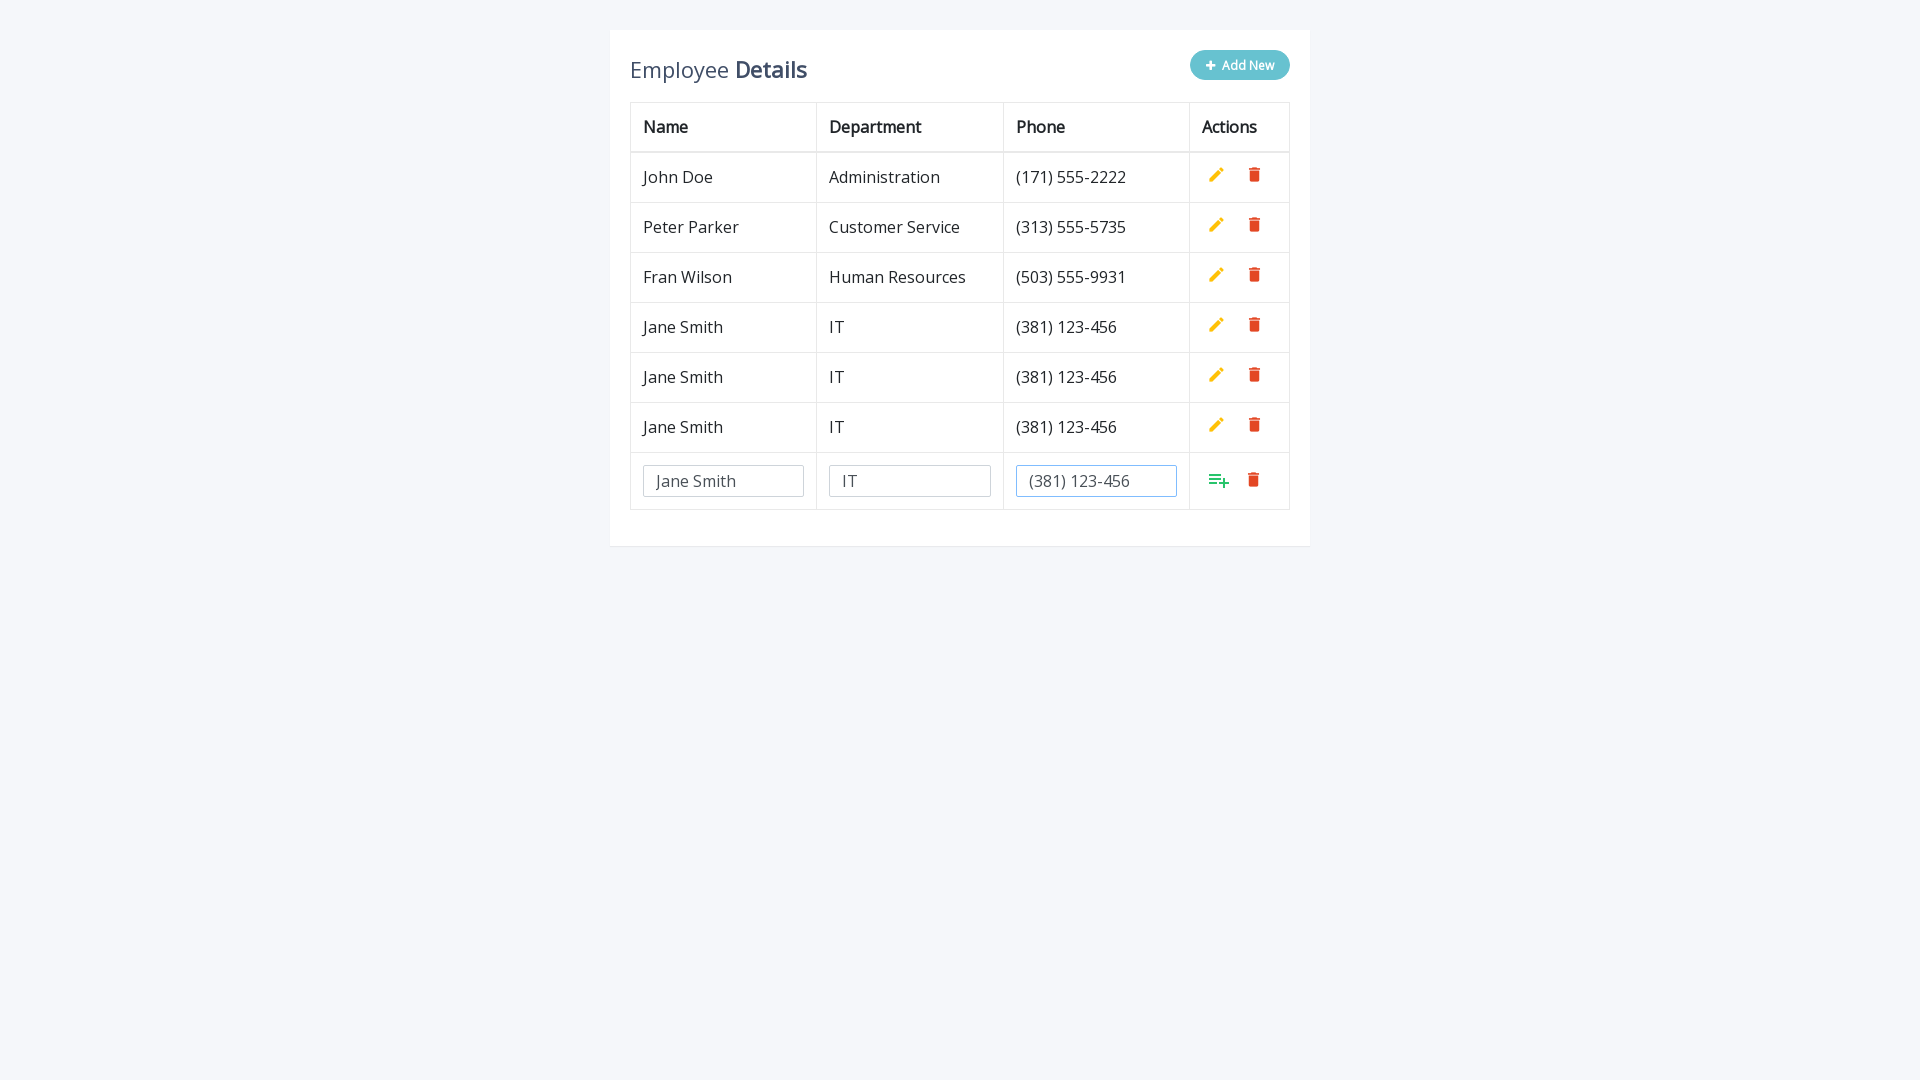

Clicked Add button to submit row 4 at (1219, 480) on .add[style='display: inline;']
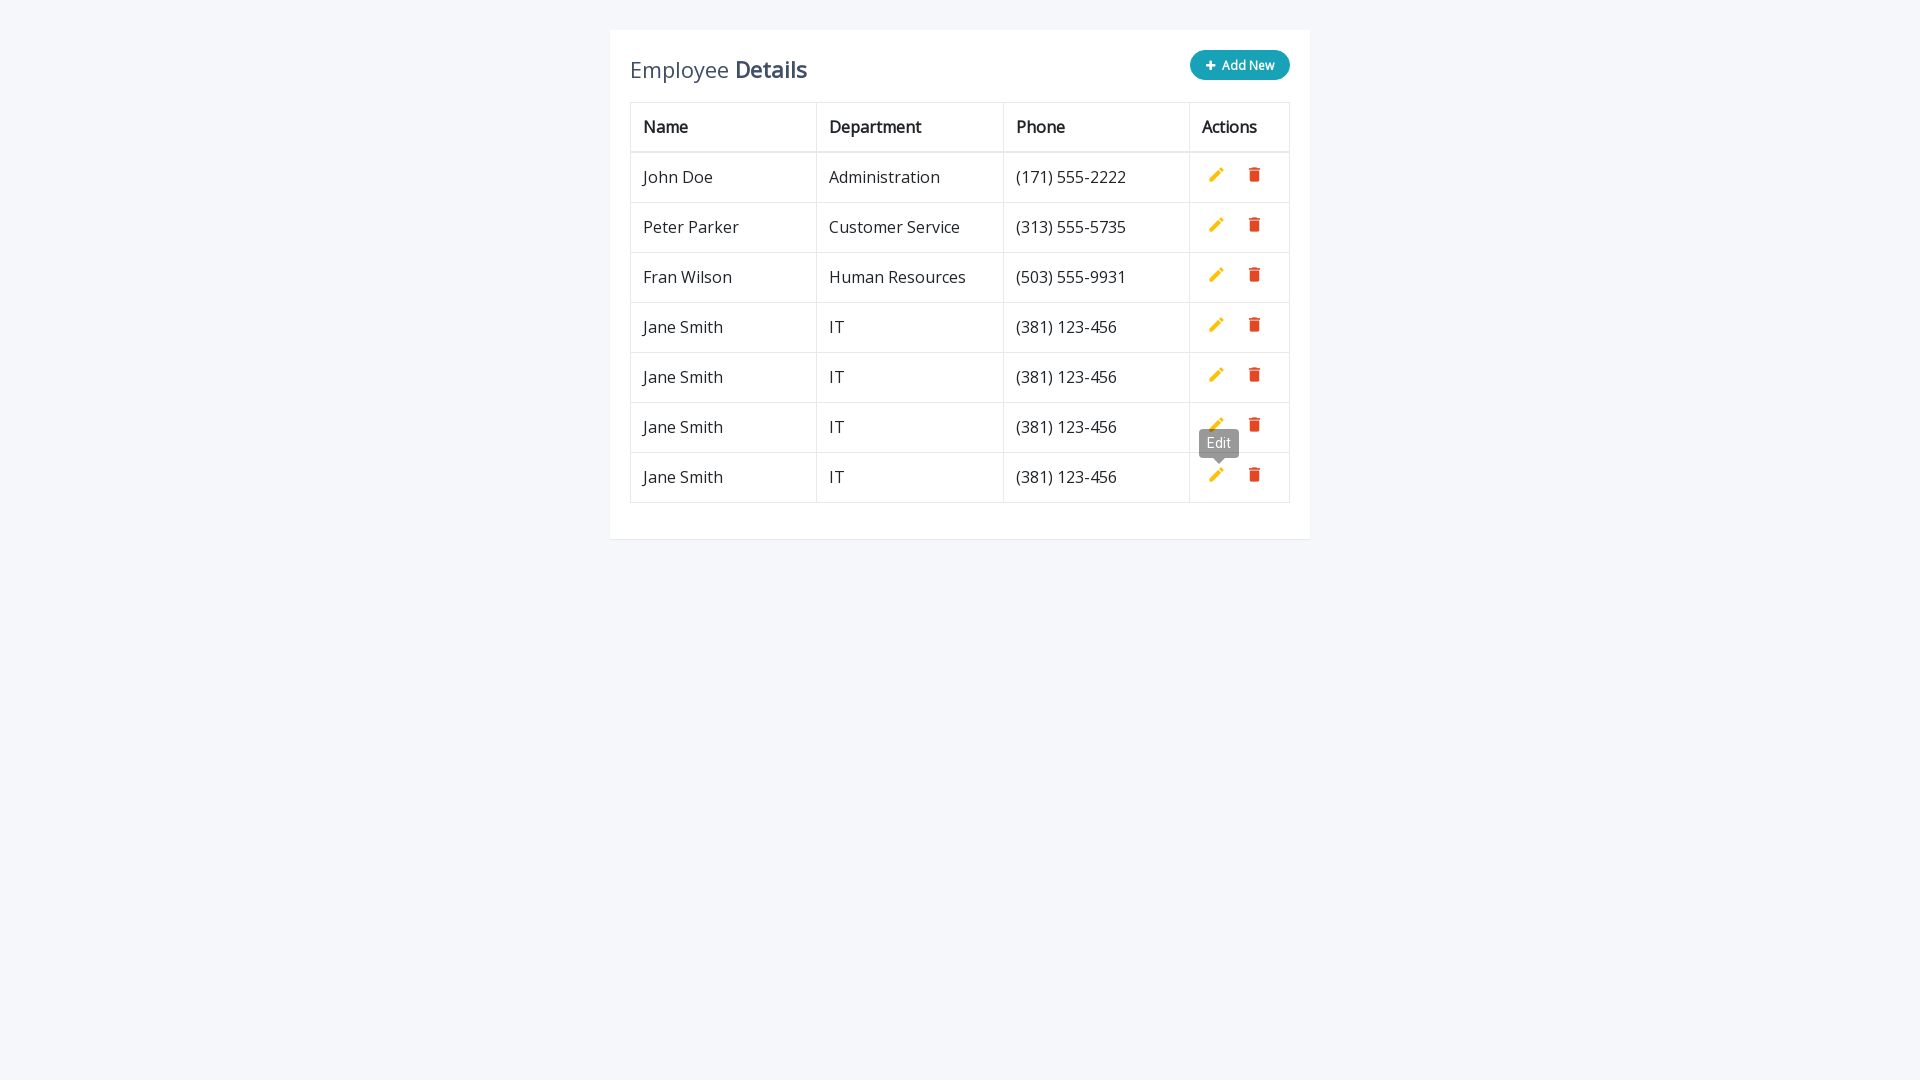

Waited 500ms after adding row 4
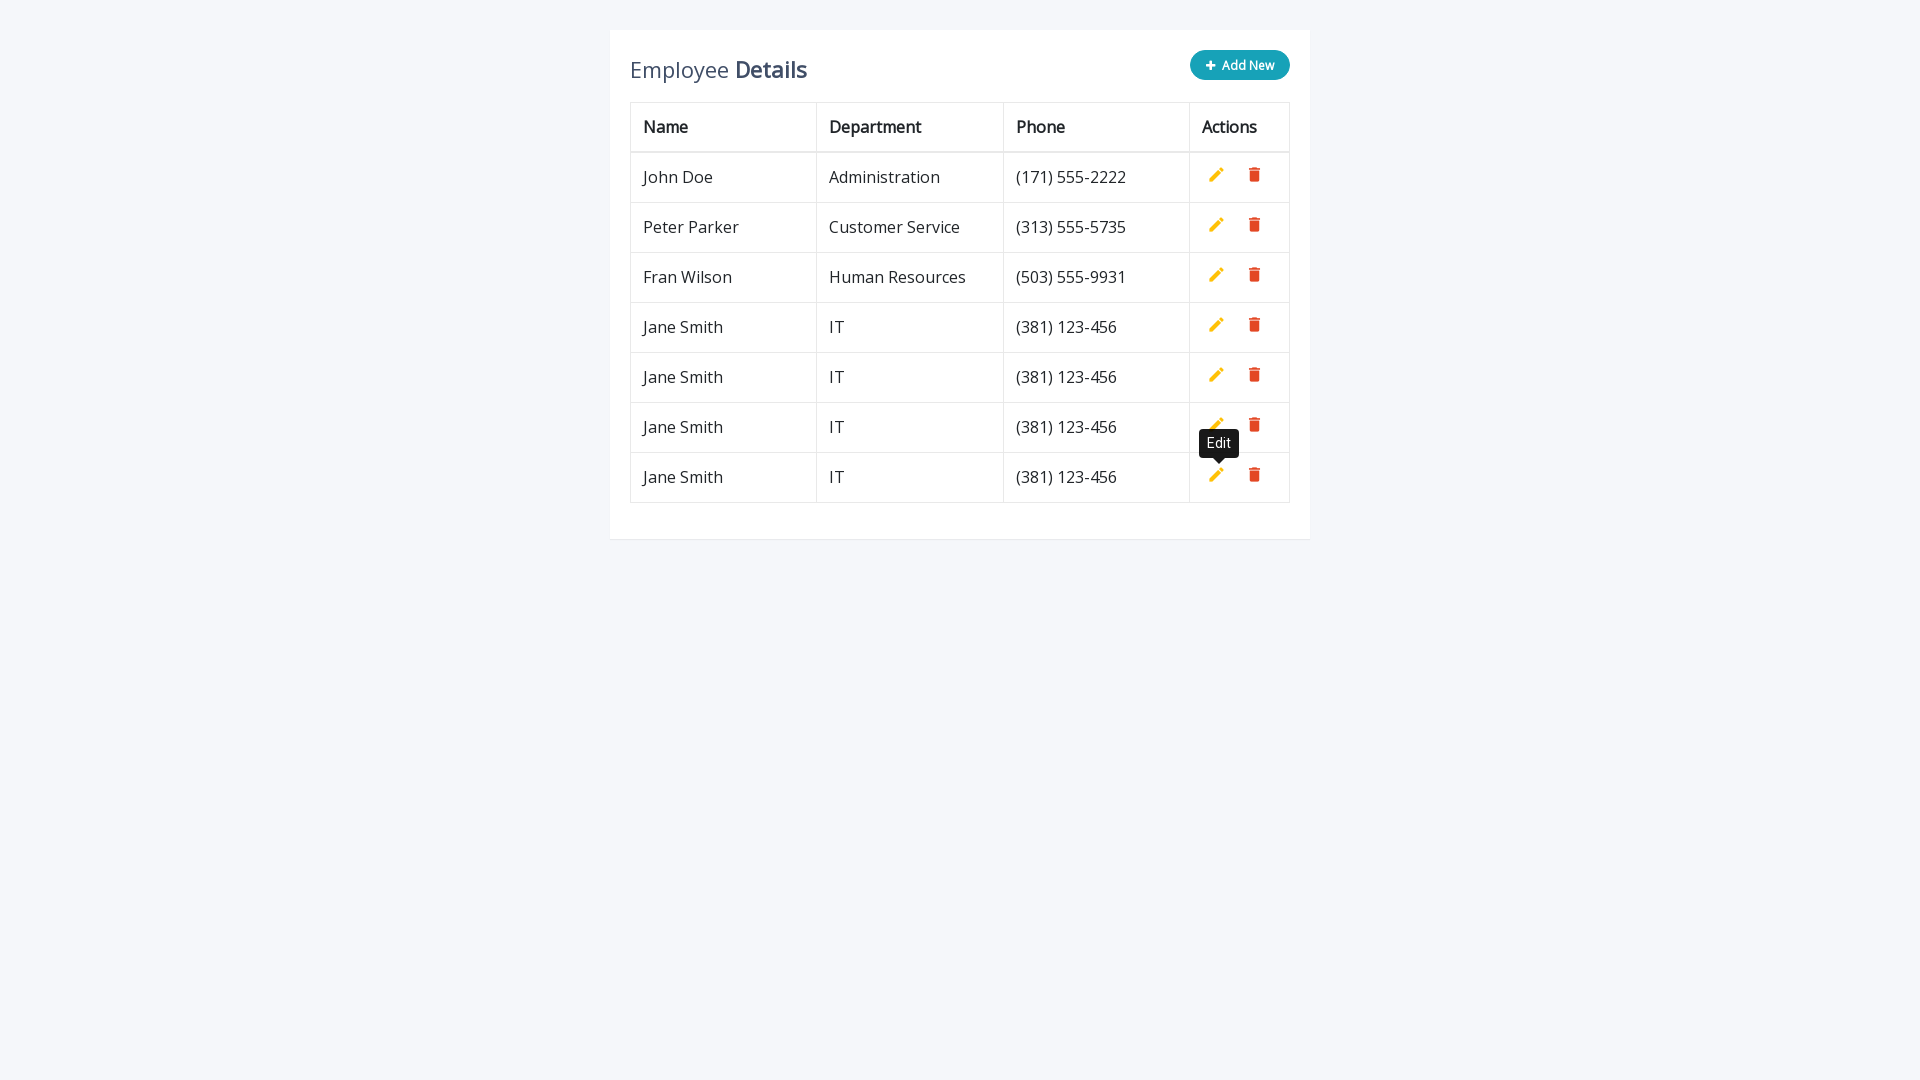

Clicked 'Add New' button (row 5) at (1240, 65) on .btn
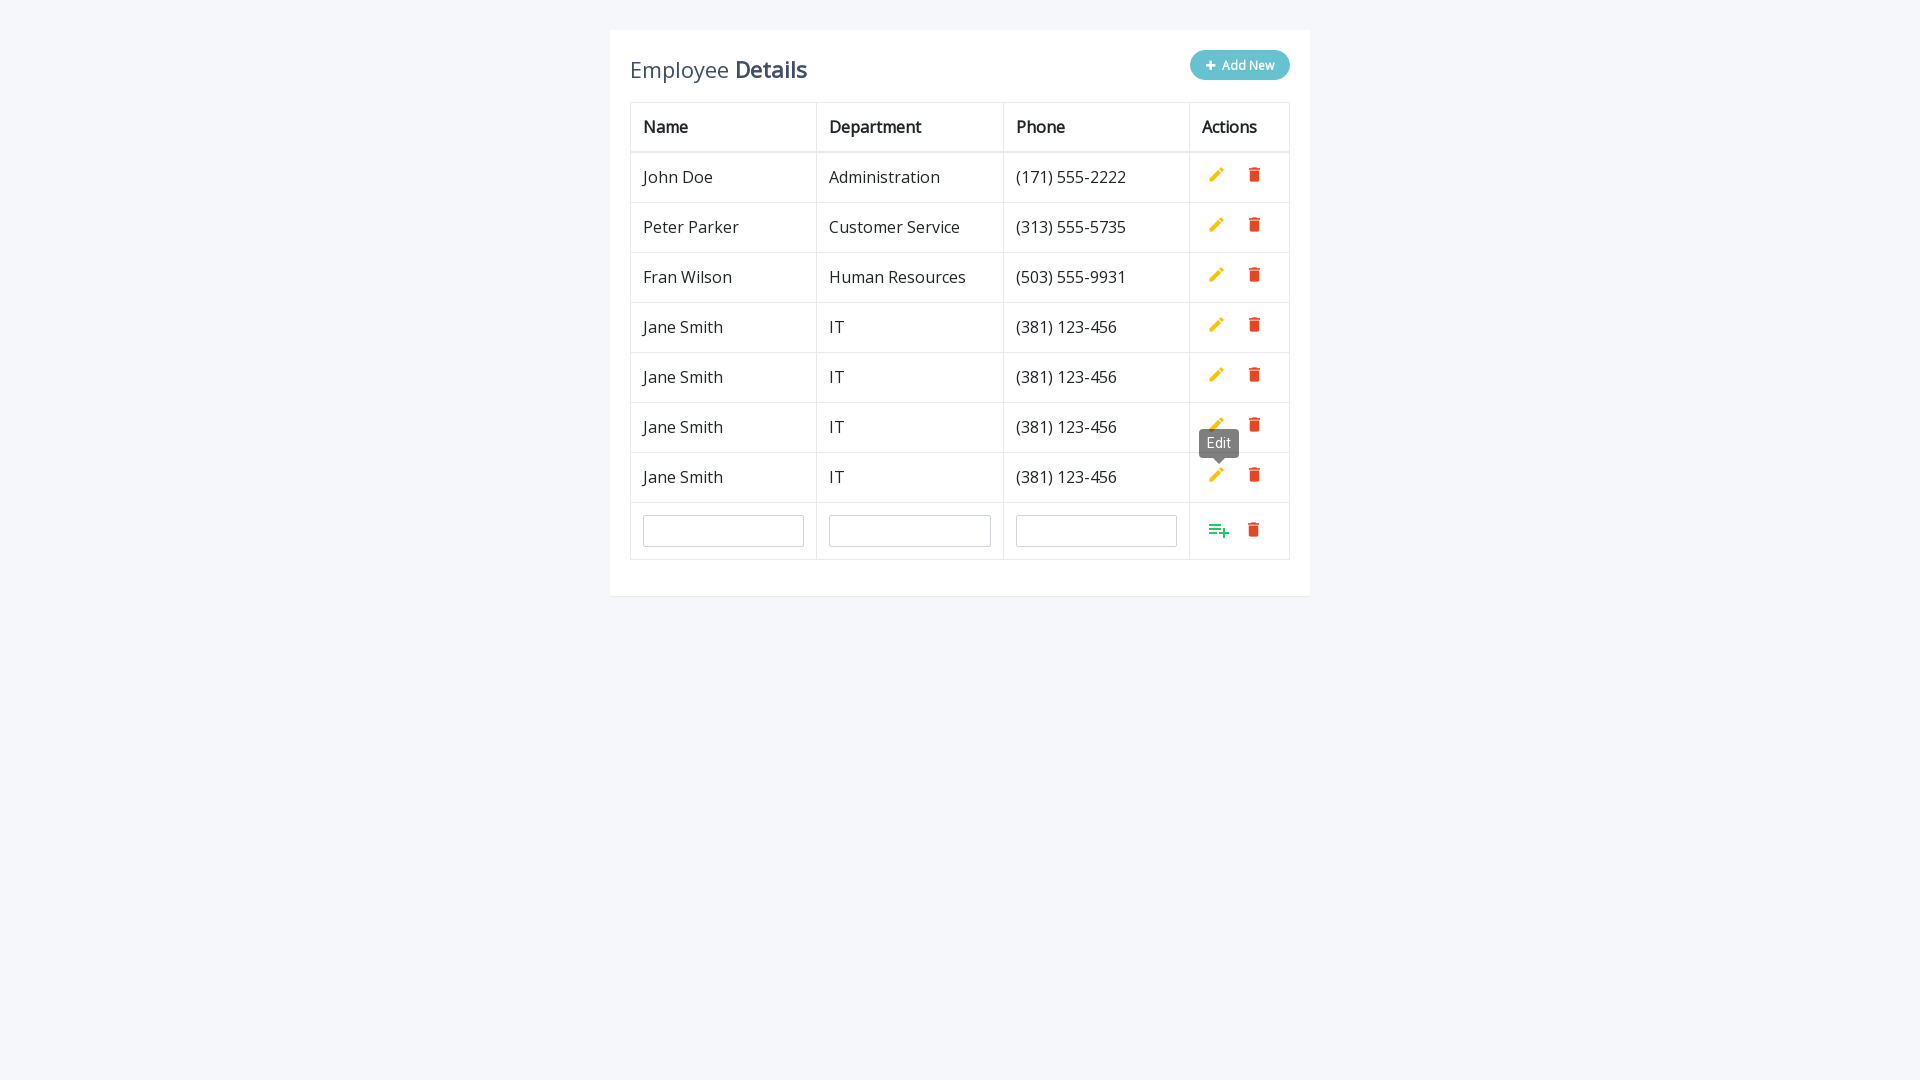

Cleared name field (row 5) on input[name='name']
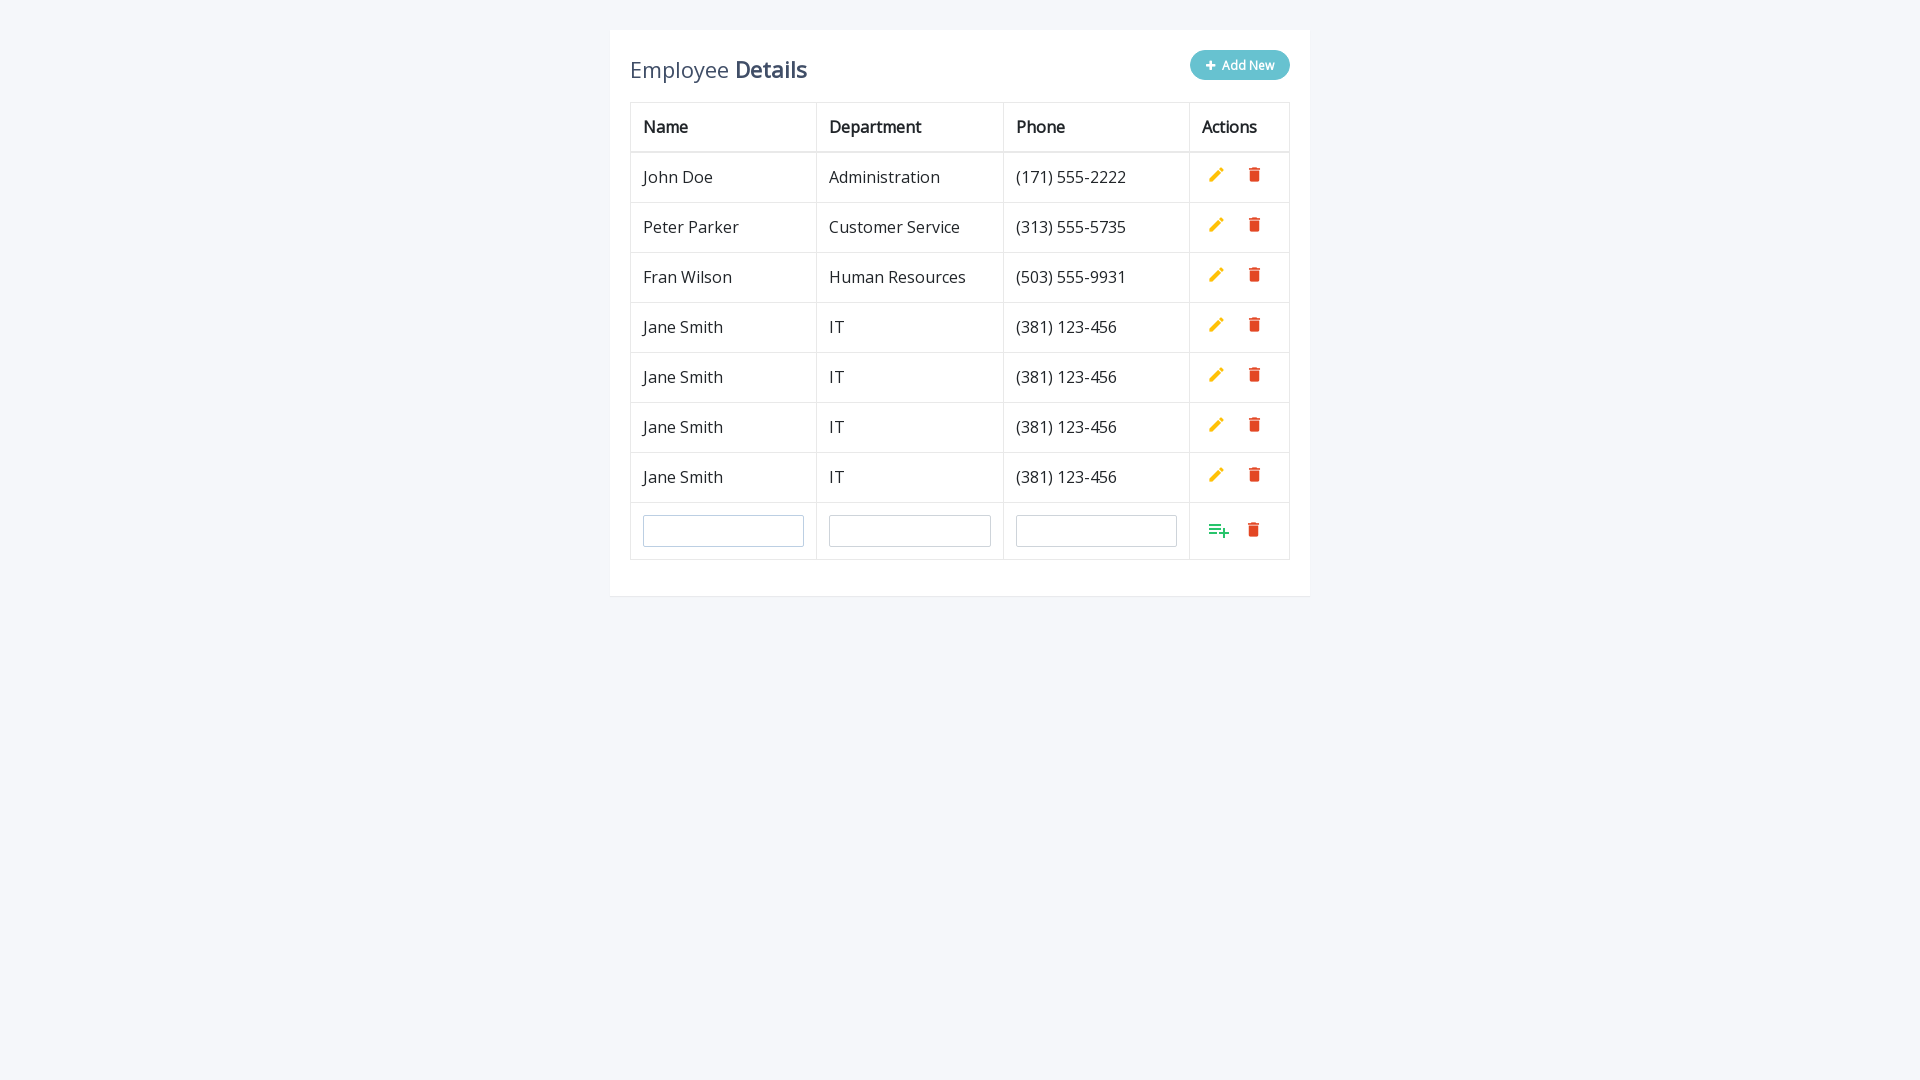

Filled name field with 'Jane Smith' (row 5) on input[name='name']
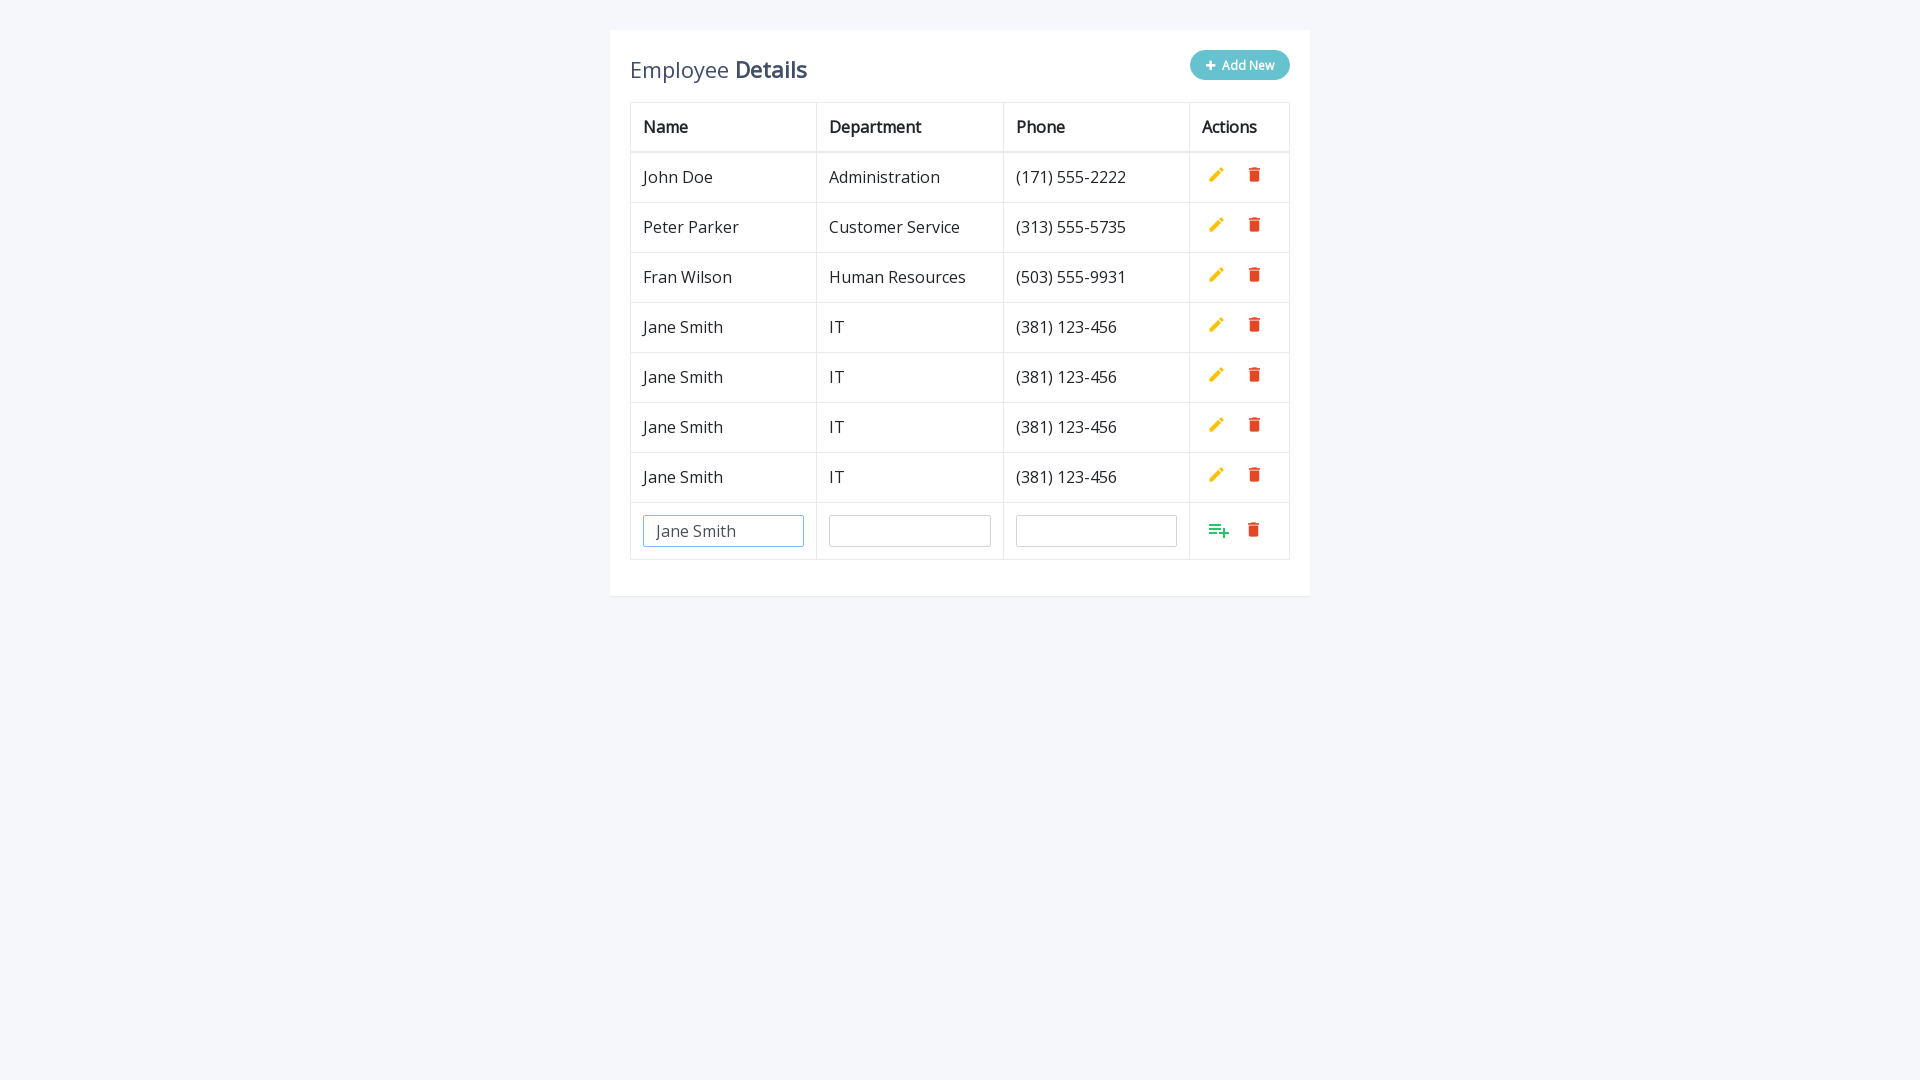

Cleared department field (row 5) on input[name='department']
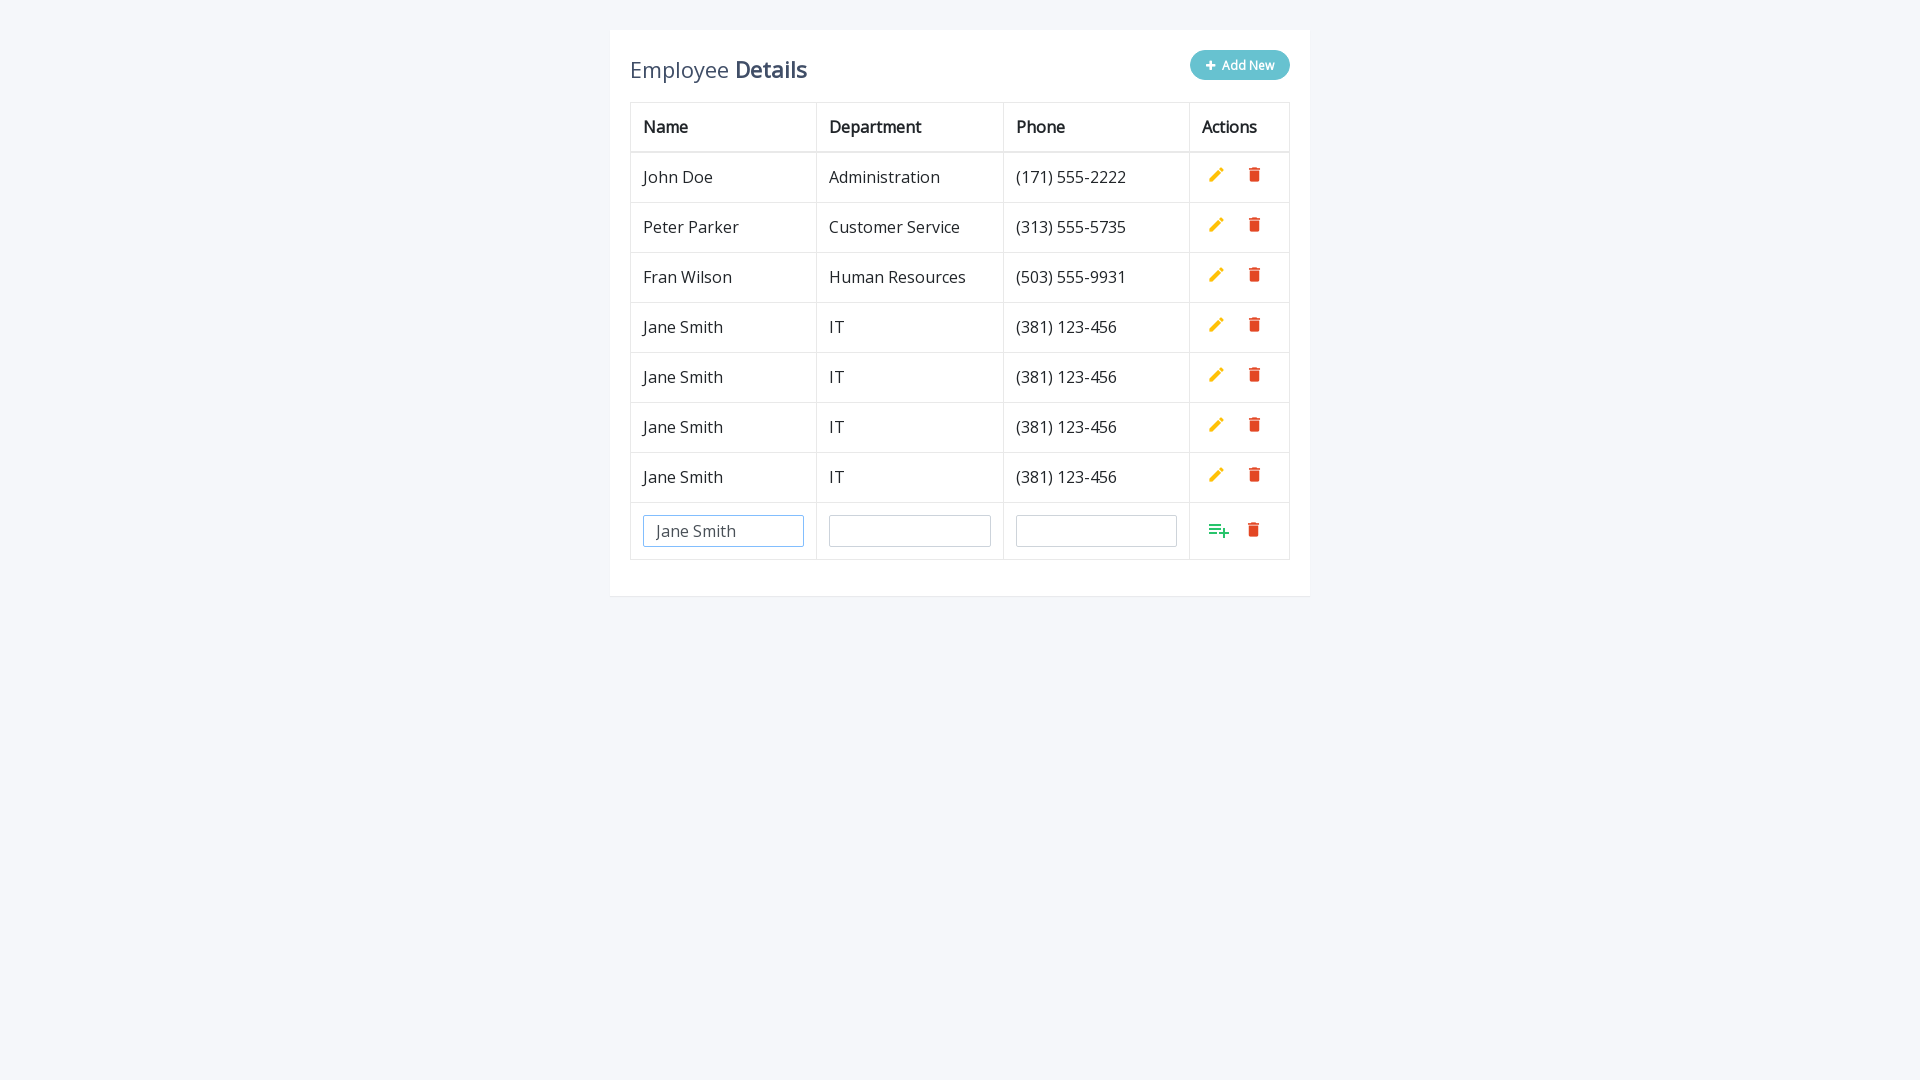

Filled department field with 'IT' (row 5) on input[name='department']
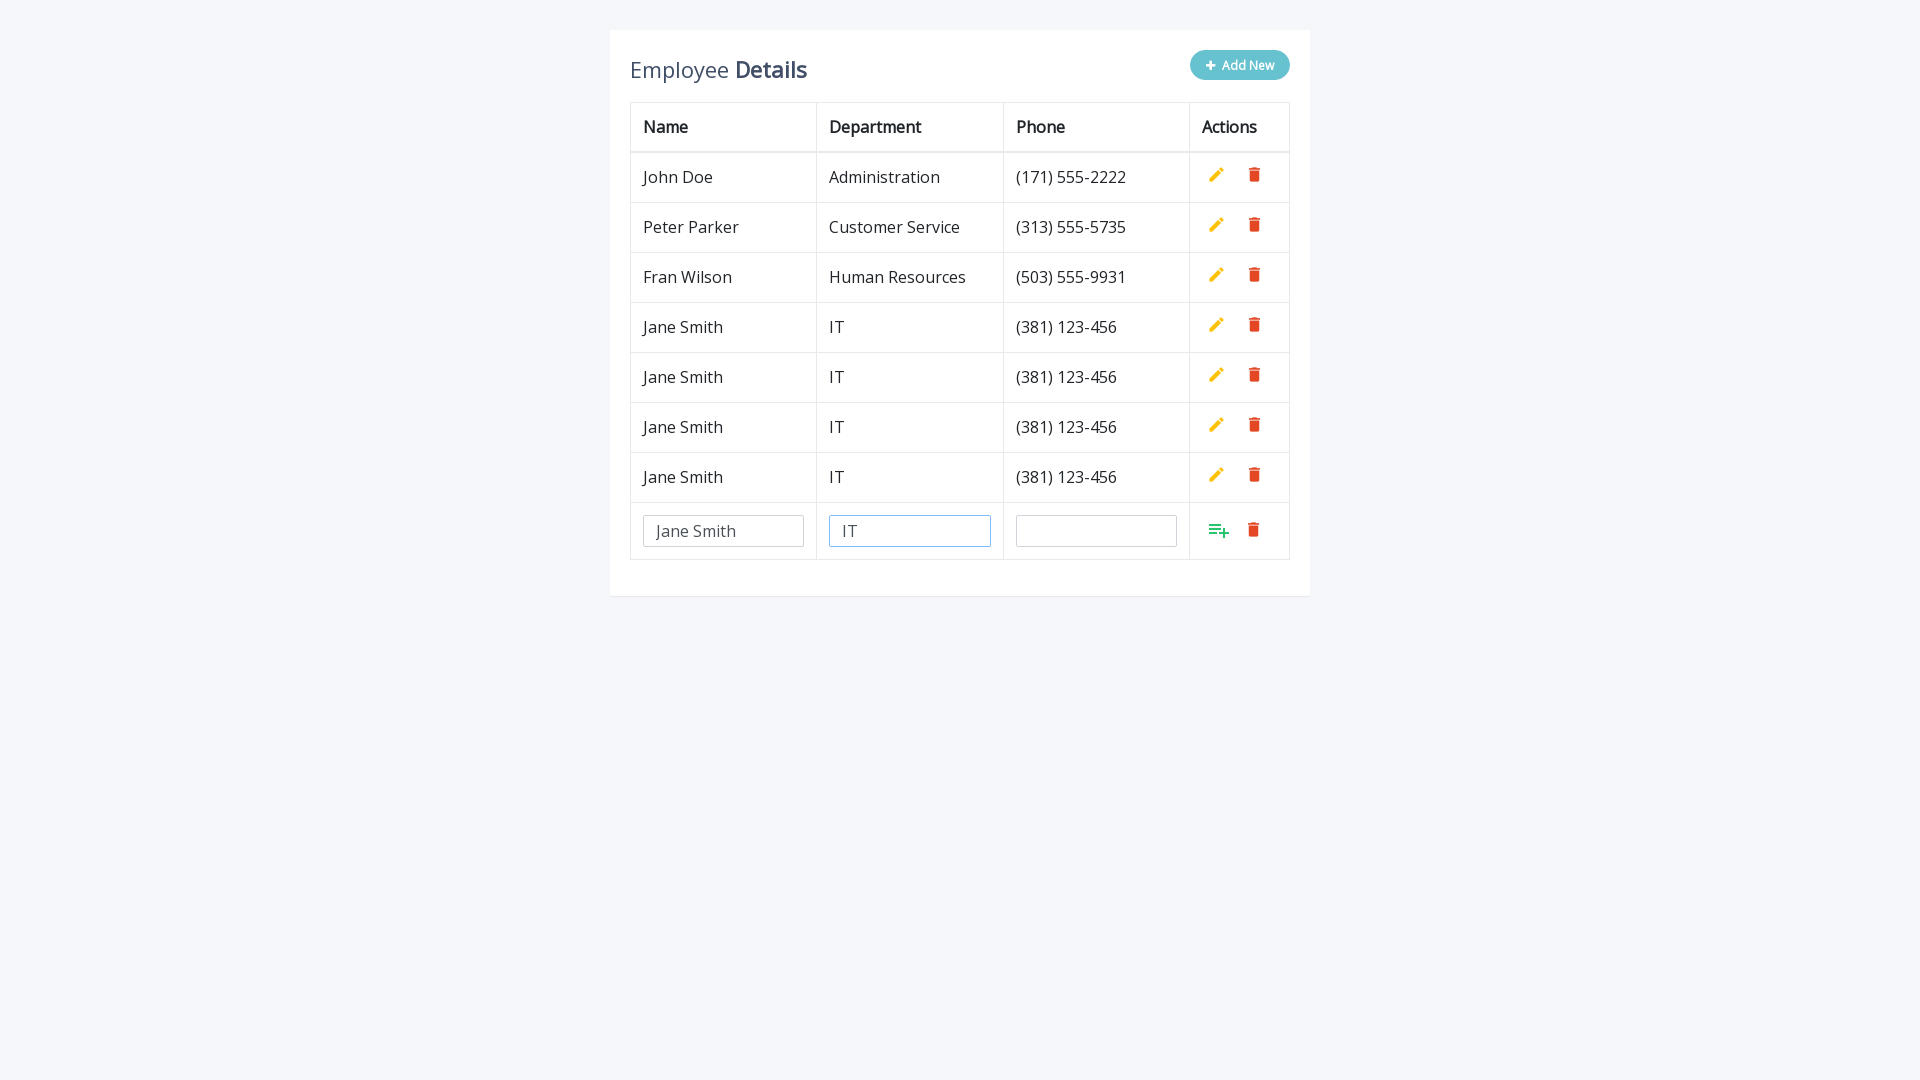

Cleared phone field (row 5) on input[name='phone']
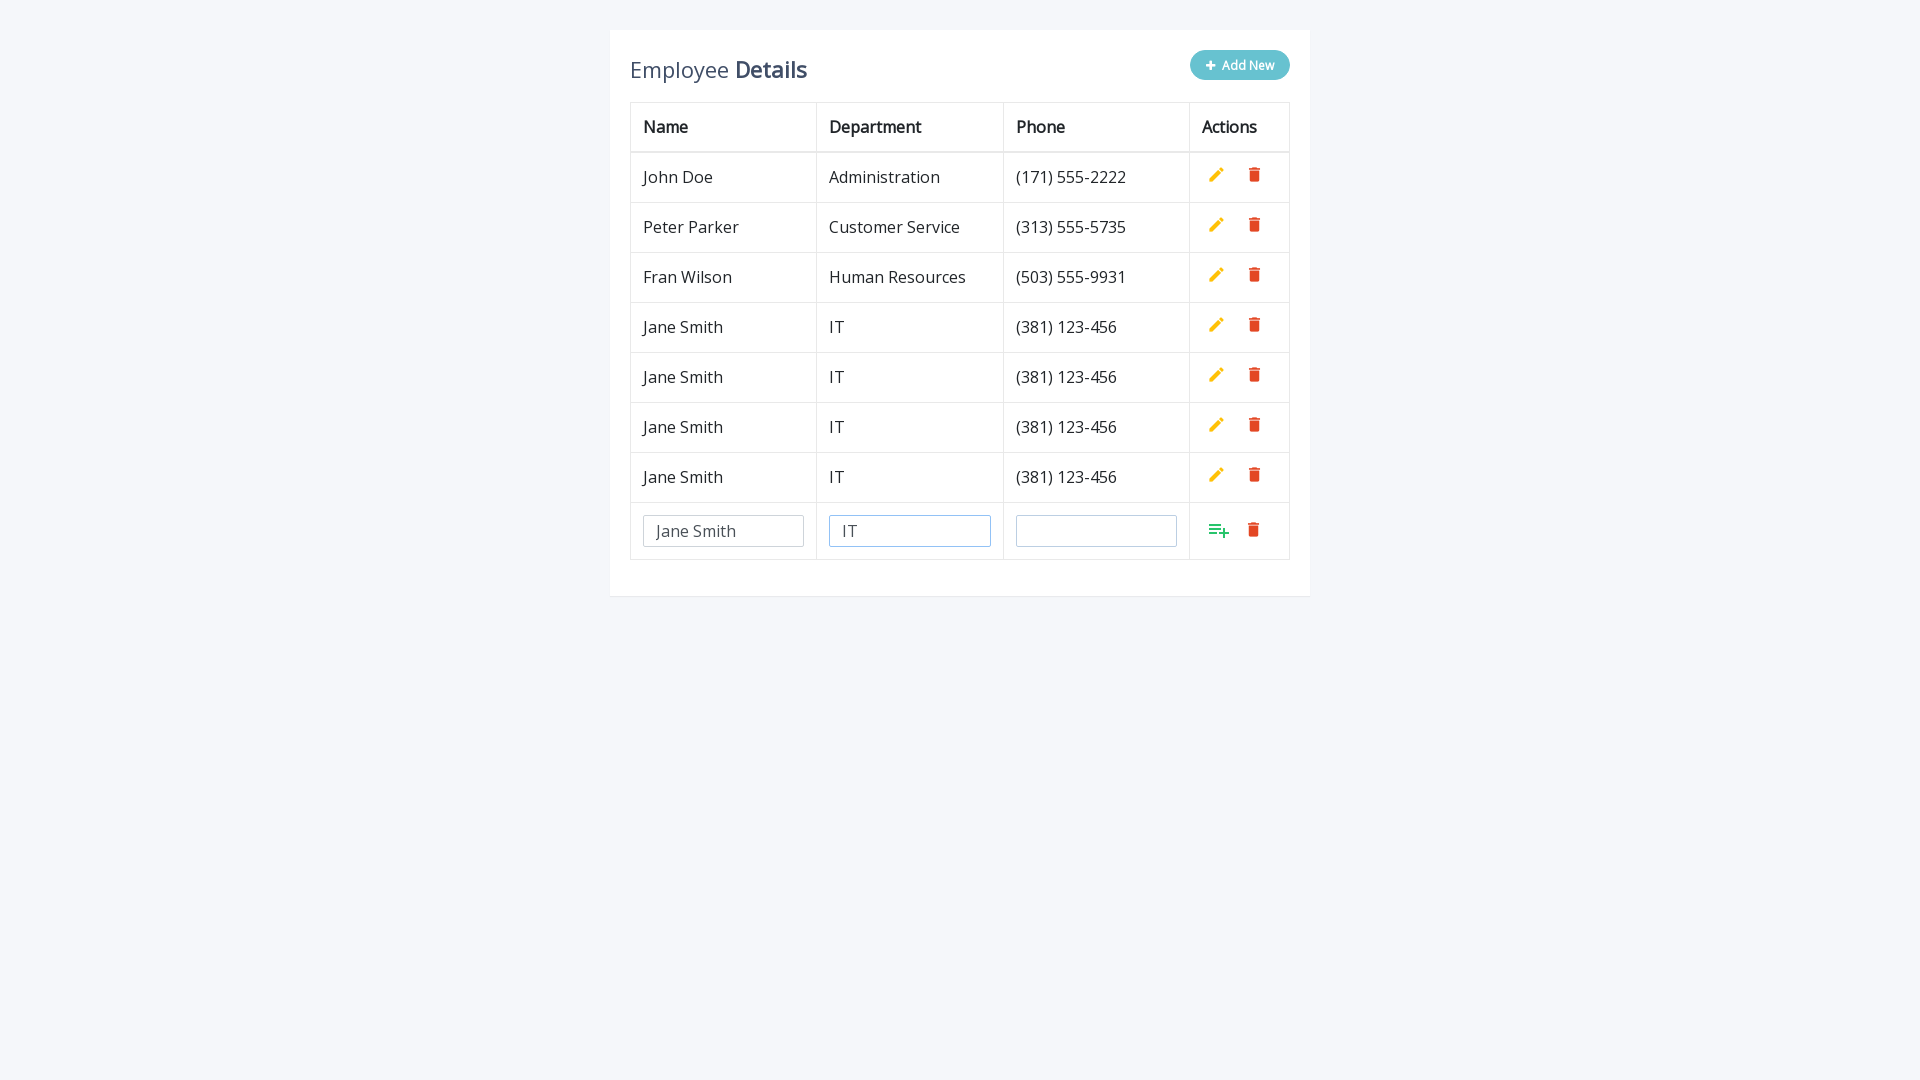

Filled phone field with '(381) 123-456' (row 5) on input[name='phone']
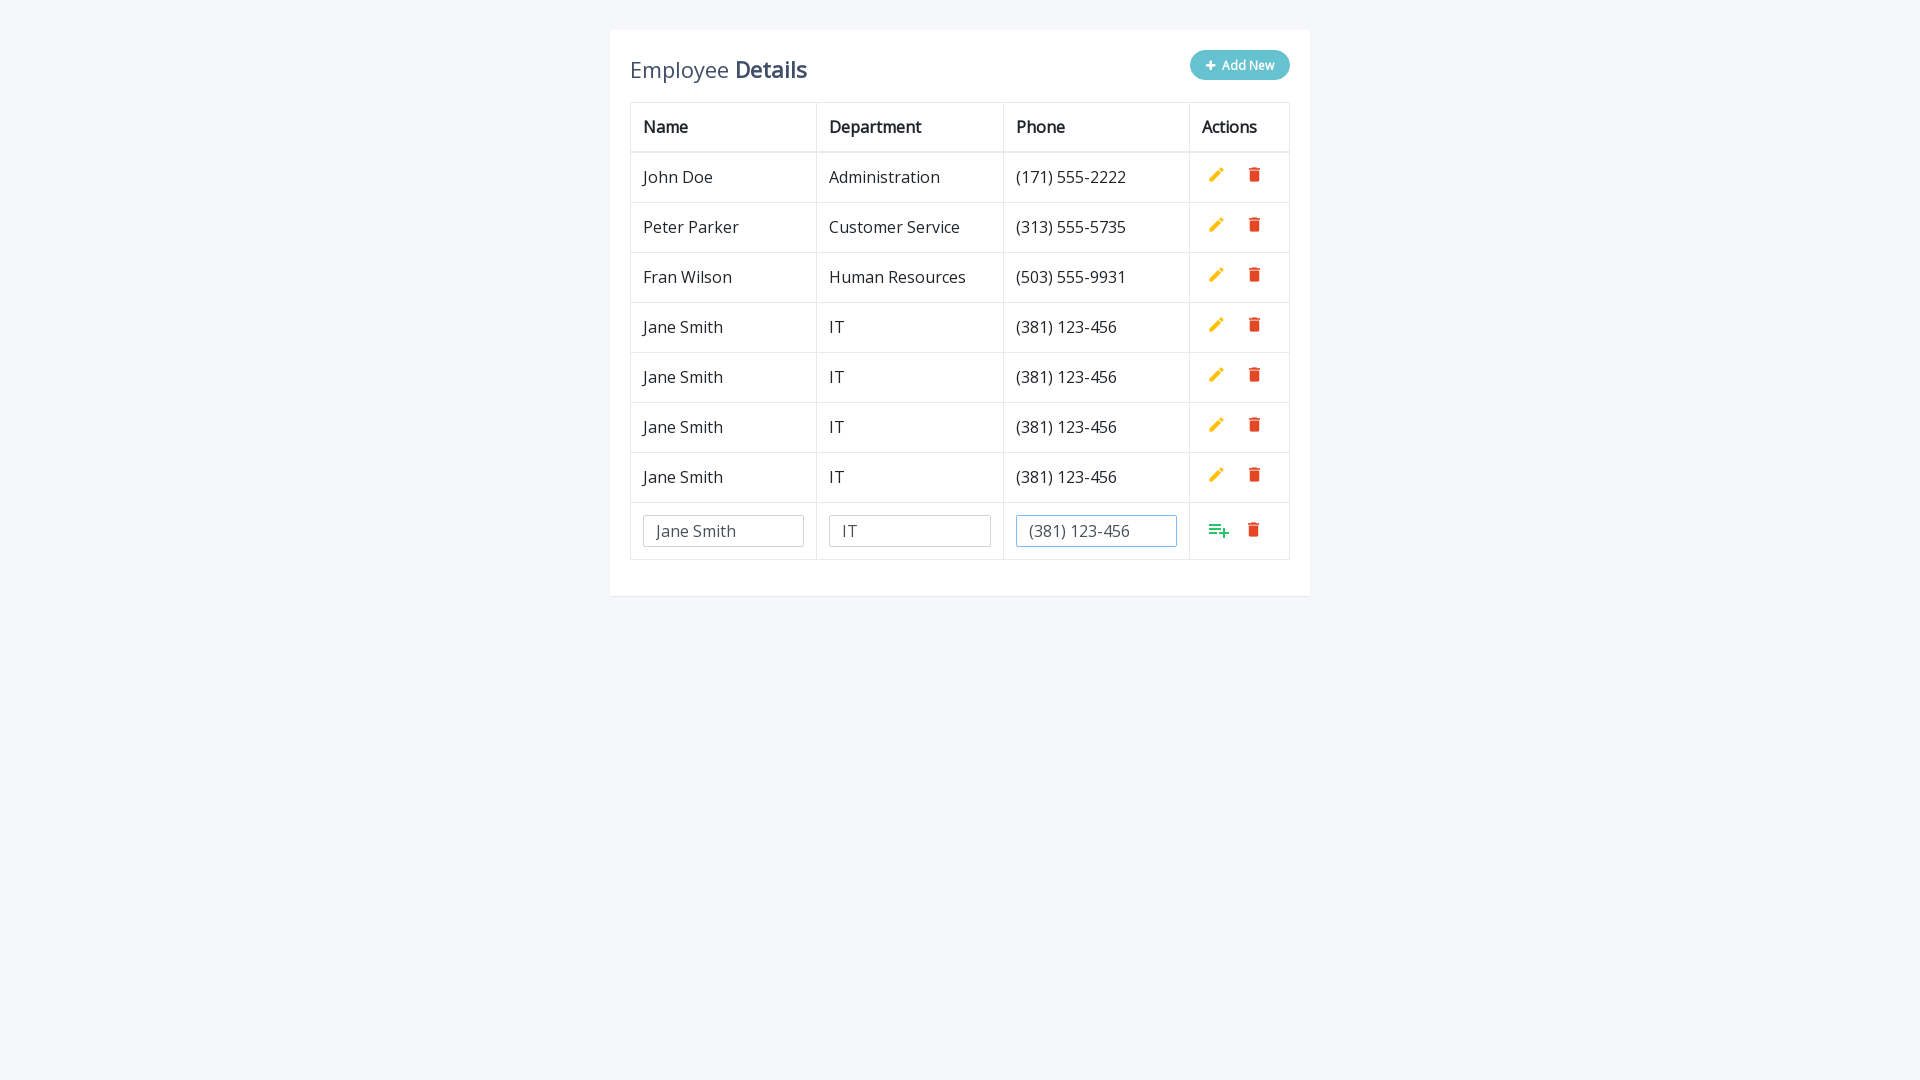

Clicked Add button to submit row 5 at (1219, 530) on .add[style='display: inline;']
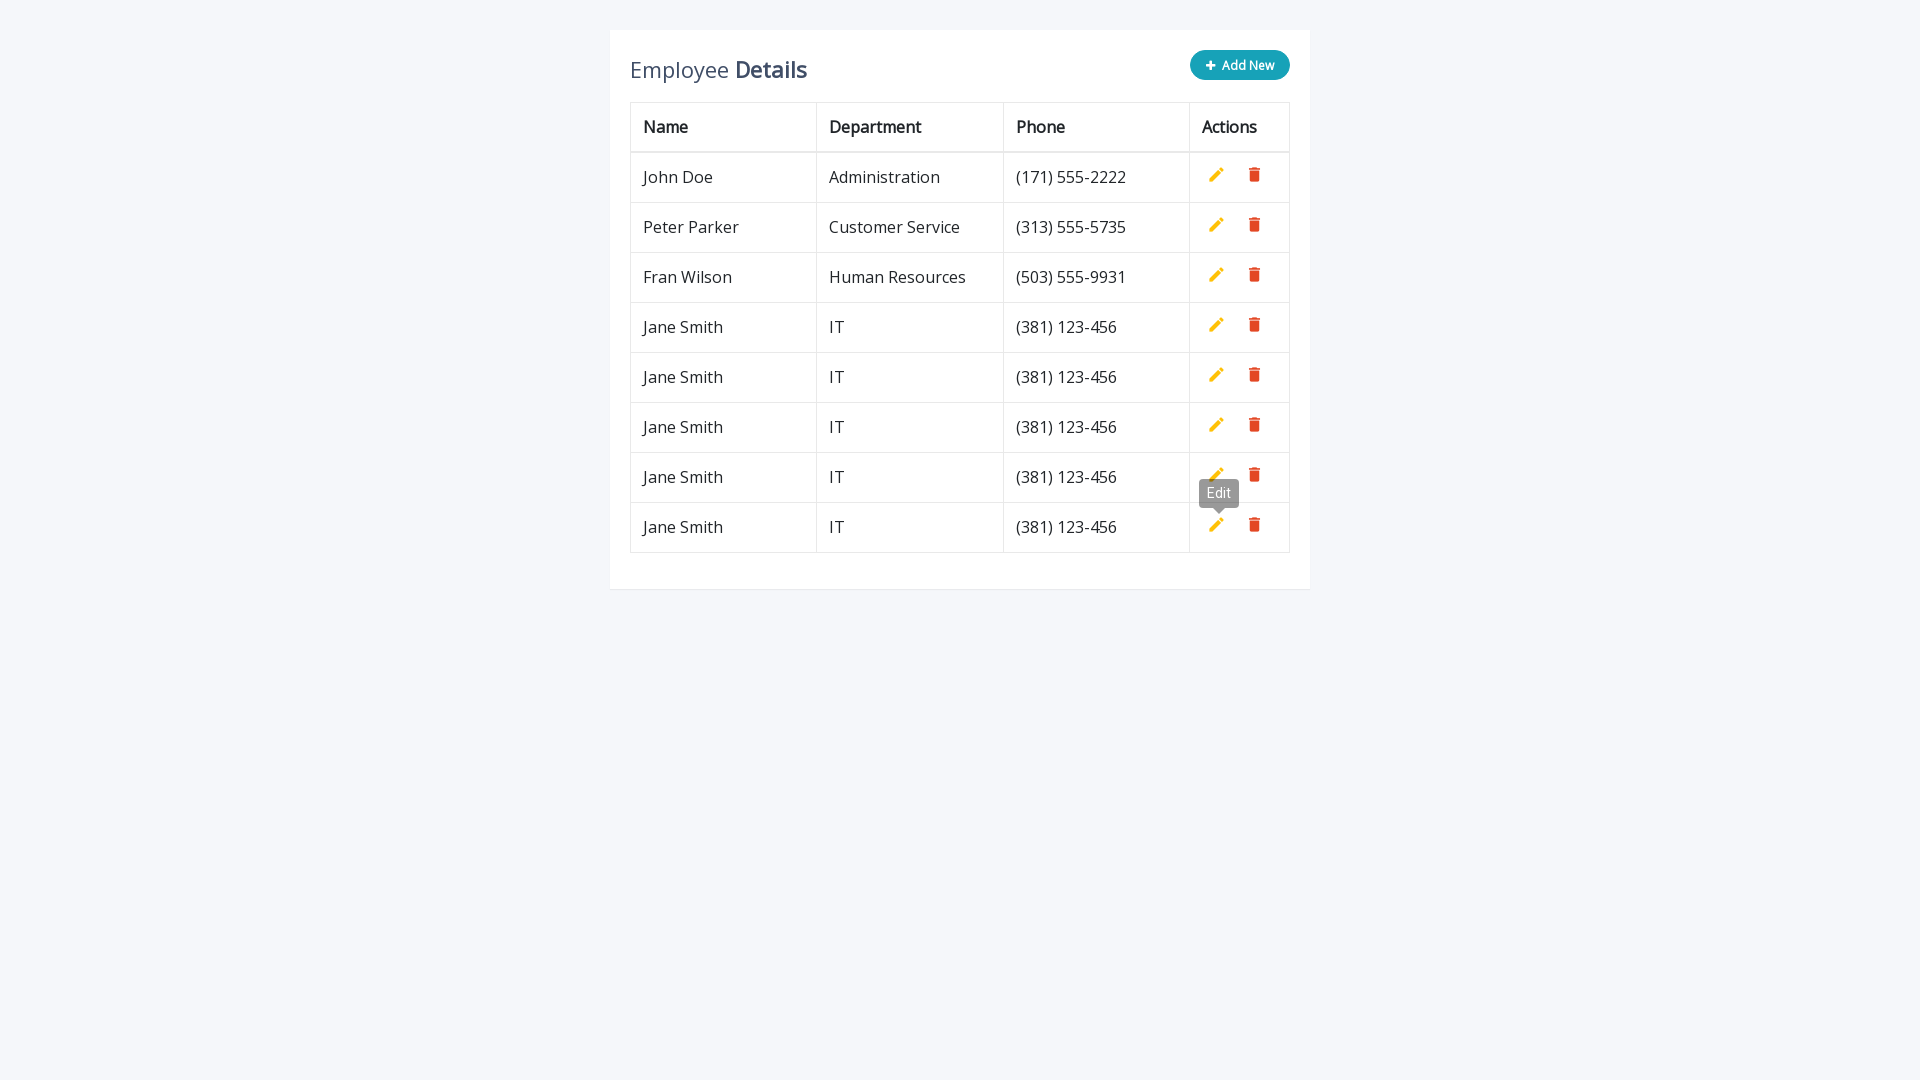

Waited 500ms after adding row 5
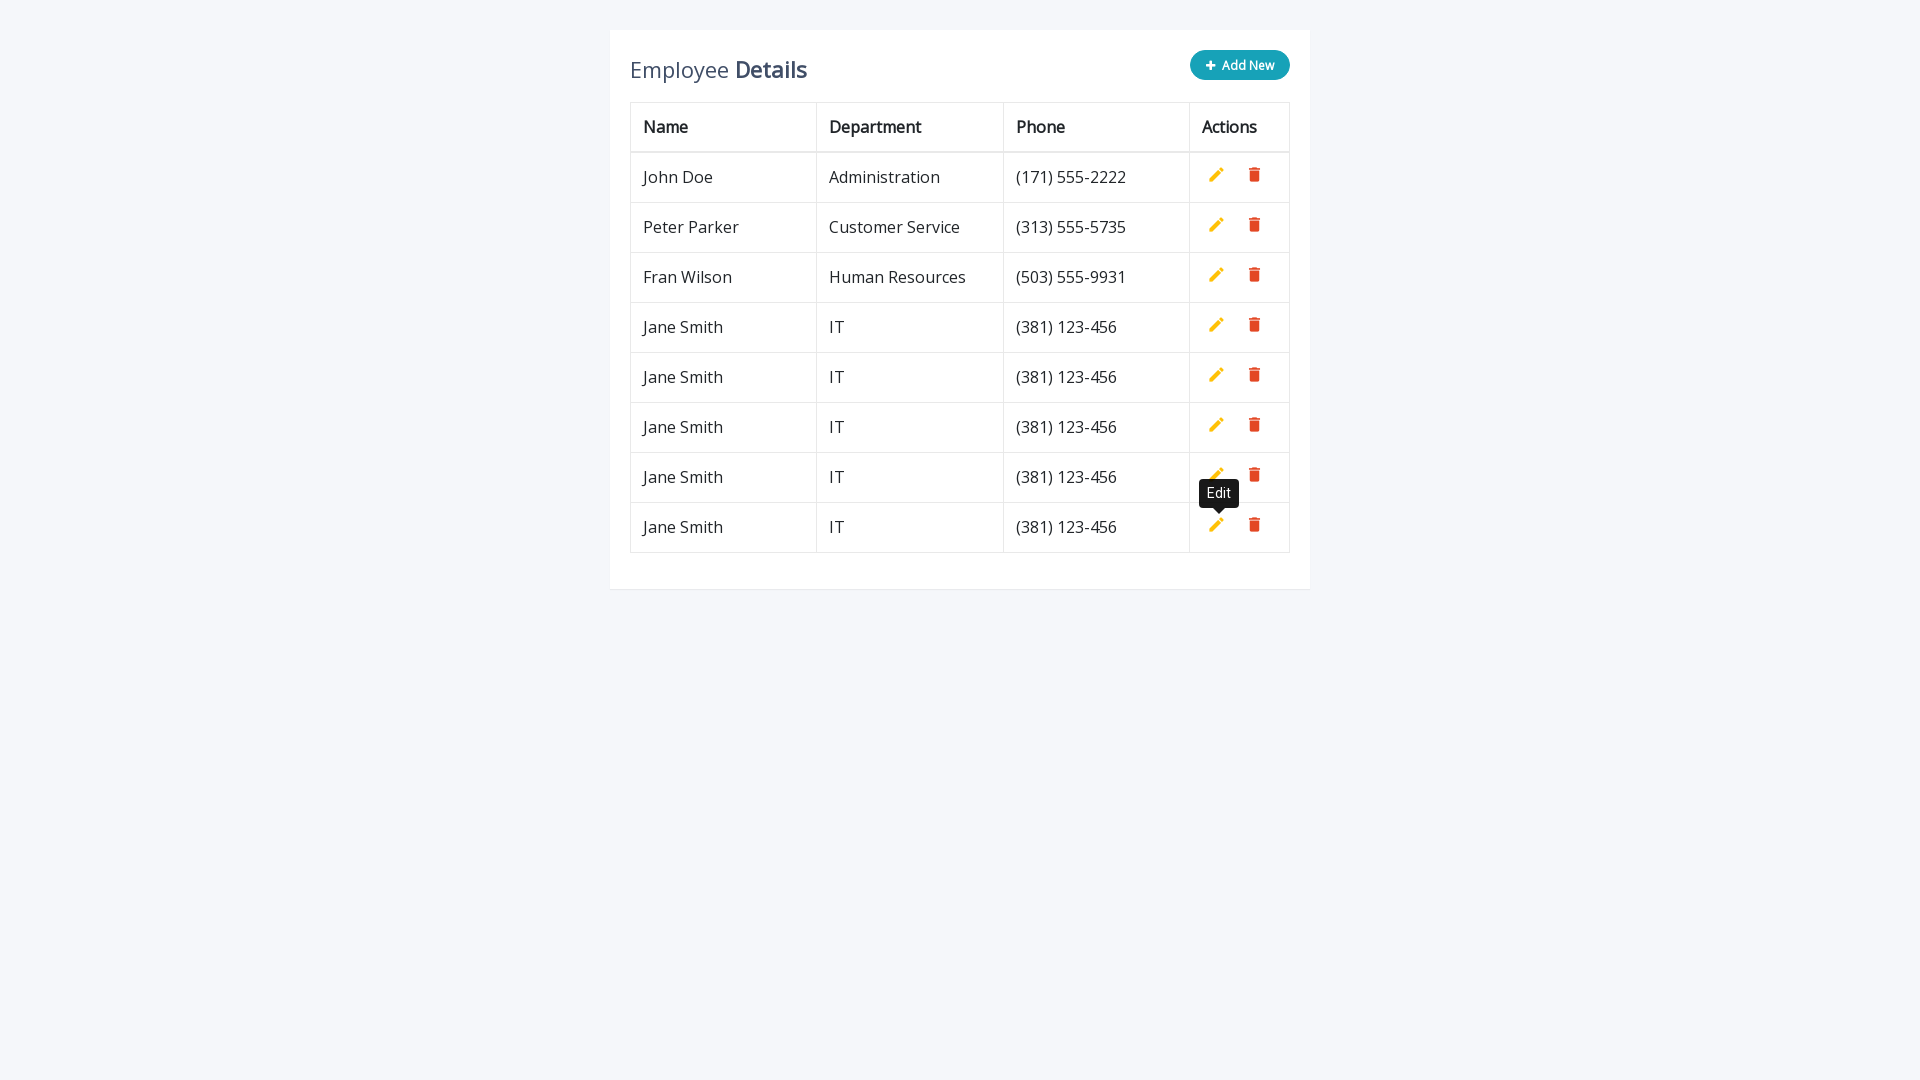

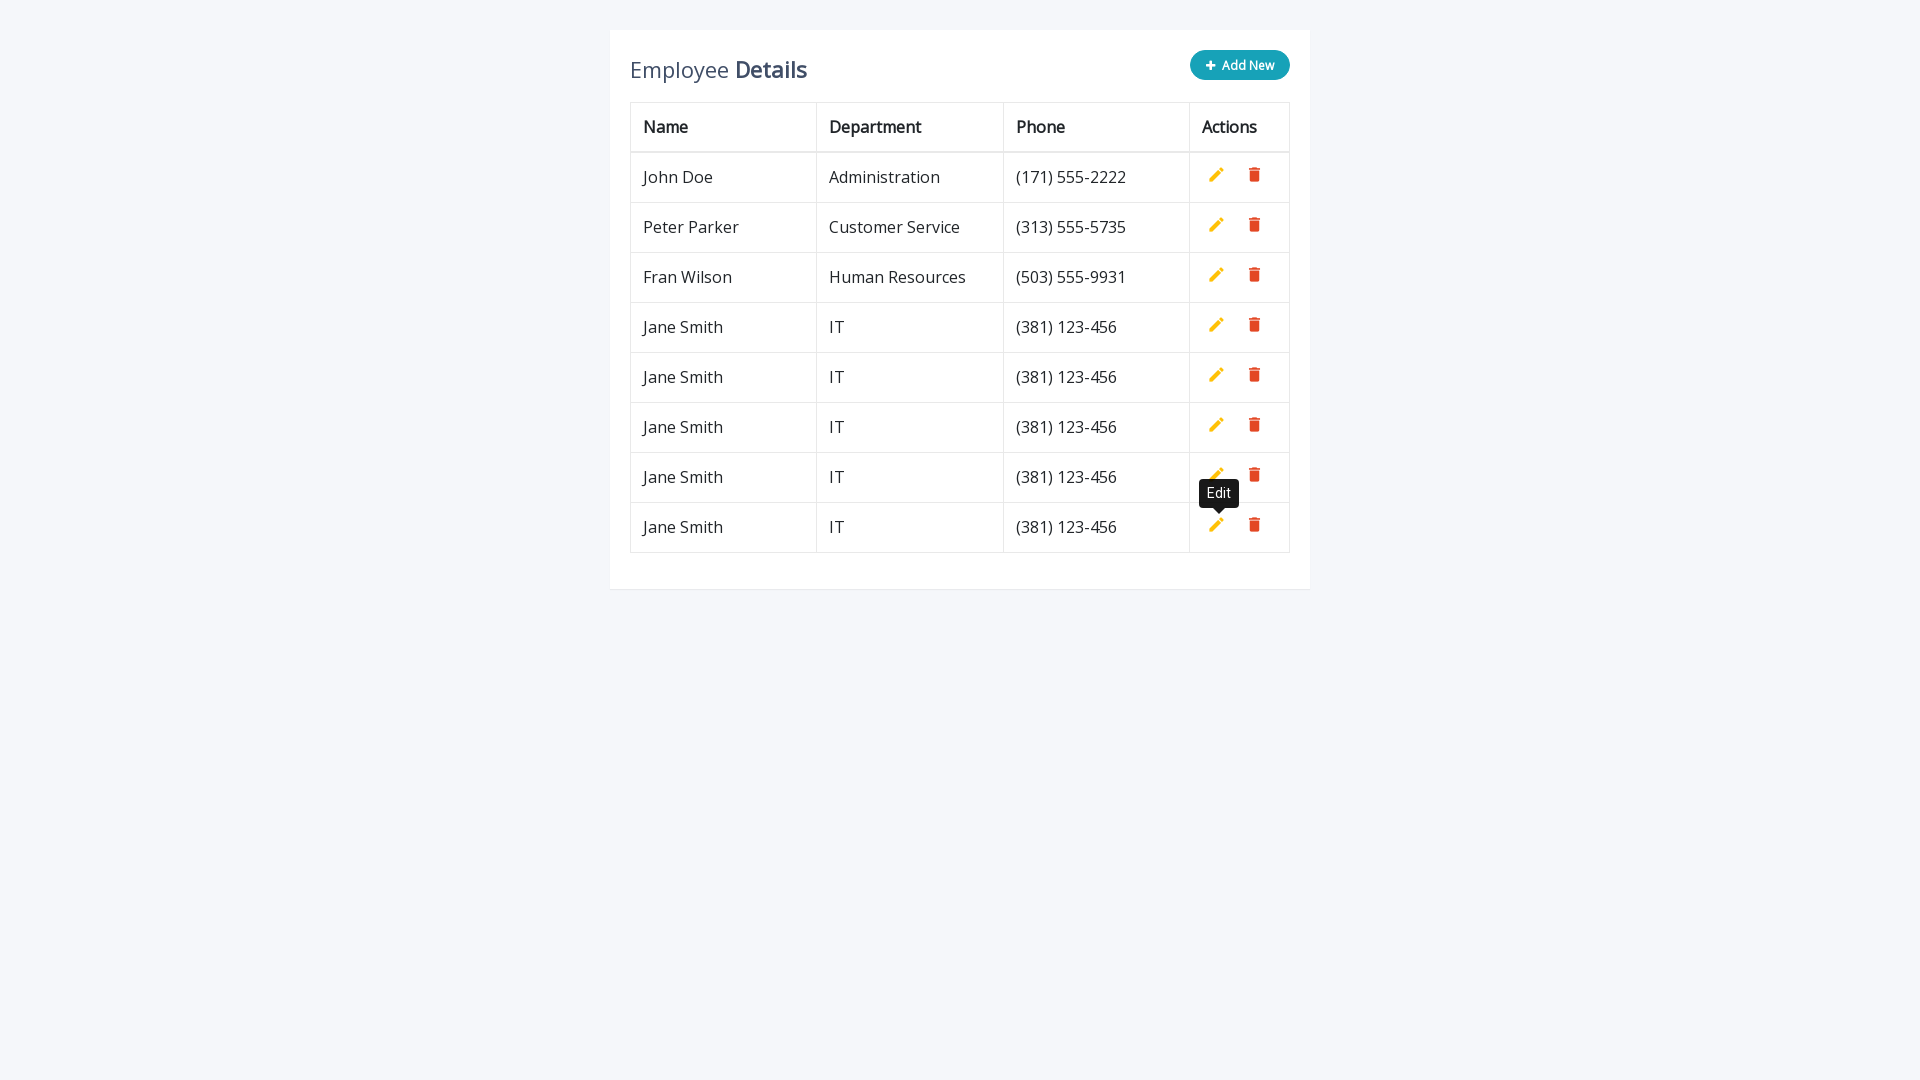